Tests drag and drop slider functionality by navigating to the slider demo page and incrementally moving a slider from value 15 to 95 using arrow key presses

Starting URL: https://www.lambdatest.com/selenium-playground/

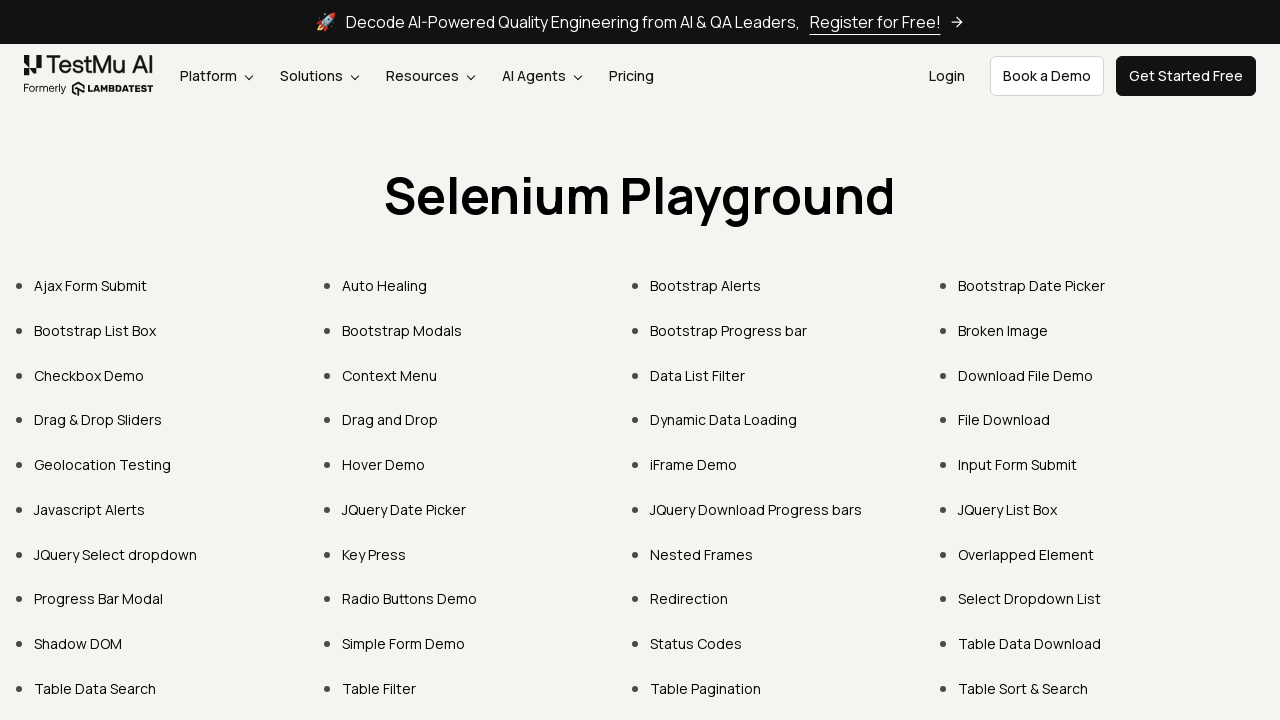

Clicked on Drag & Drop Sliders link at (98, 420) on xpath=//a[text()='Drag & Drop Sliders']
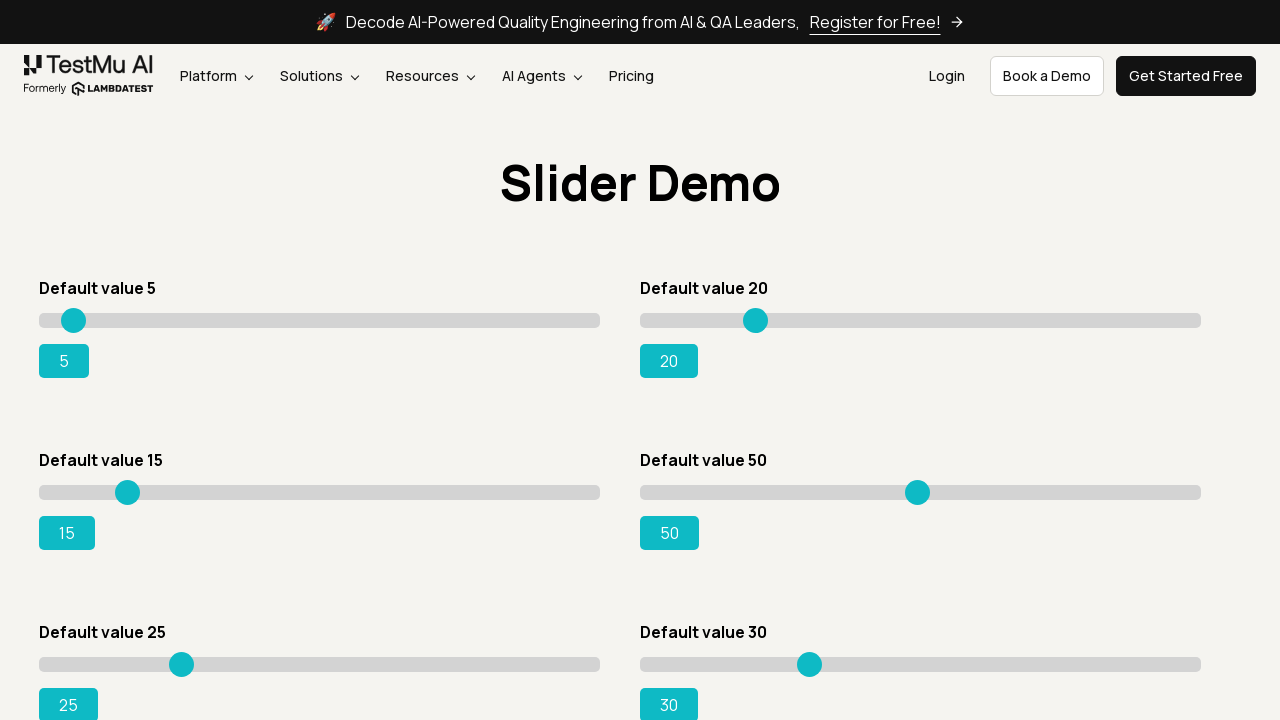

Located slider element with initial value of 15
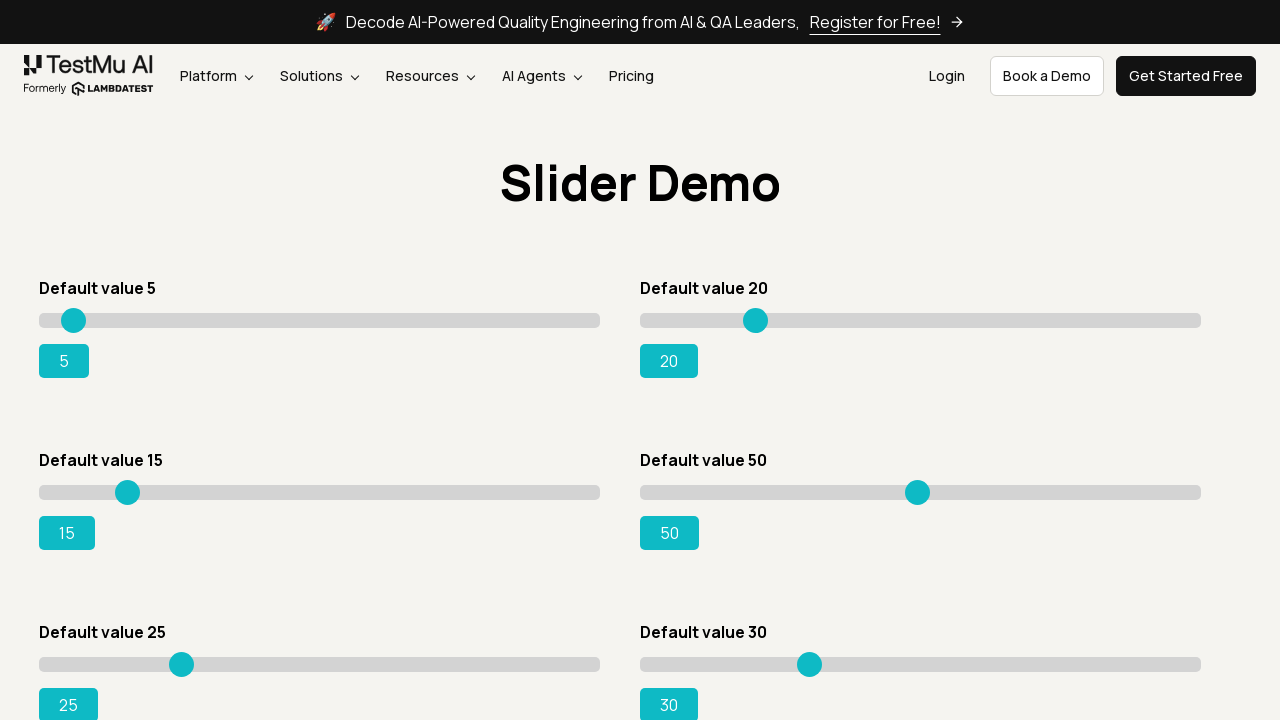

Pressed ArrowRight to move slider from 15 to 16 on xpath=//input[@type='range' and @value='15']
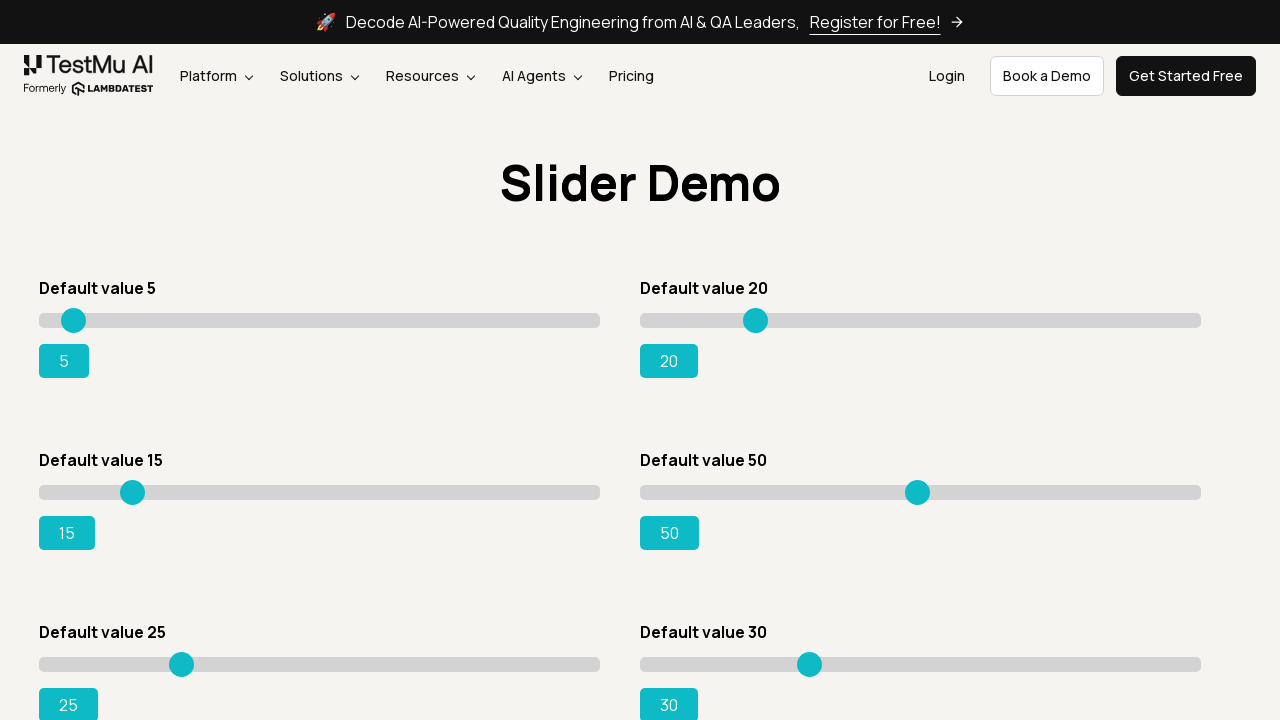

Pressed ArrowRight to move slider from 16 to 17 on xpath=//input[@type='range' and @value='15']
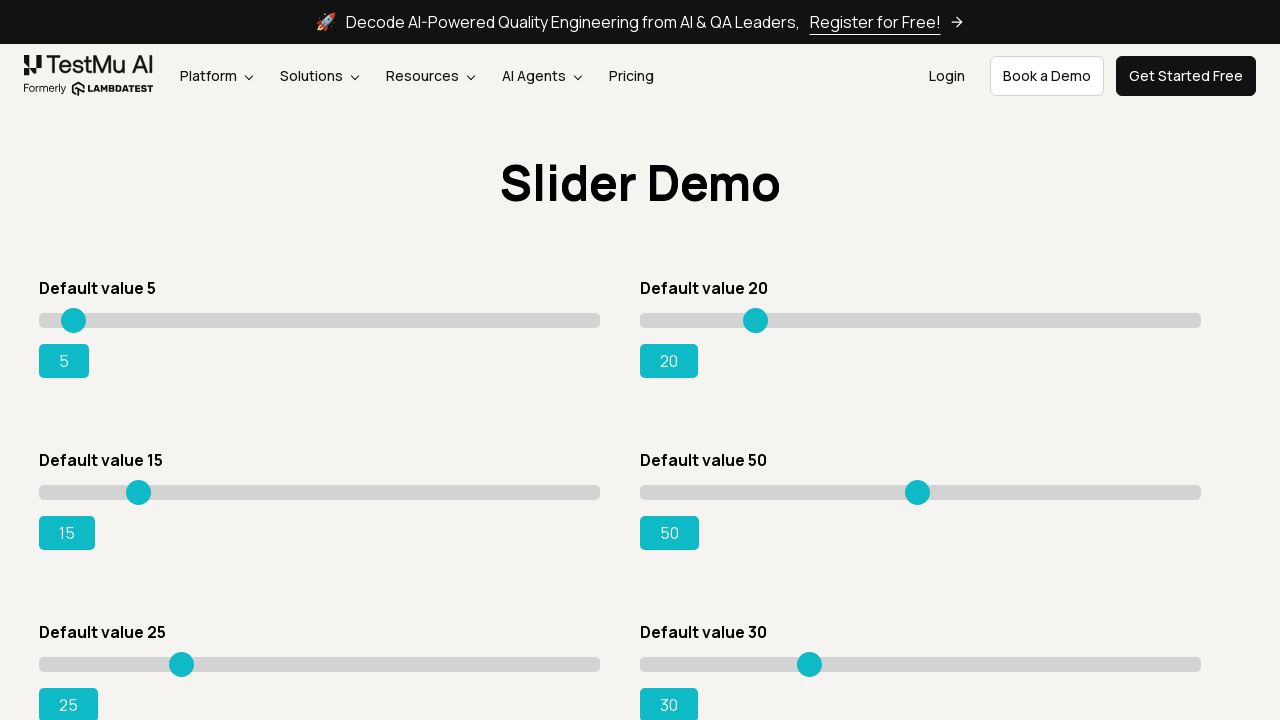

Pressed ArrowRight to move slider from 17 to 18 on xpath=//input[@type='range' and @value='15']
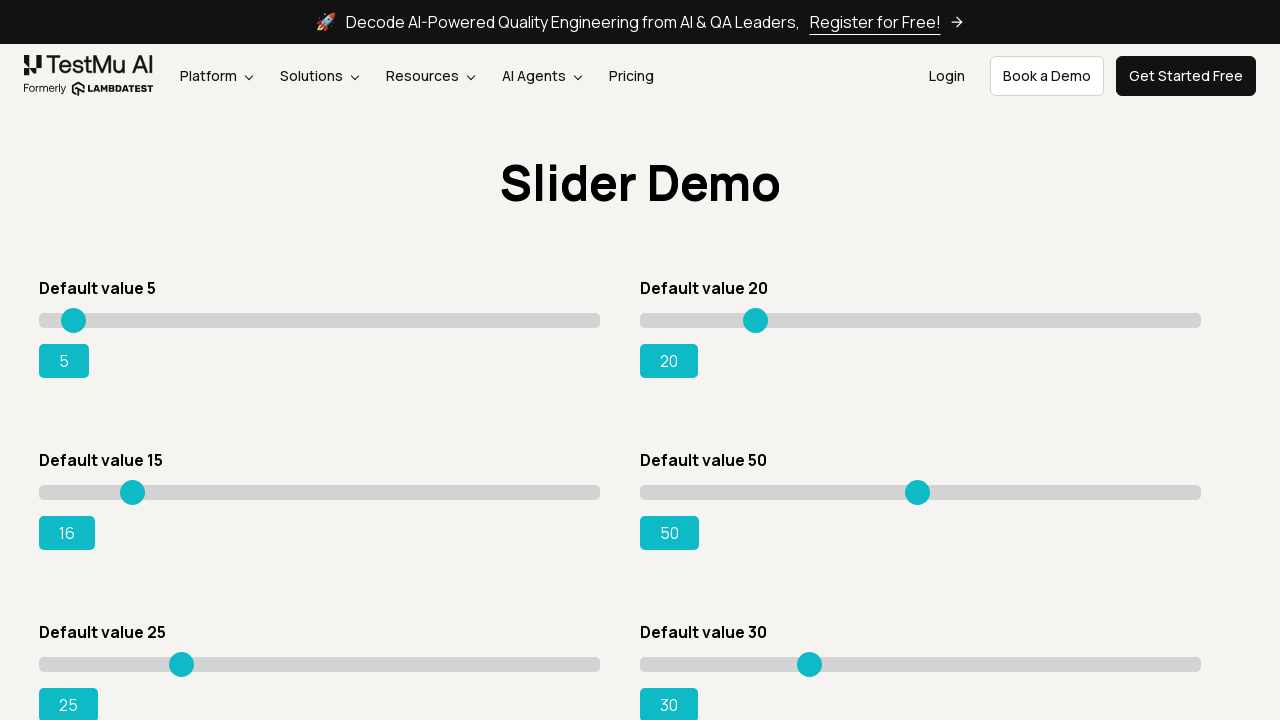

Pressed ArrowRight to move slider from 18 to 19 on xpath=//input[@type='range' and @value='15']
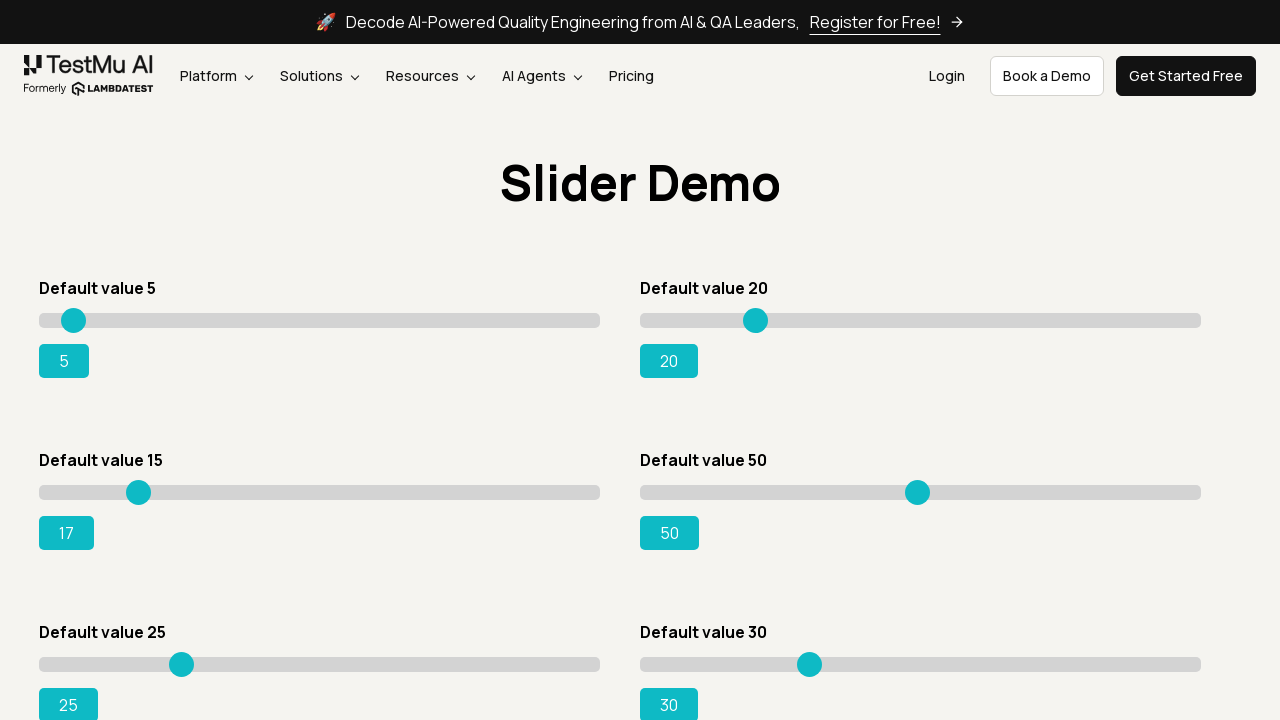

Pressed ArrowRight to move slider from 19 to 20 on xpath=//input[@type='range' and @value='15']
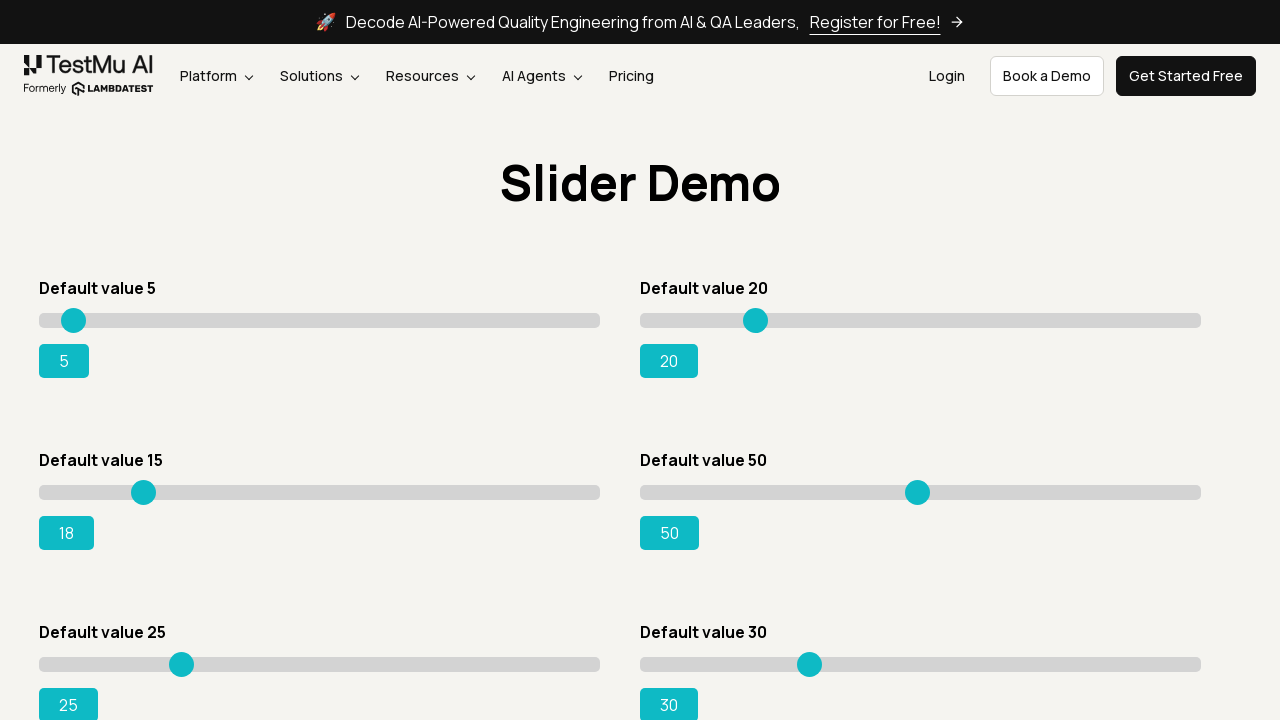

Pressed ArrowRight to move slider from 20 to 21 on xpath=//input[@type='range' and @value='15']
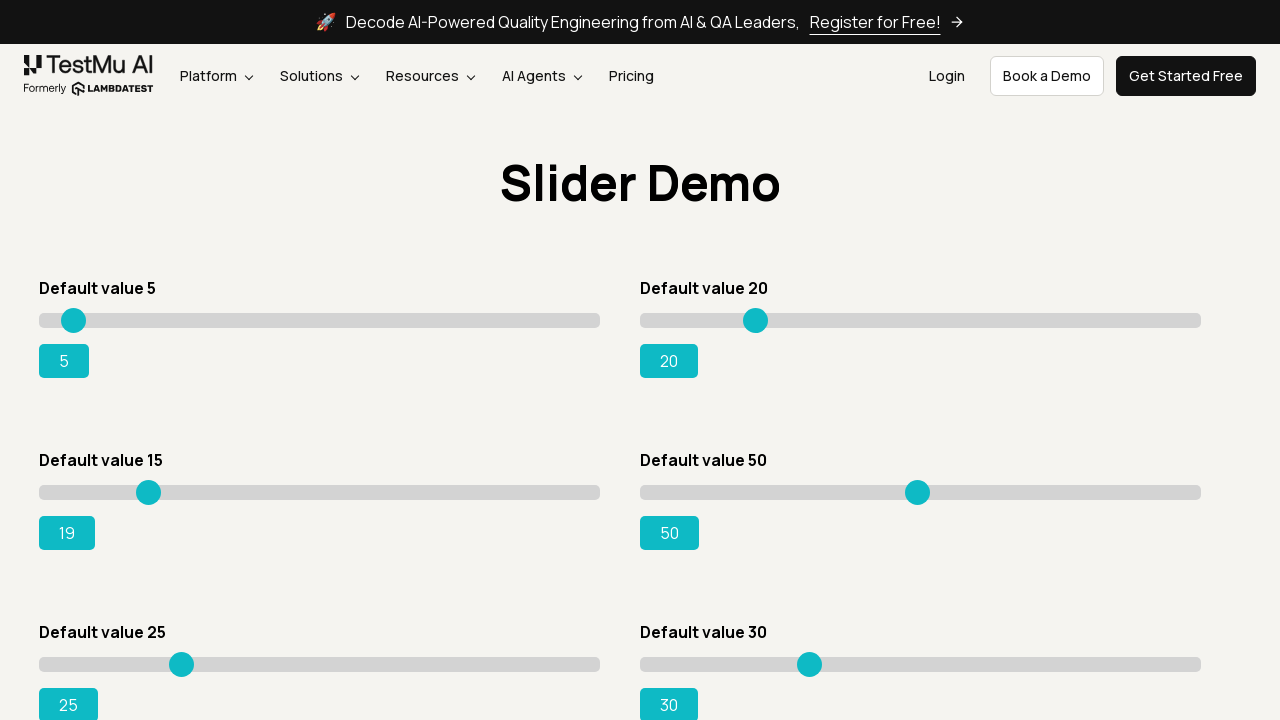

Pressed ArrowRight to move slider from 21 to 22 on xpath=//input[@type='range' and @value='15']
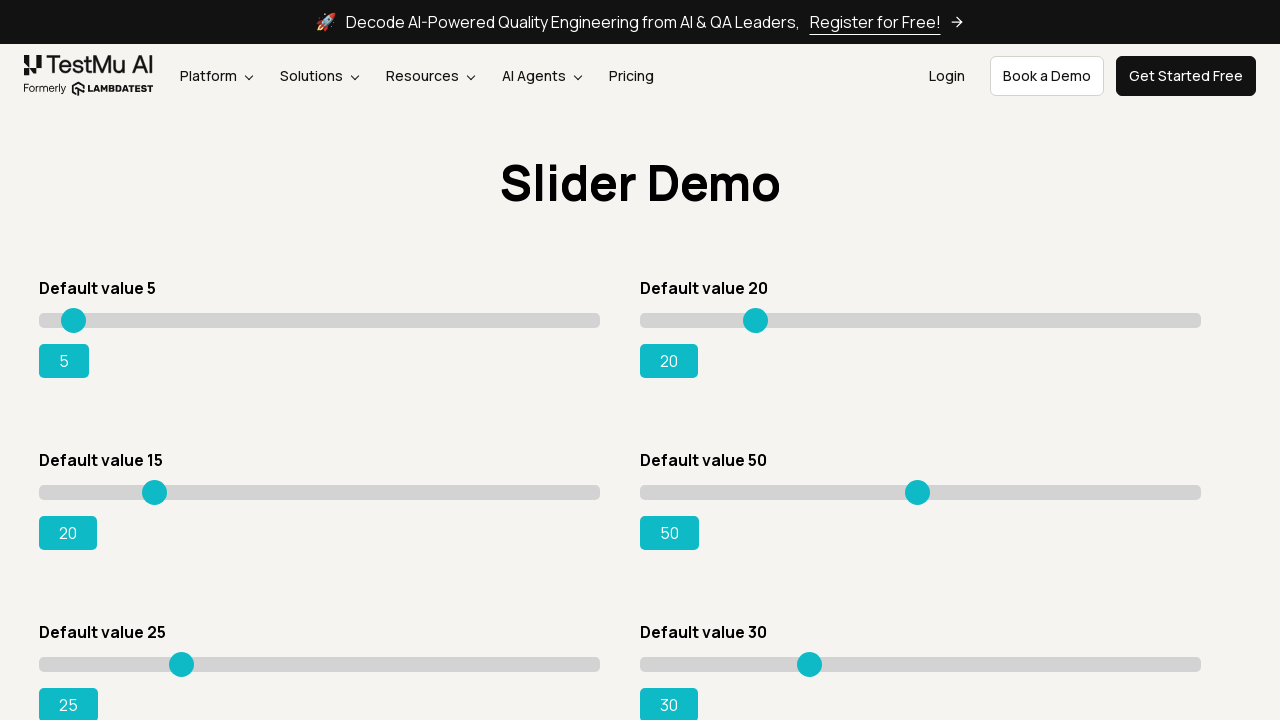

Pressed ArrowRight to move slider from 22 to 23 on xpath=//input[@type='range' and @value='15']
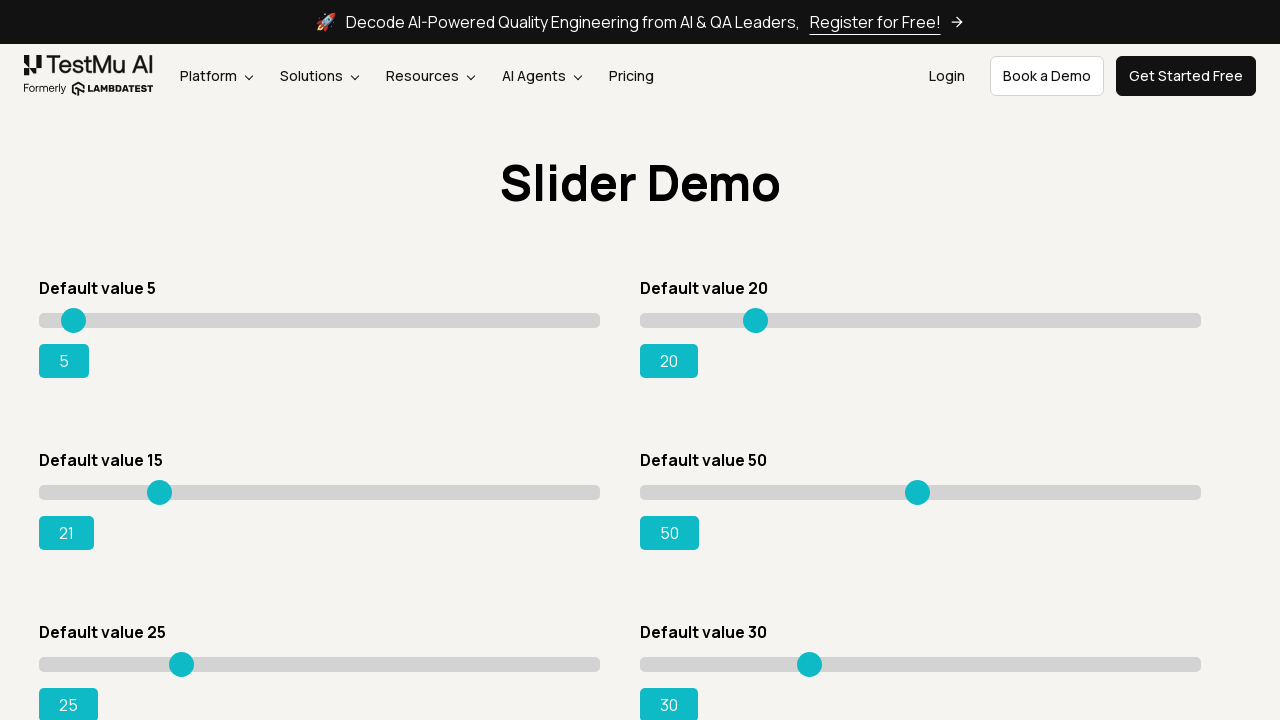

Pressed ArrowRight to move slider from 23 to 24 on xpath=//input[@type='range' and @value='15']
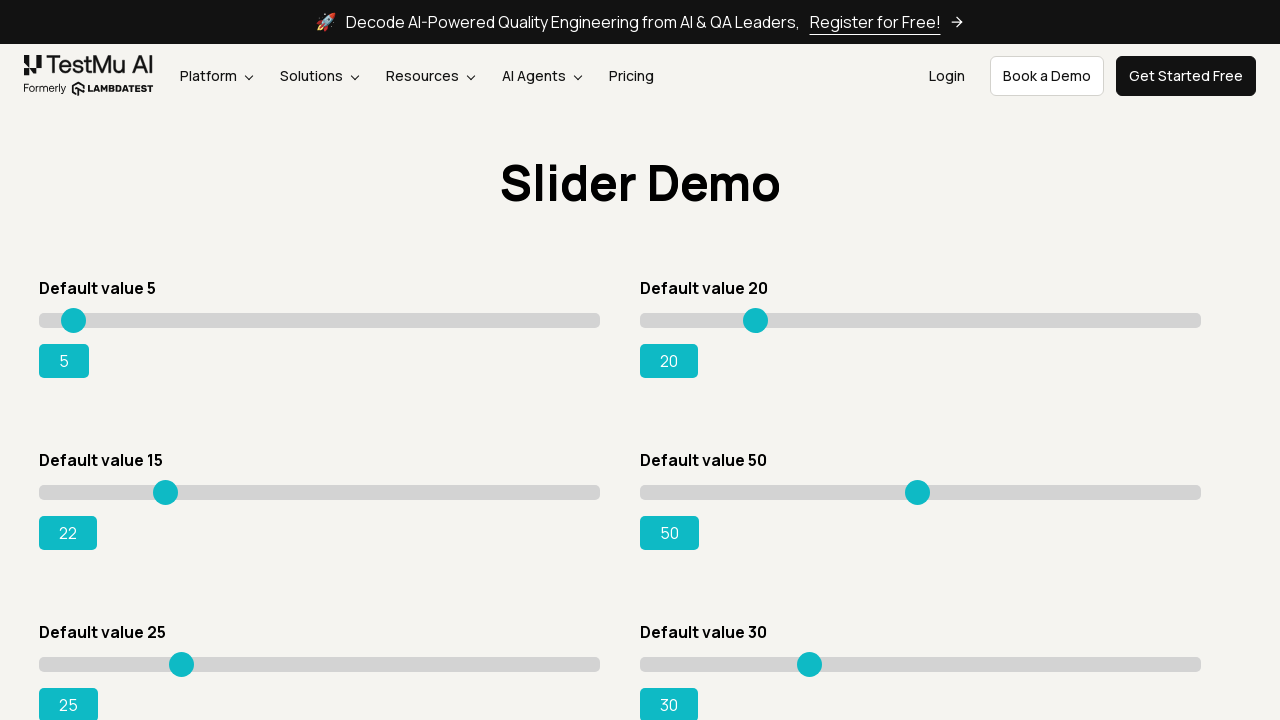

Pressed ArrowRight to move slider from 24 to 25 on xpath=//input[@type='range' and @value='15']
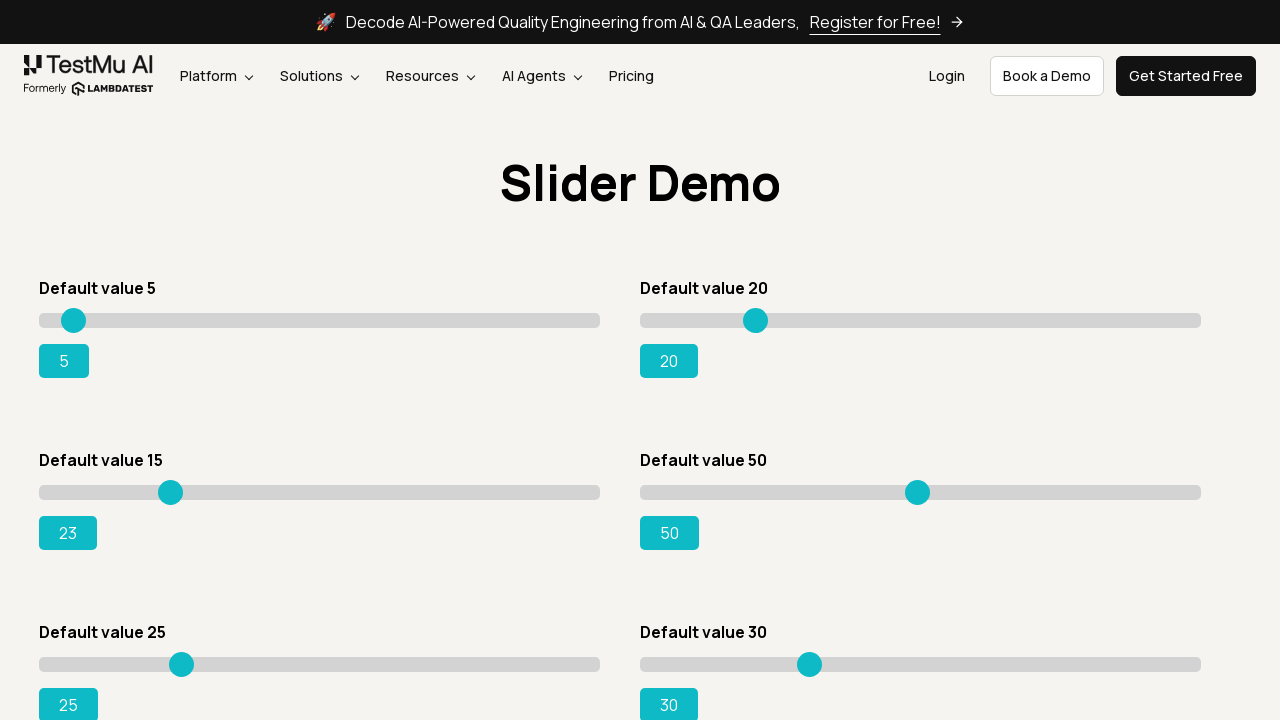

Pressed ArrowRight to move slider from 25 to 26 on xpath=//input[@type='range' and @value='15']
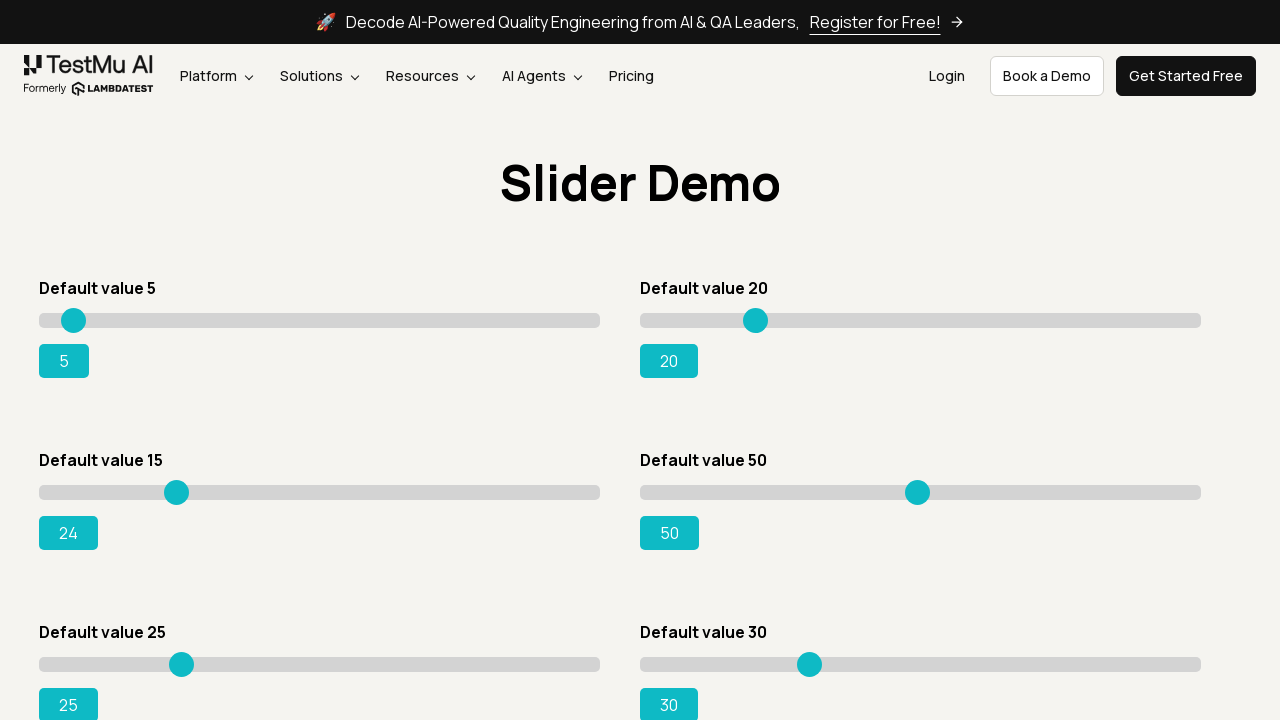

Pressed ArrowRight to move slider from 26 to 27 on xpath=//input[@type='range' and @value='15']
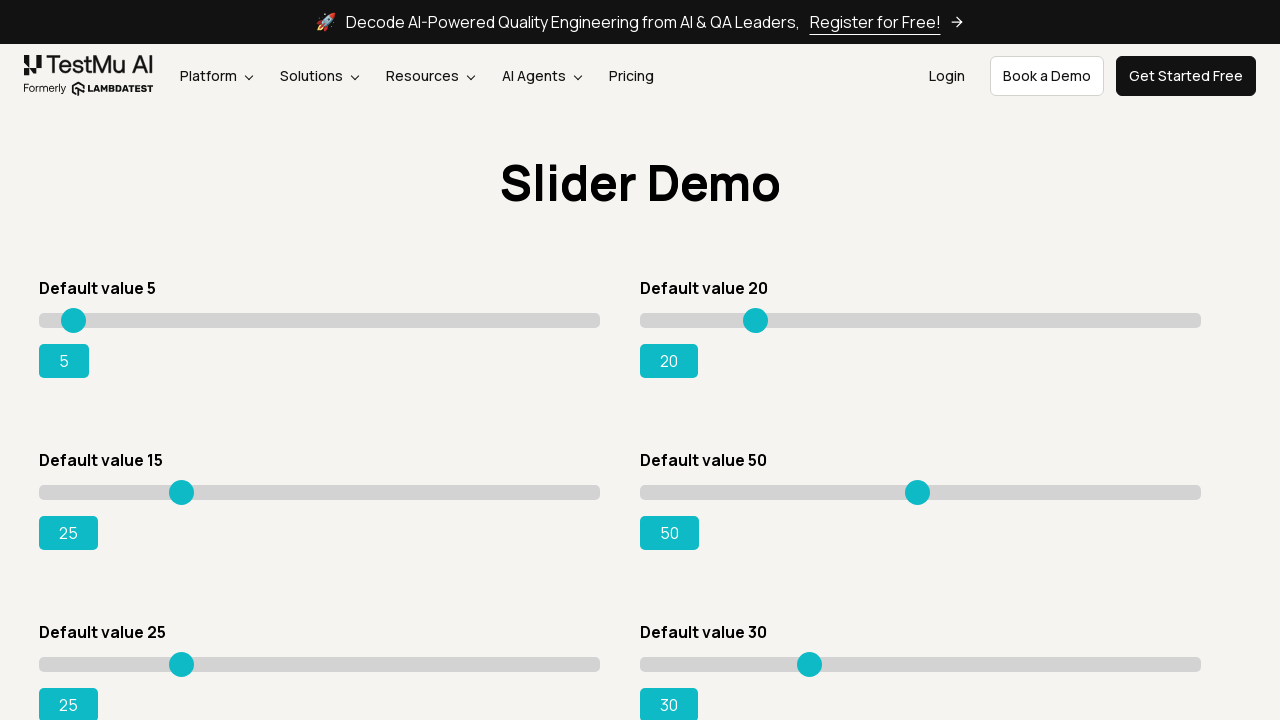

Pressed ArrowRight to move slider from 27 to 28 on xpath=//input[@type='range' and @value='15']
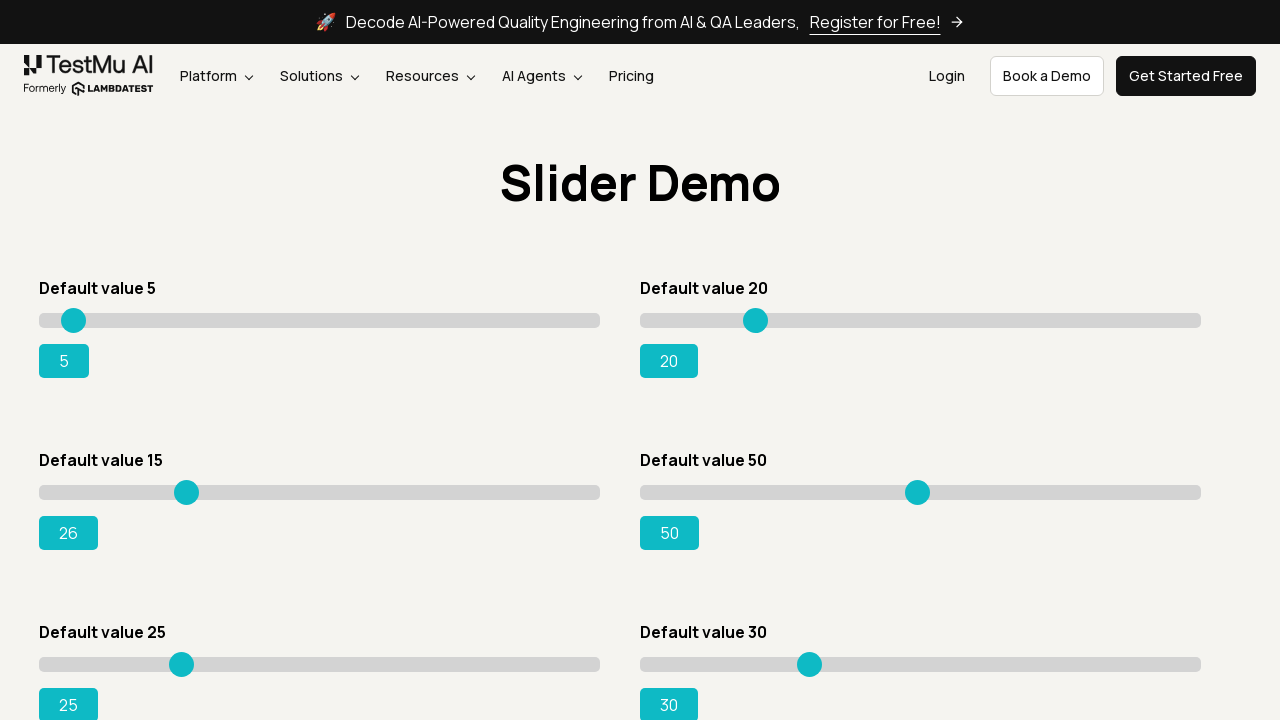

Pressed ArrowRight to move slider from 28 to 29 on xpath=//input[@type='range' and @value='15']
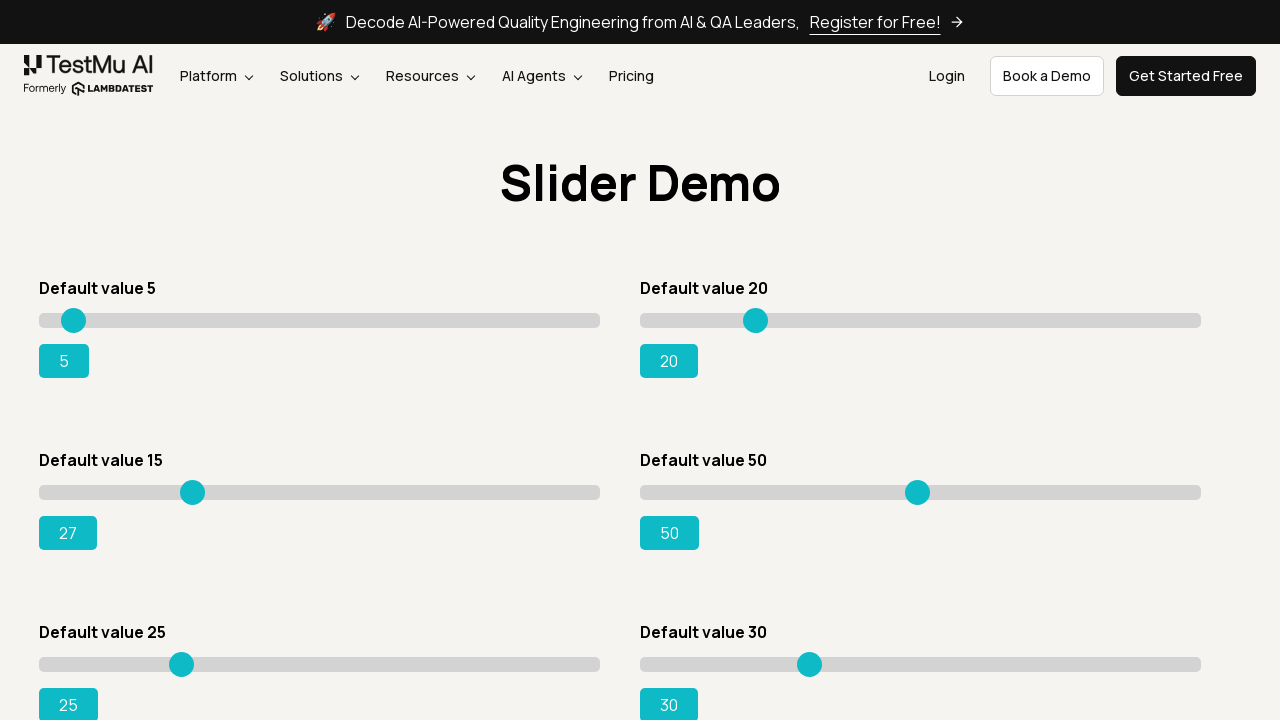

Pressed ArrowRight to move slider from 29 to 30 on xpath=//input[@type='range' and @value='15']
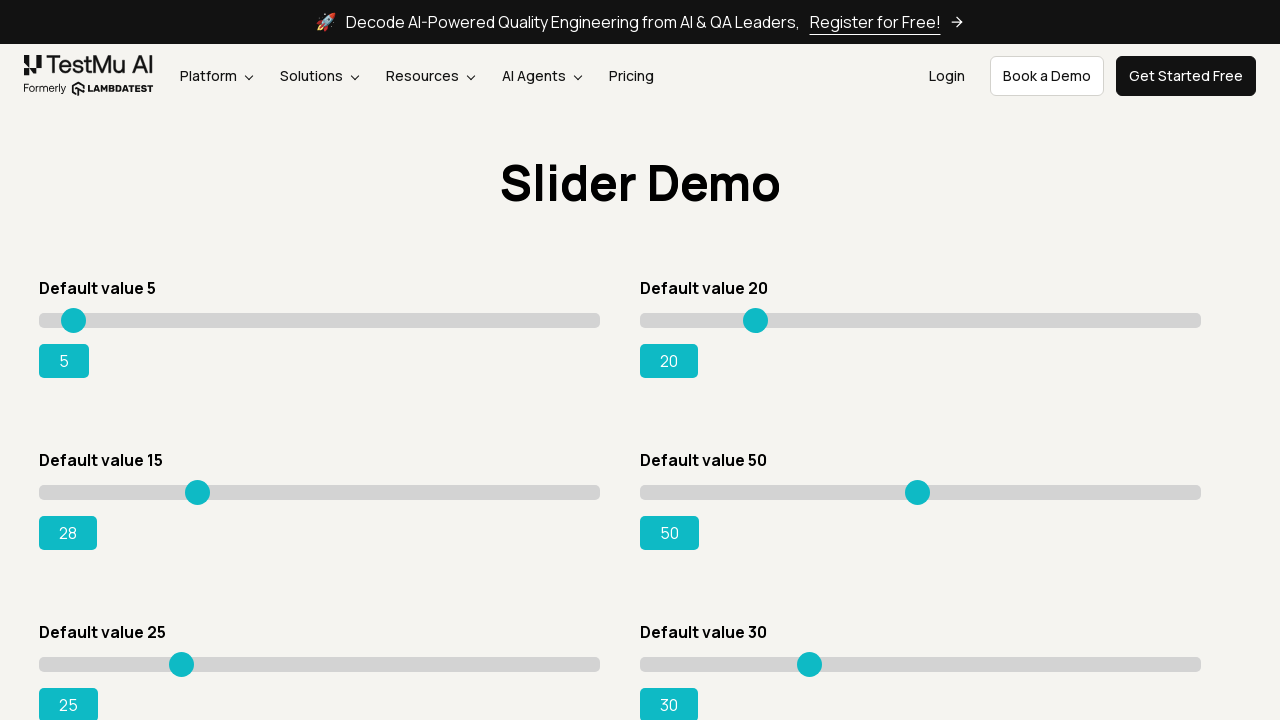

Pressed ArrowRight to move slider from 30 to 31 on xpath=//input[@type='range' and @value='15']
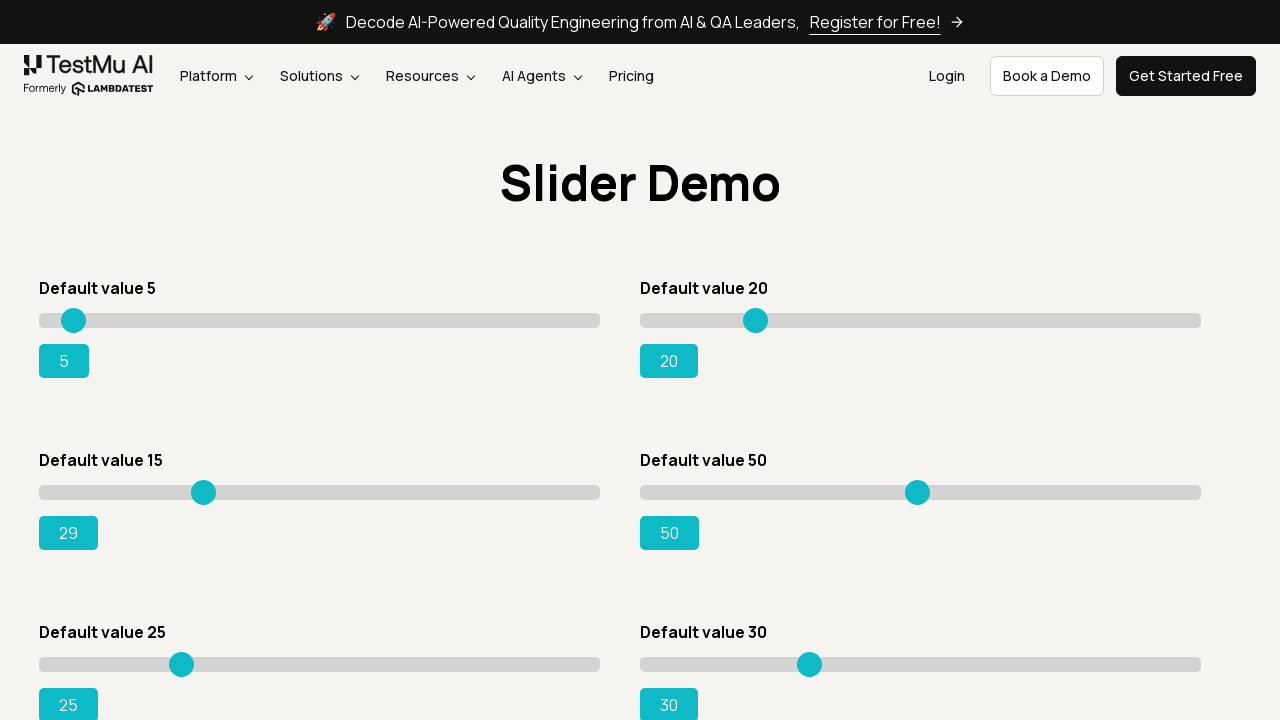

Pressed ArrowRight to move slider from 31 to 32 on xpath=//input[@type='range' and @value='15']
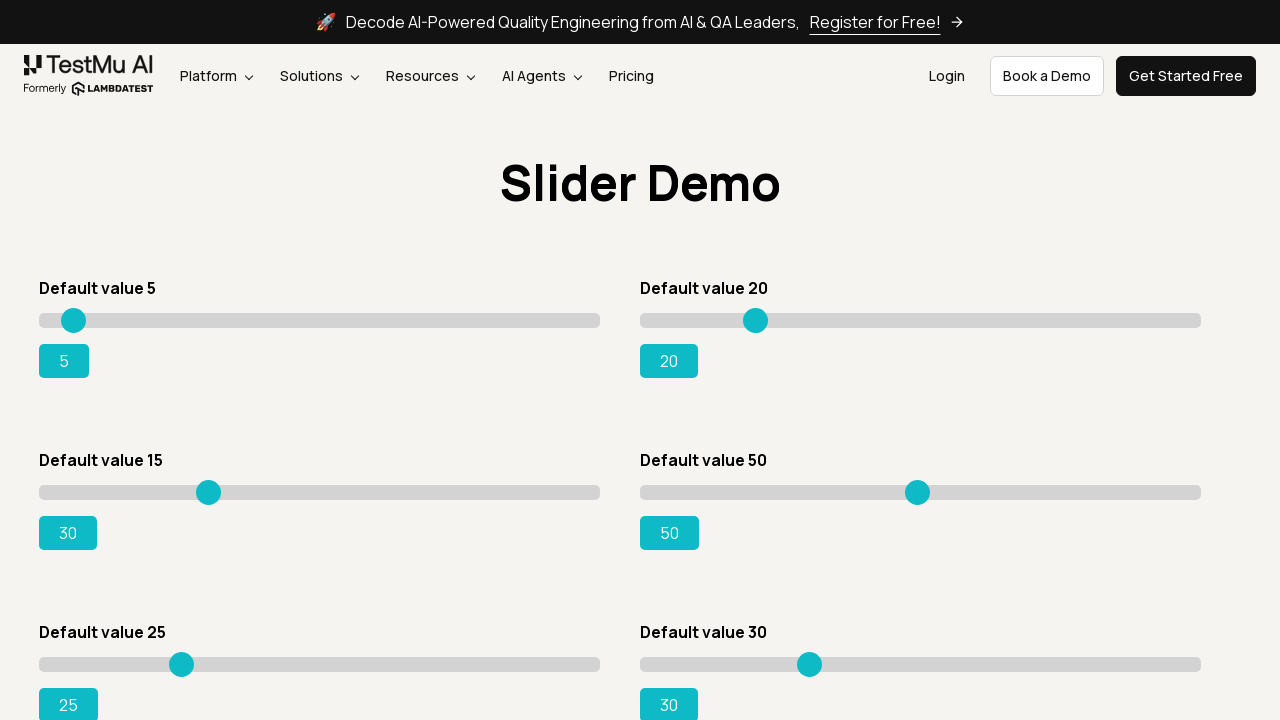

Pressed ArrowRight to move slider from 32 to 33 on xpath=//input[@type='range' and @value='15']
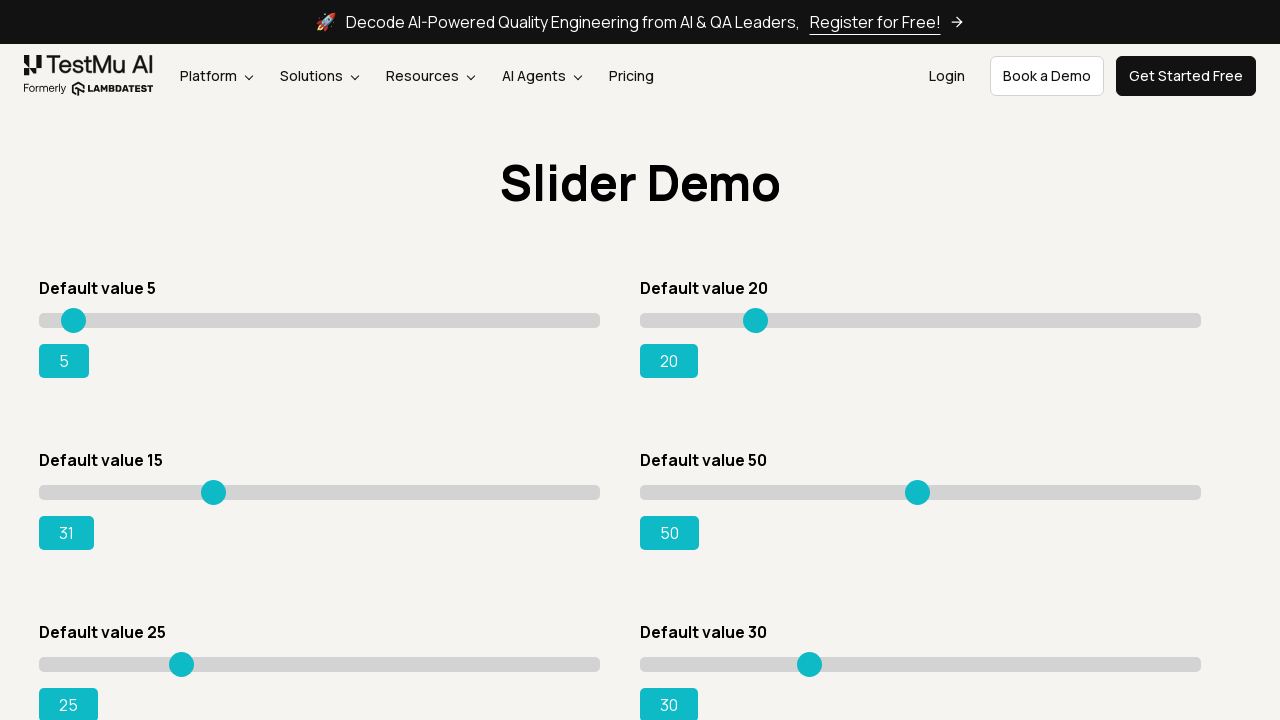

Pressed ArrowRight to move slider from 33 to 34 on xpath=//input[@type='range' and @value='15']
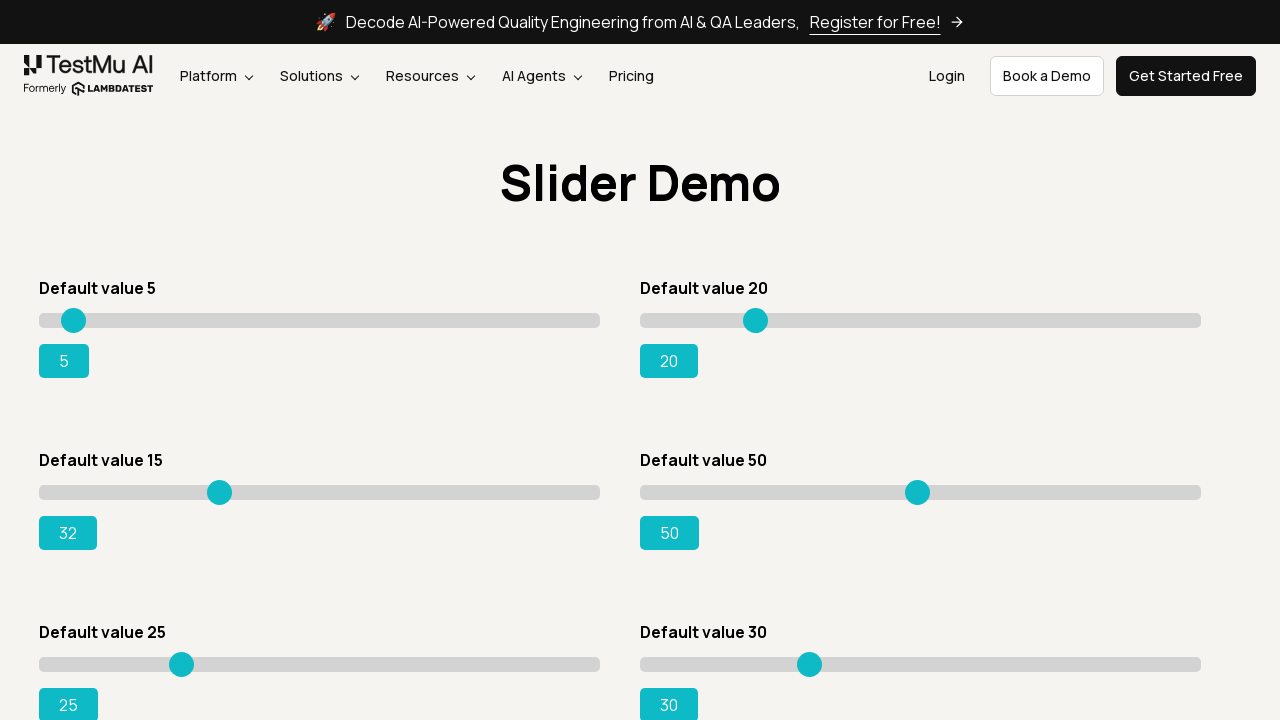

Pressed ArrowRight to move slider from 34 to 35 on xpath=//input[@type='range' and @value='15']
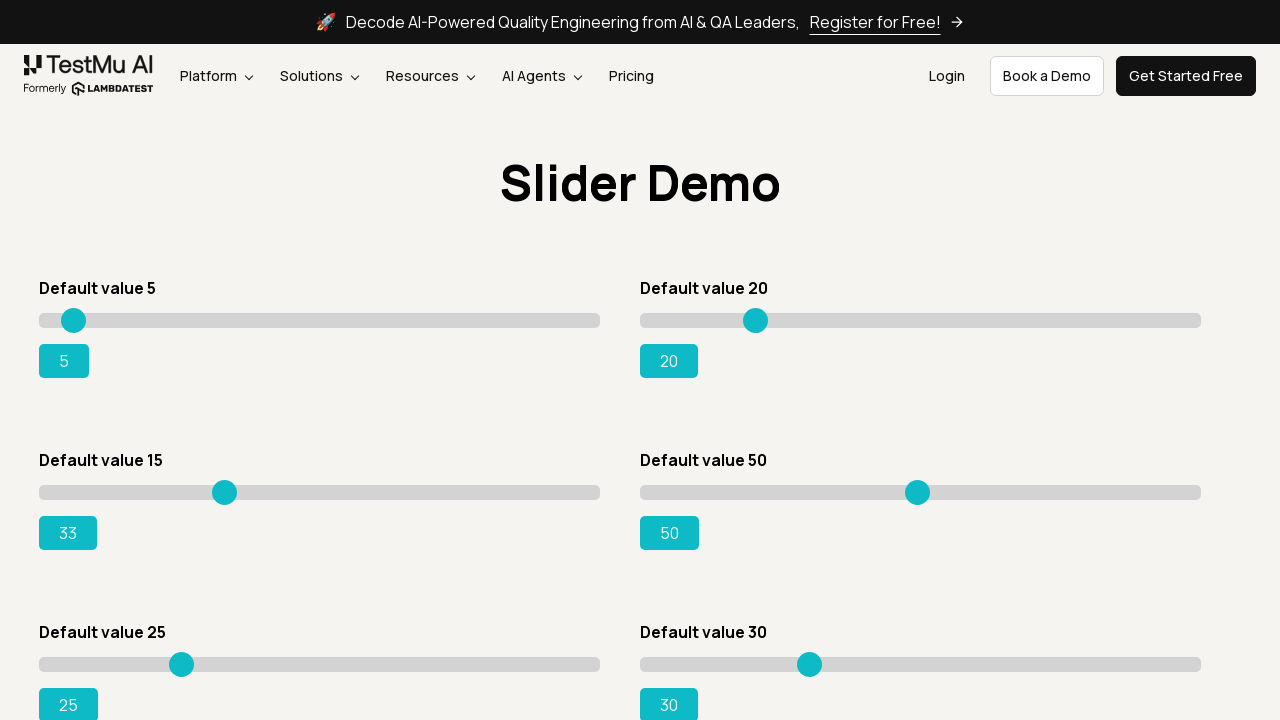

Pressed ArrowRight to move slider from 35 to 36 on xpath=//input[@type='range' and @value='15']
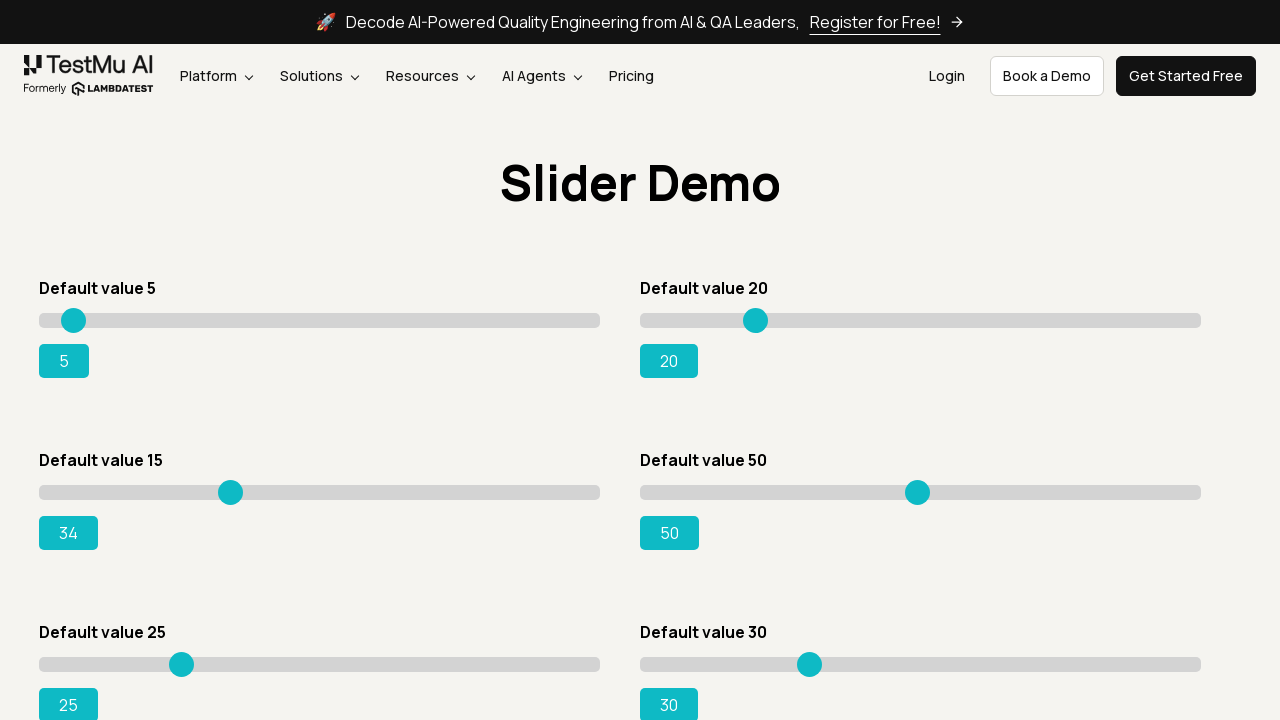

Pressed ArrowRight to move slider from 36 to 37 on xpath=//input[@type='range' and @value='15']
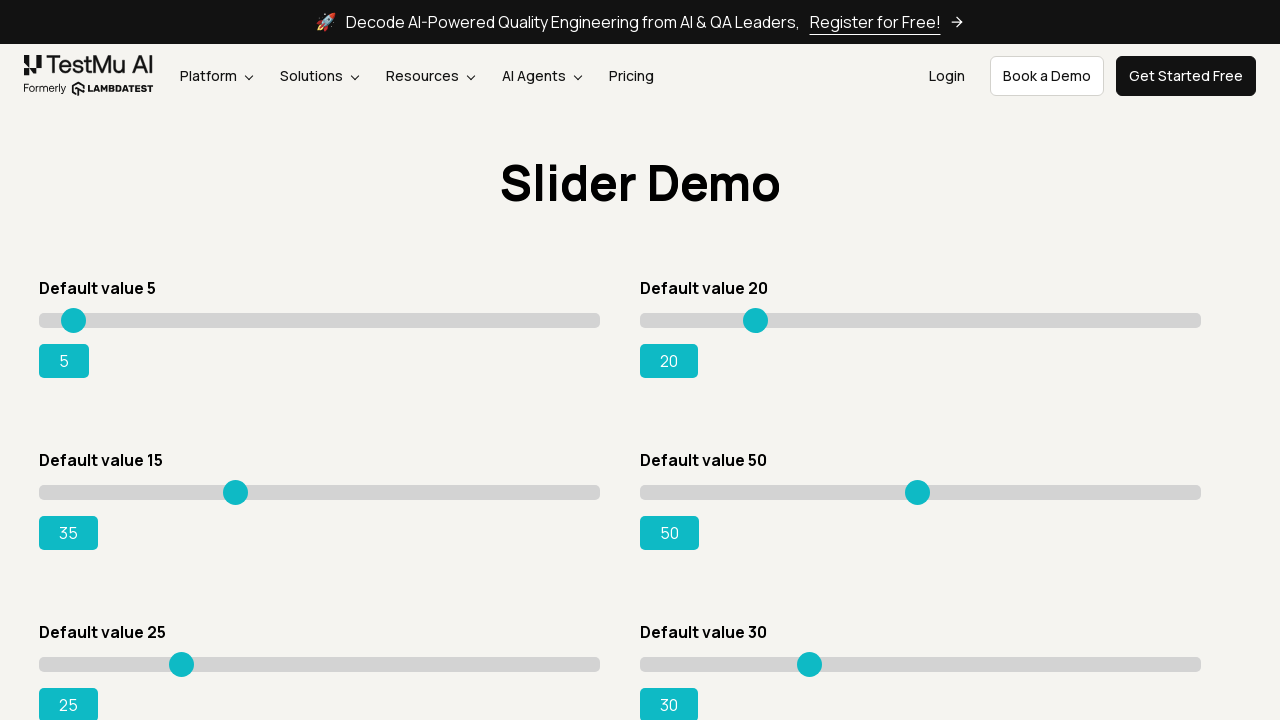

Pressed ArrowRight to move slider from 37 to 38 on xpath=//input[@type='range' and @value='15']
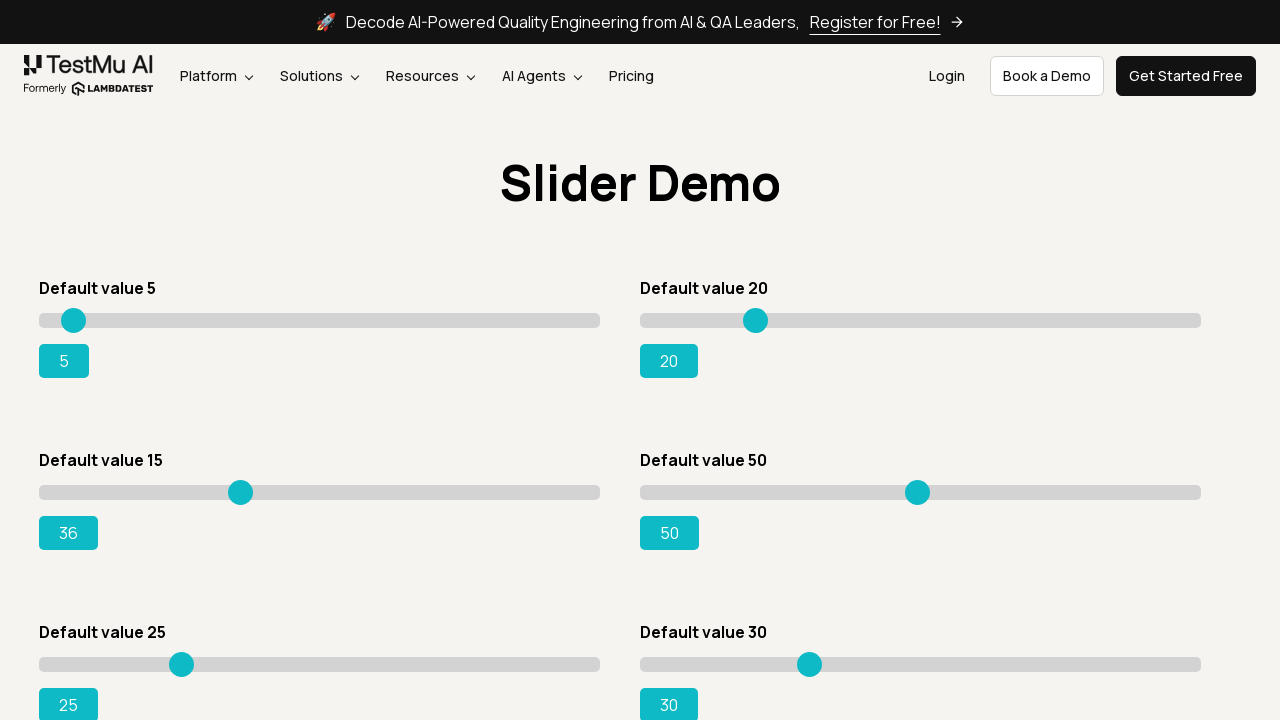

Pressed ArrowRight to move slider from 38 to 39 on xpath=//input[@type='range' and @value='15']
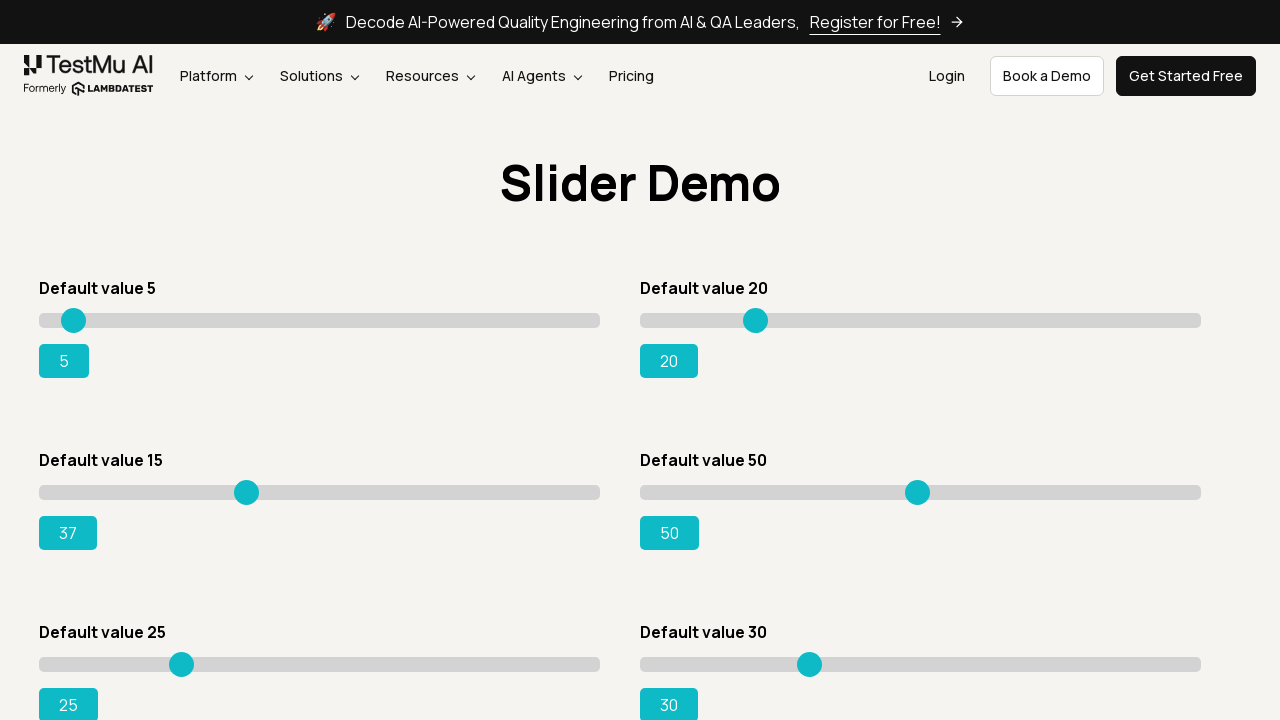

Pressed ArrowRight to move slider from 39 to 40 on xpath=//input[@type='range' and @value='15']
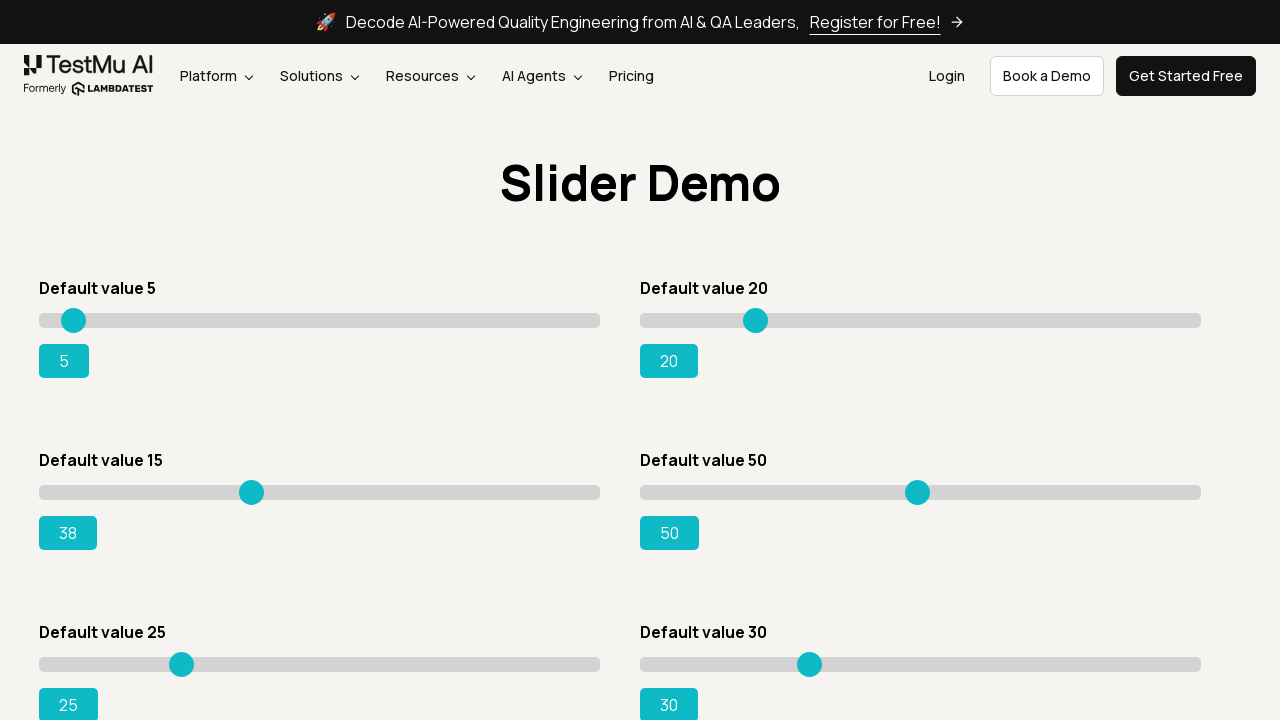

Pressed ArrowRight to move slider from 40 to 41 on xpath=//input[@type='range' and @value='15']
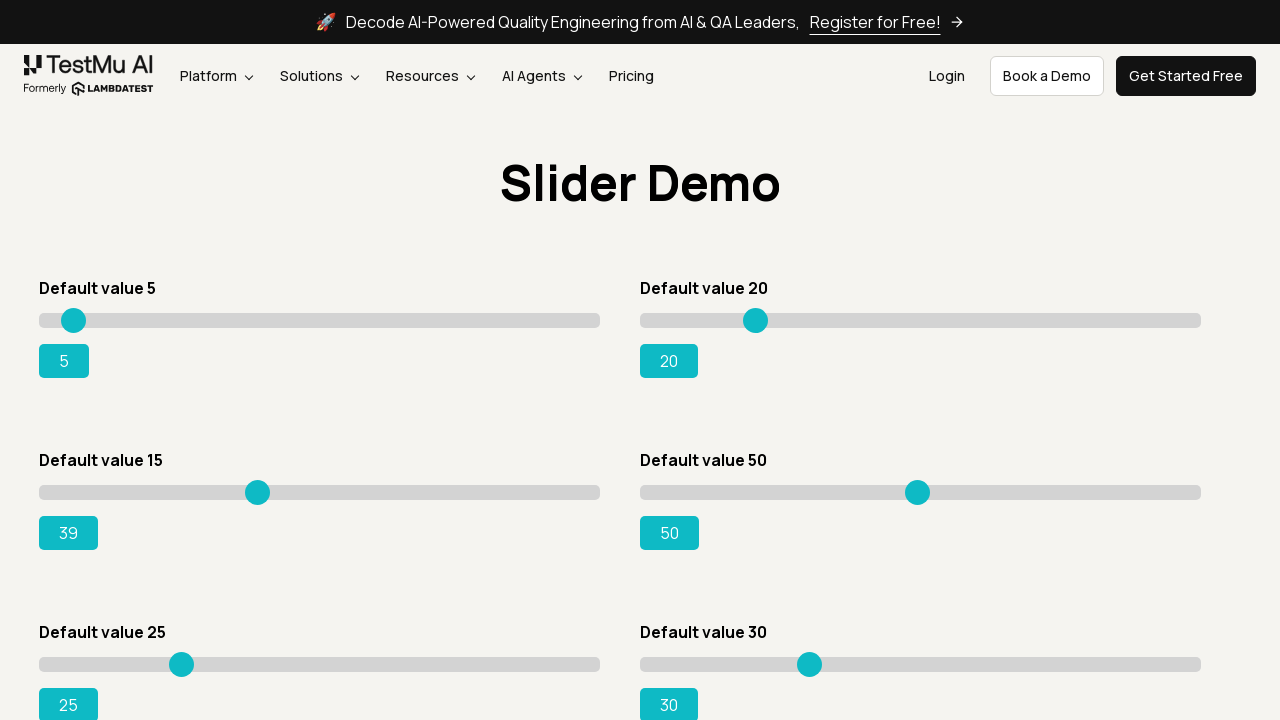

Pressed ArrowRight to move slider from 41 to 42 on xpath=//input[@type='range' and @value='15']
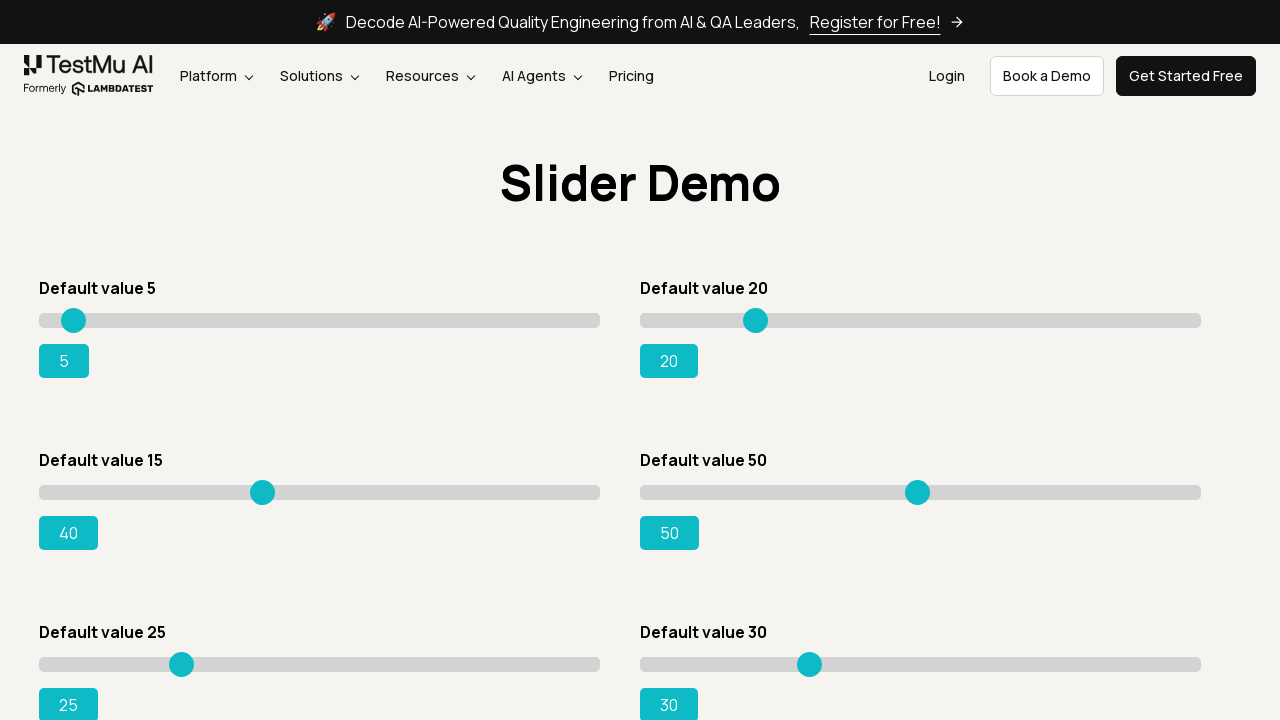

Pressed ArrowRight to move slider from 42 to 43 on xpath=//input[@type='range' and @value='15']
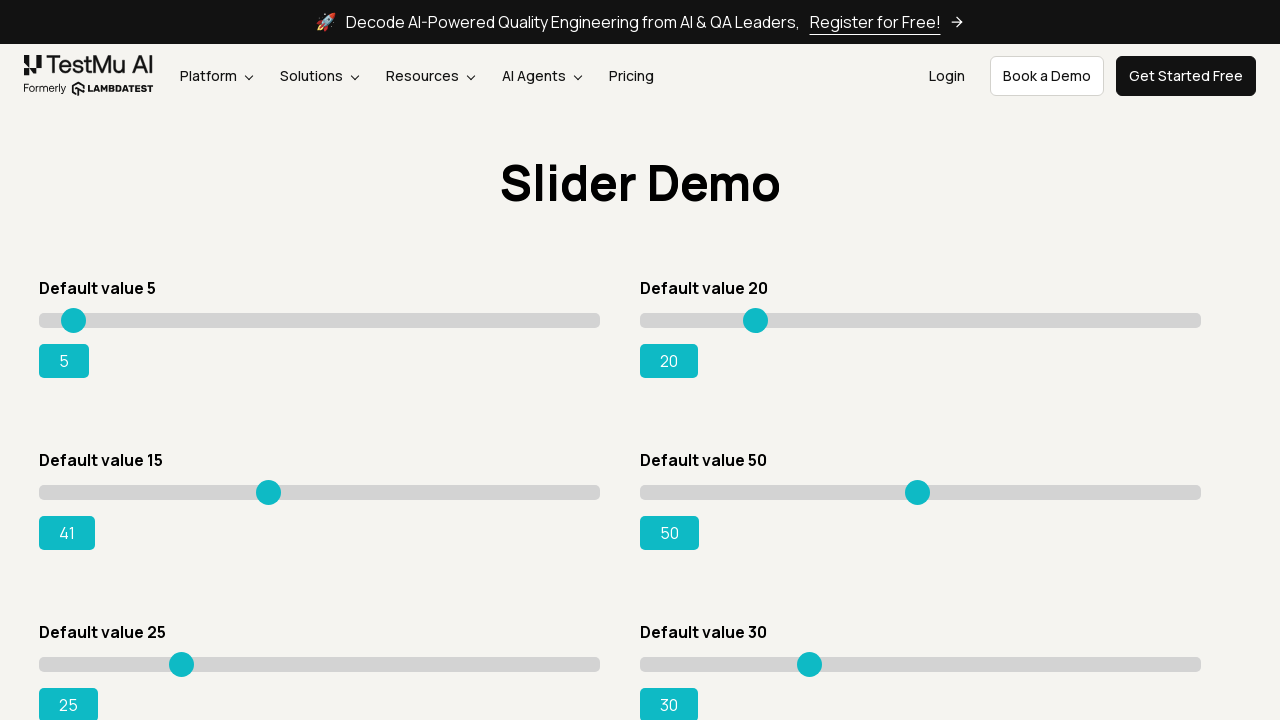

Pressed ArrowRight to move slider from 43 to 44 on xpath=//input[@type='range' and @value='15']
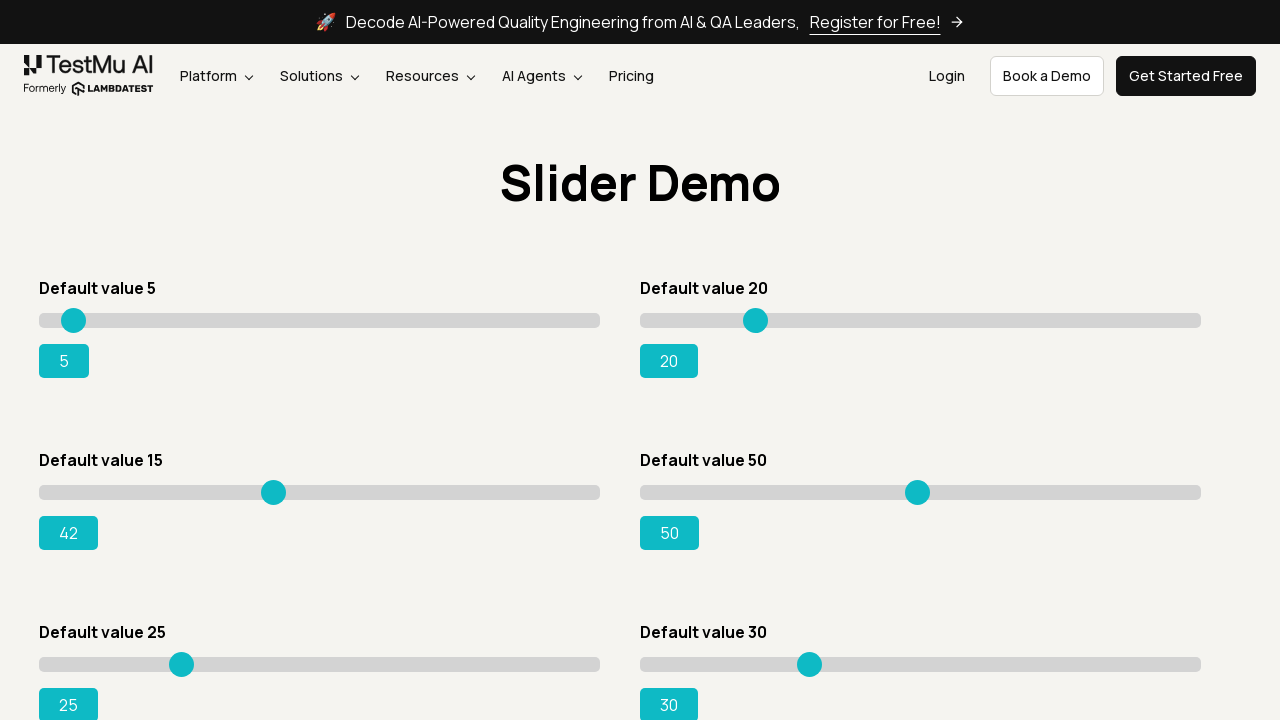

Pressed ArrowRight to move slider from 44 to 45 on xpath=//input[@type='range' and @value='15']
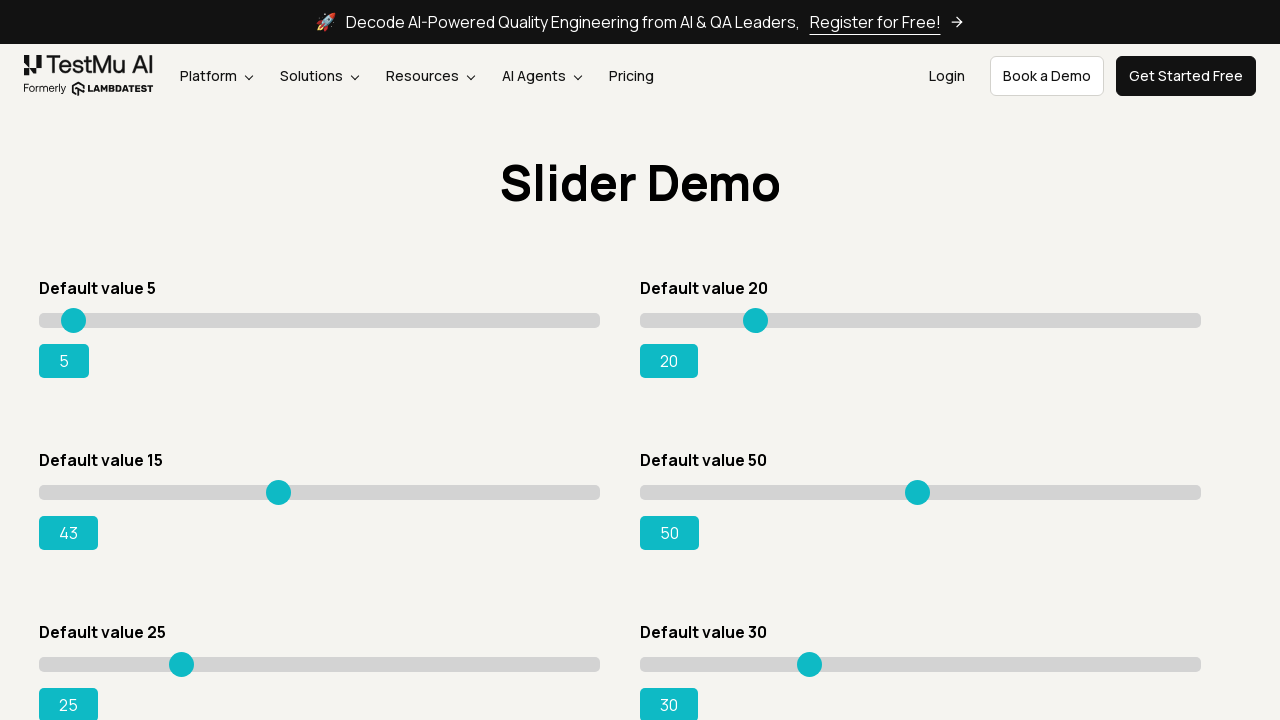

Pressed ArrowRight to move slider from 45 to 46 on xpath=//input[@type='range' and @value='15']
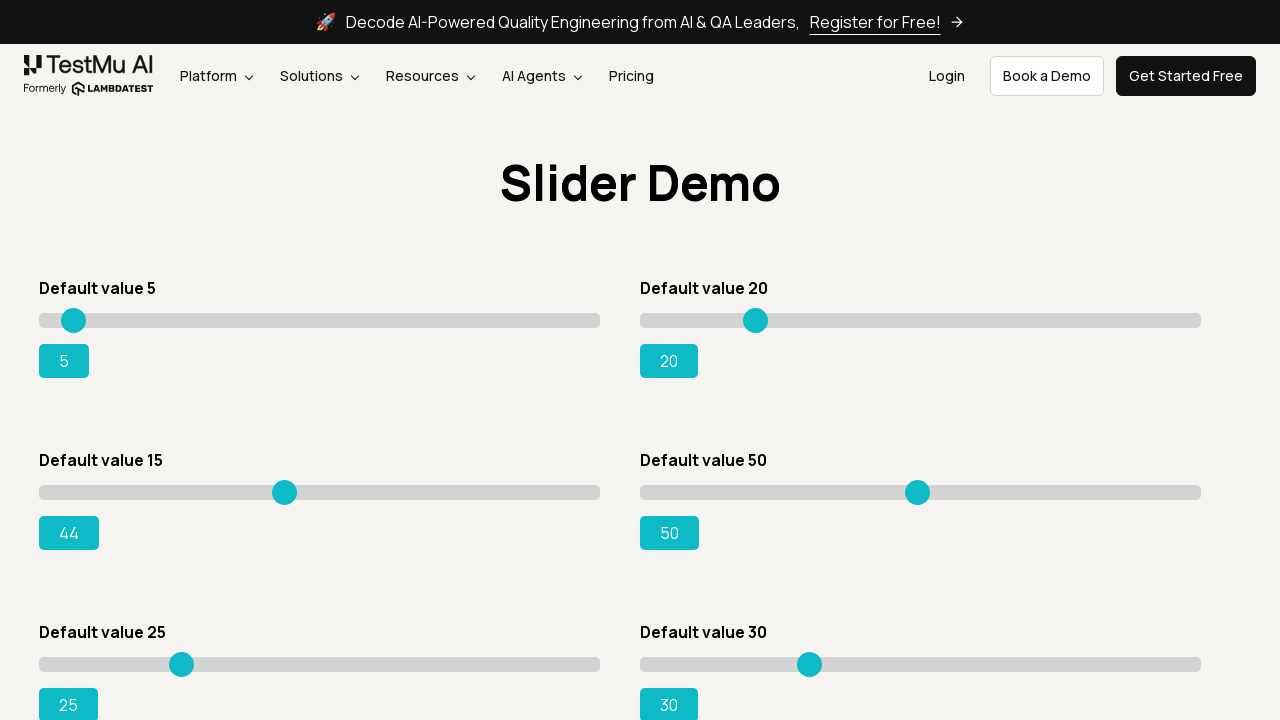

Pressed ArrowRight to move slider from 46 to 47 on xpath=//input[@type='range' and @value='15']
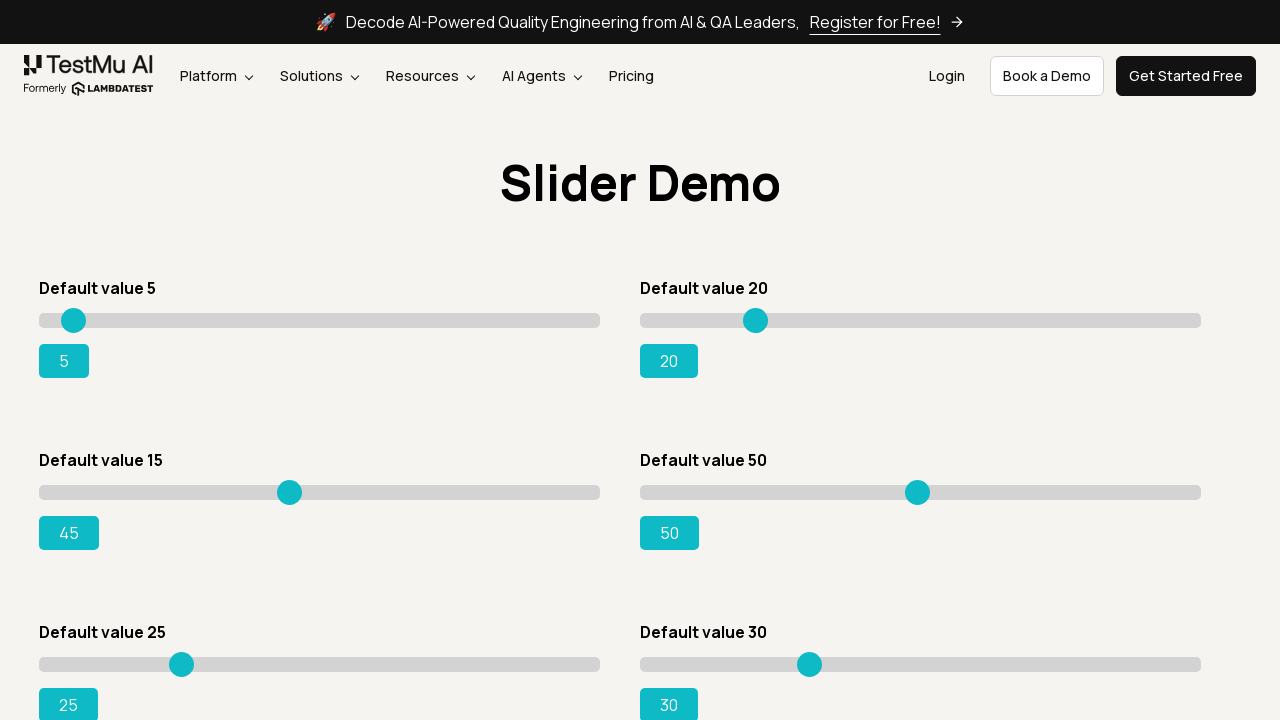

Pressed ArrowRight to move slider from 47 to 48 on xpath=//input[@type='range' and @value='15']
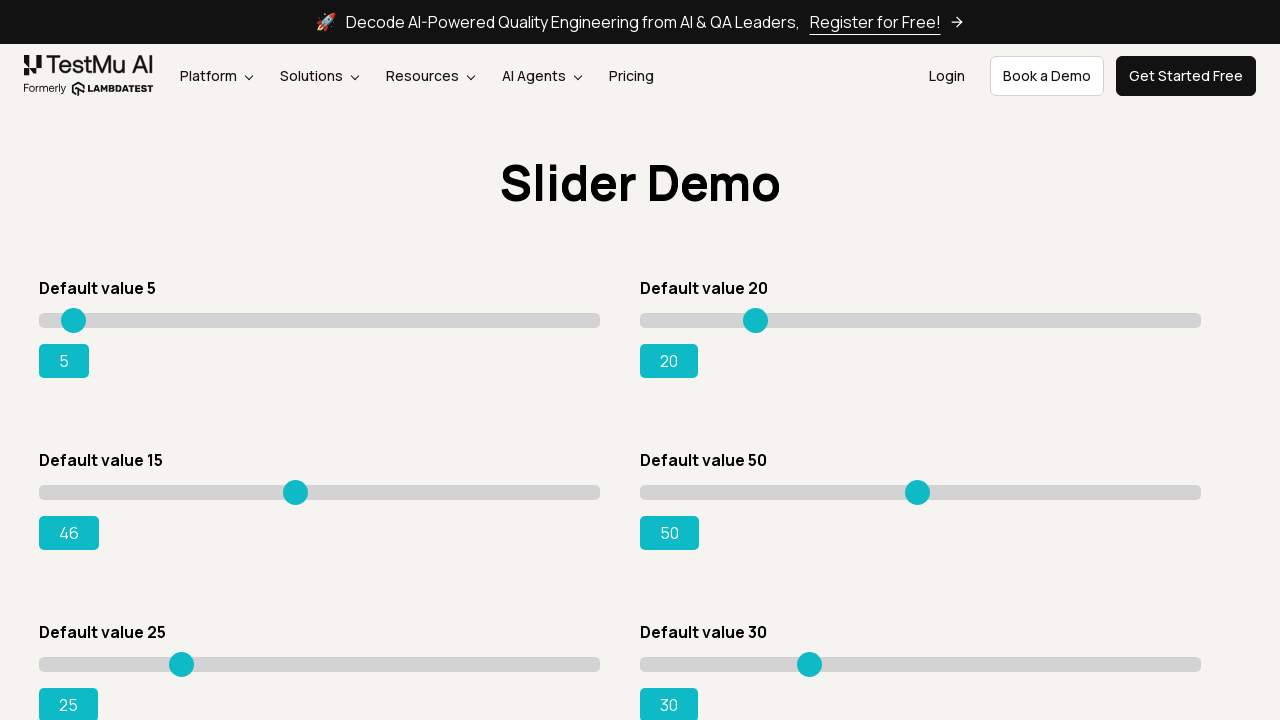

Pressed ArrowRight to move slider from 48 to 49 on xpath=//input[@type='range' and @value='15']
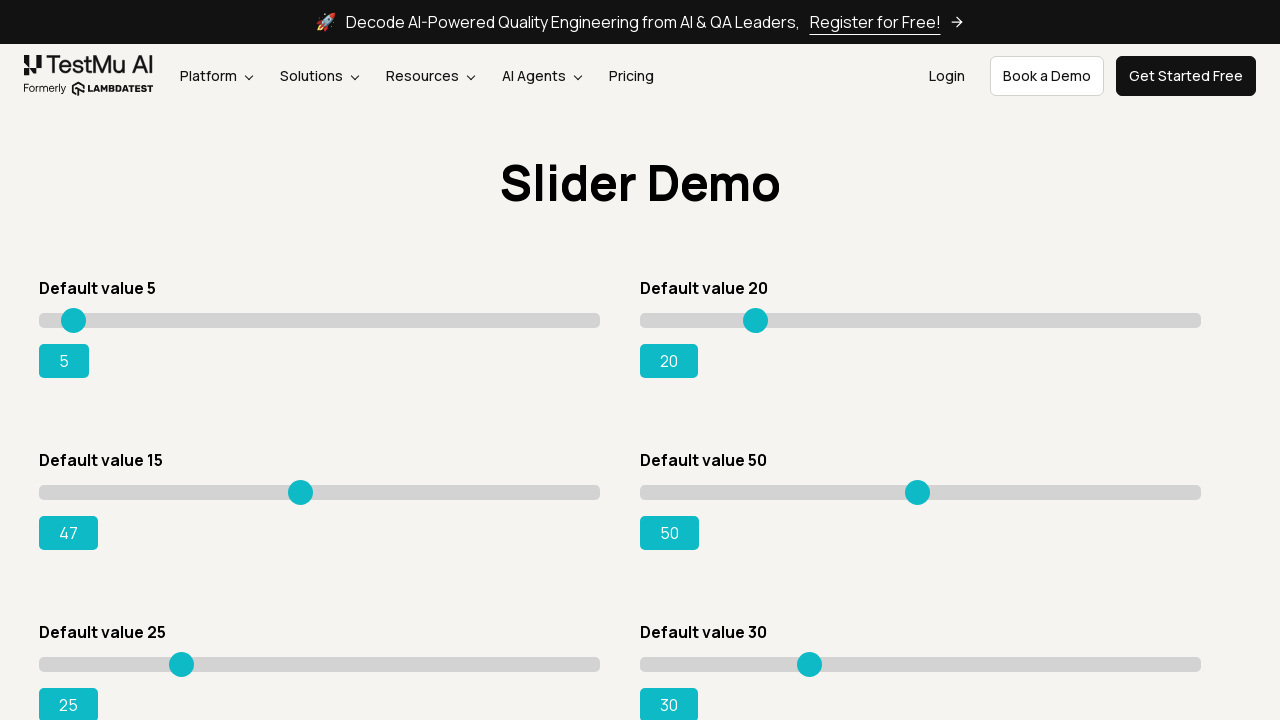

Pressed ArrowRight to move slider from 49 to 50 on xpath=//input[@type='range' and @value='15']
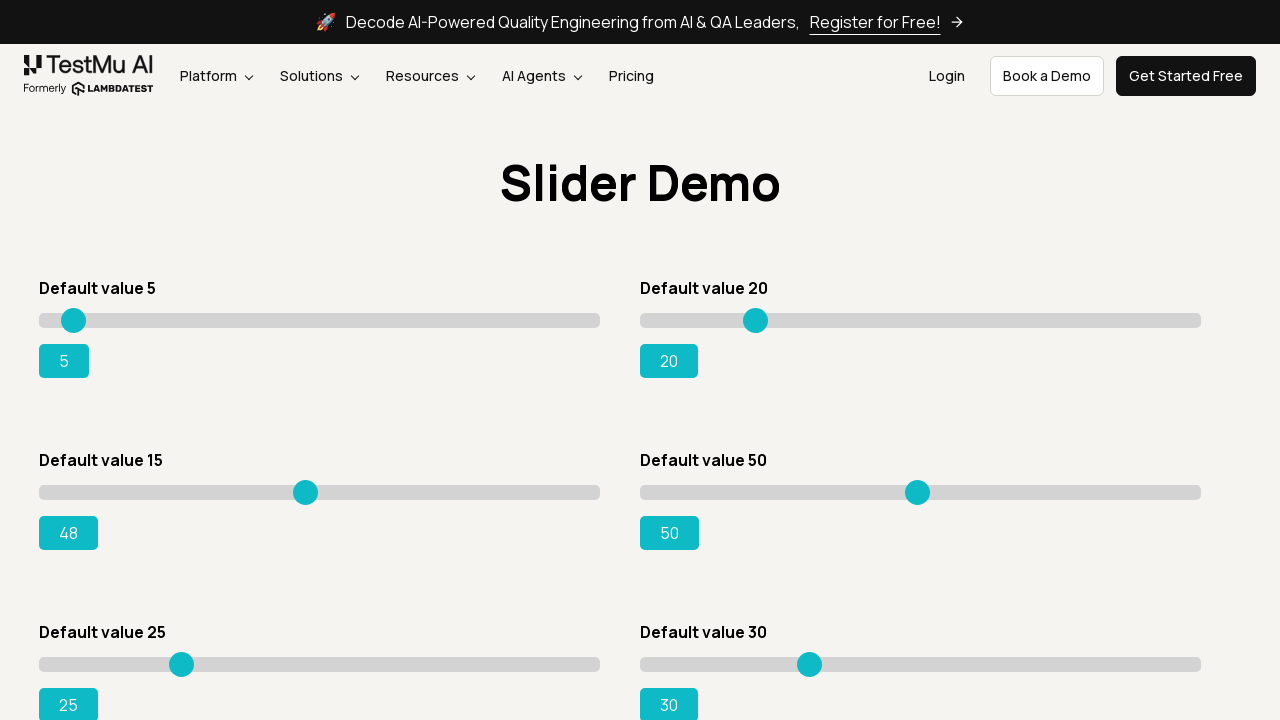

Pressed ArrowRight to move slider from 50 to 51 on xpath=//input[@type='range' and @value='15']
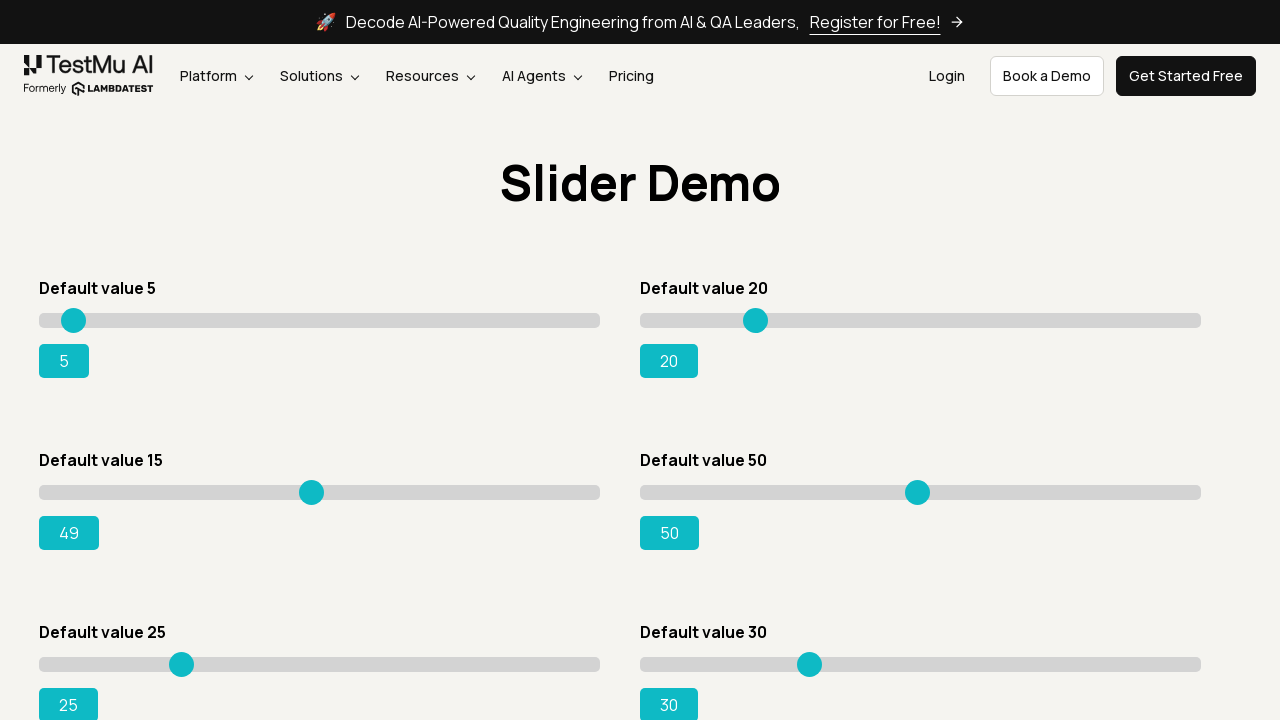

Pressed ArrowRight to move slider from 51 to 52 on xpath=//input[@type='range' and @value='15']
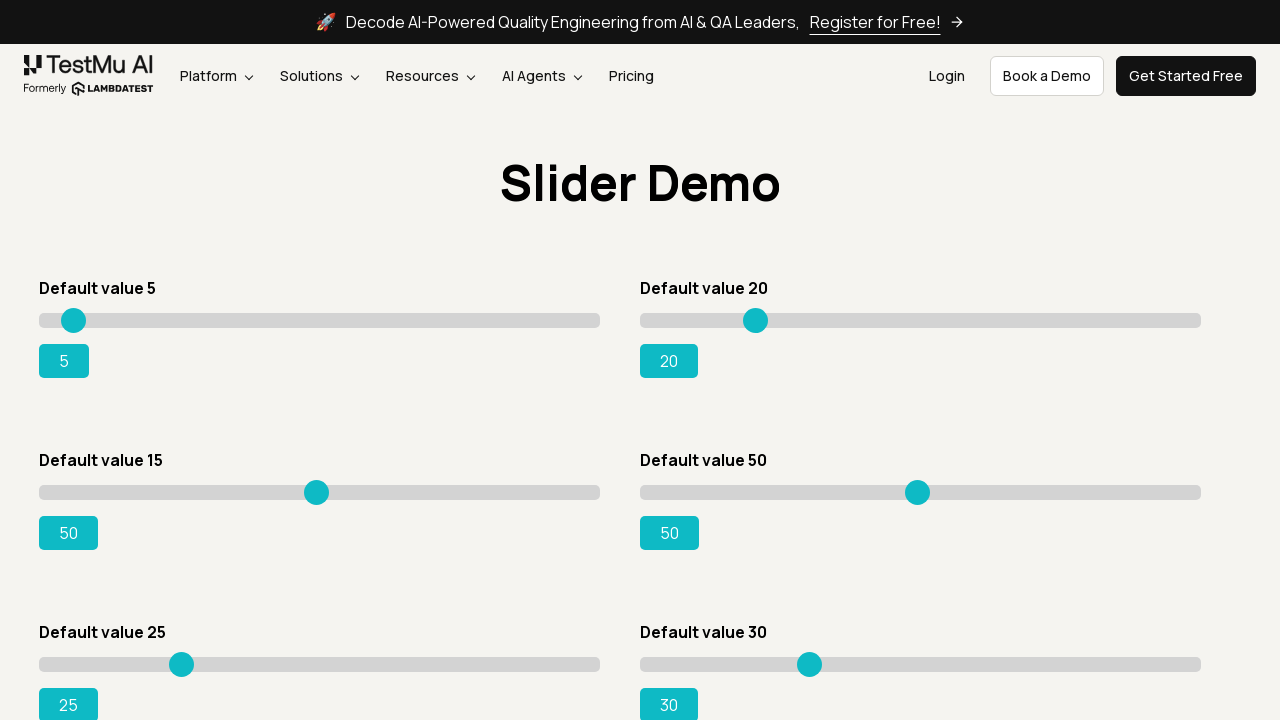

Pressed ArrowRight to move slider from 52 to 53 on xpath=//input[@type='range' and @value='15']
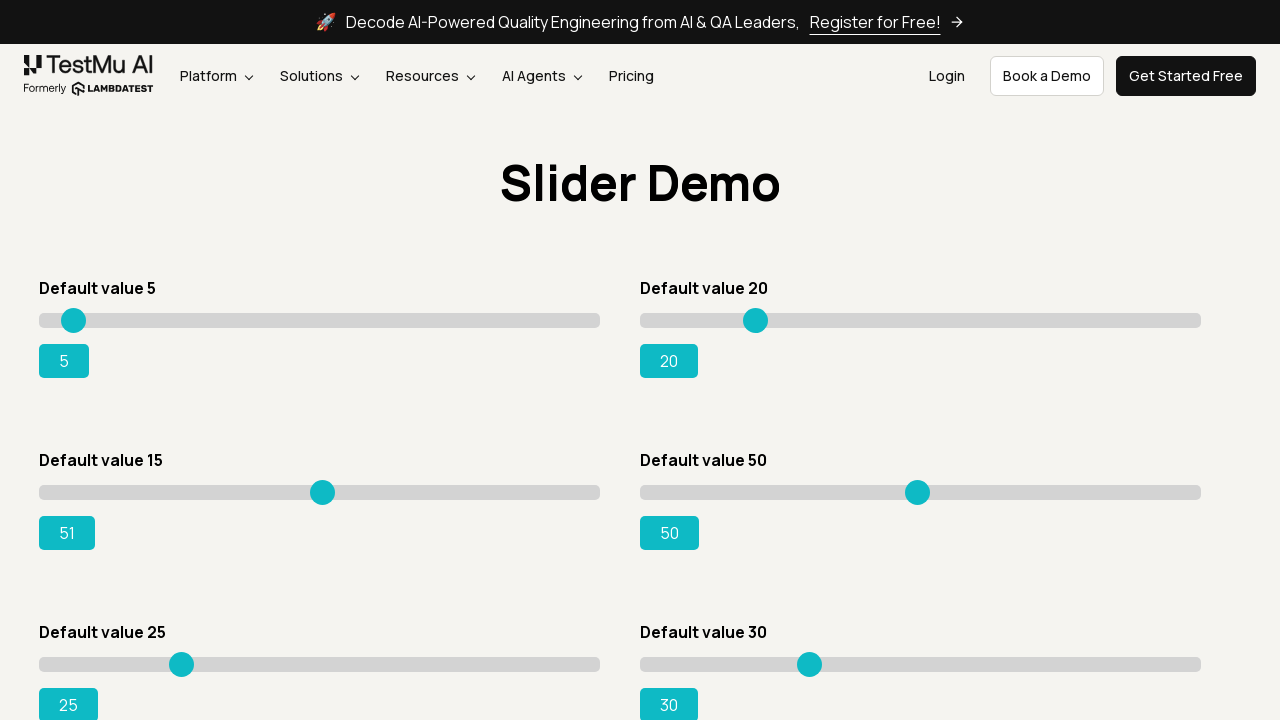

Pressed ArrowRight to move slider from 53 to 54 on xpath=//input[@type='range' and @value='15']
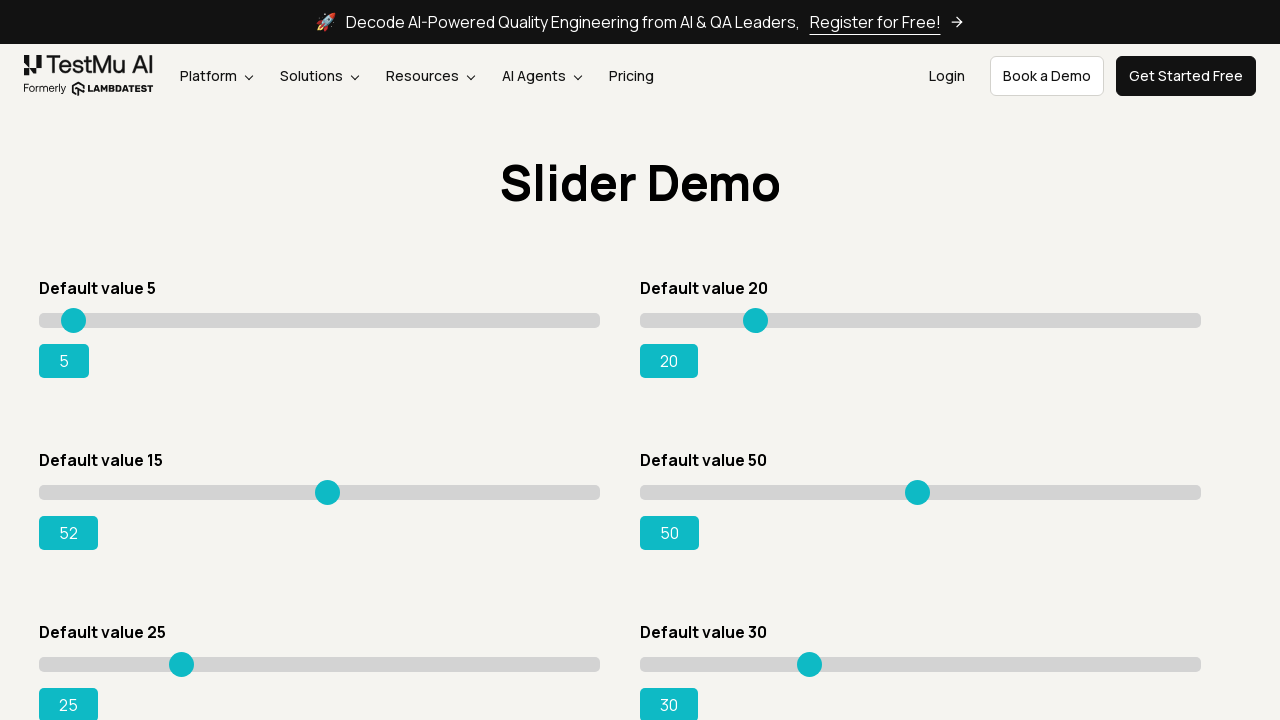

Pressed ArrowRight to move slider from 54 to 55 on xpath=//input[@type='range' and @value='15']
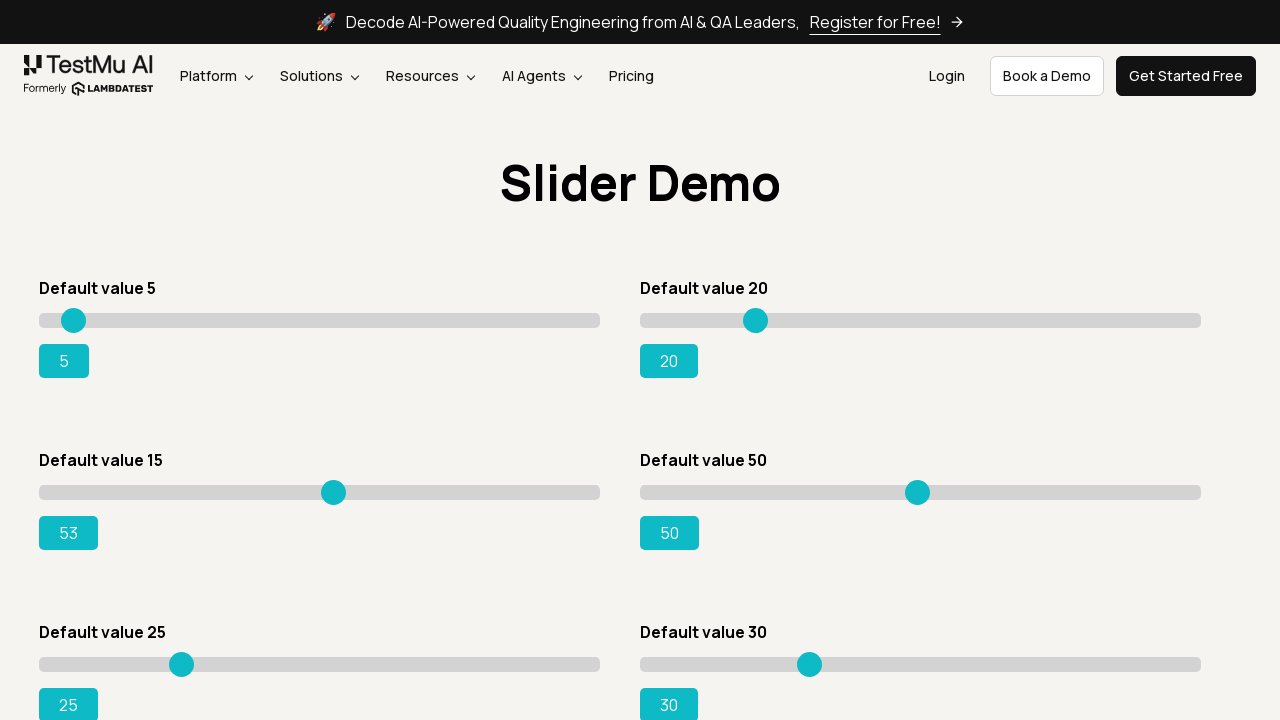

Pressed ArrowRight to move slider from 55 to 56 on xpath=//input[@type='range' and @value='15']
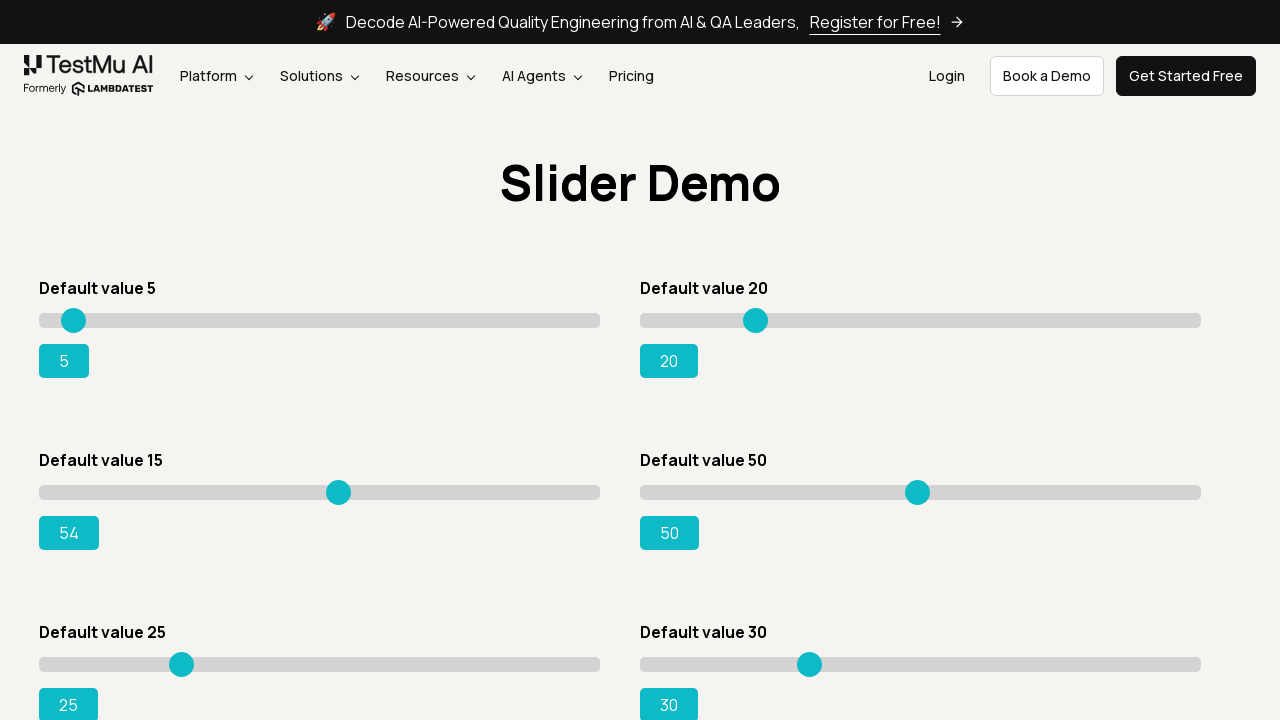

Pressed ArrowRight to move slider from 56 to 57 on xpath=//input[@type='range' and @value='15']
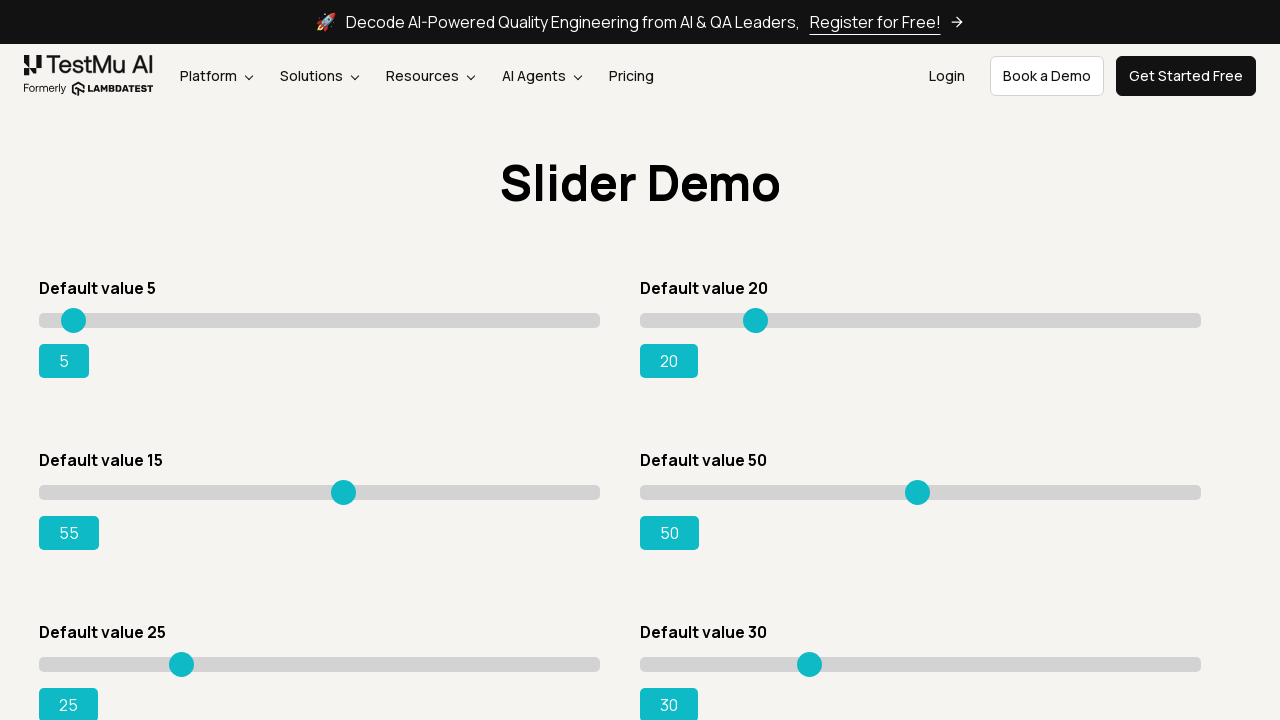

Pressed ArrowRight to move slider from 57 to 58 on xpath=//input[@type='range' and @value='15']
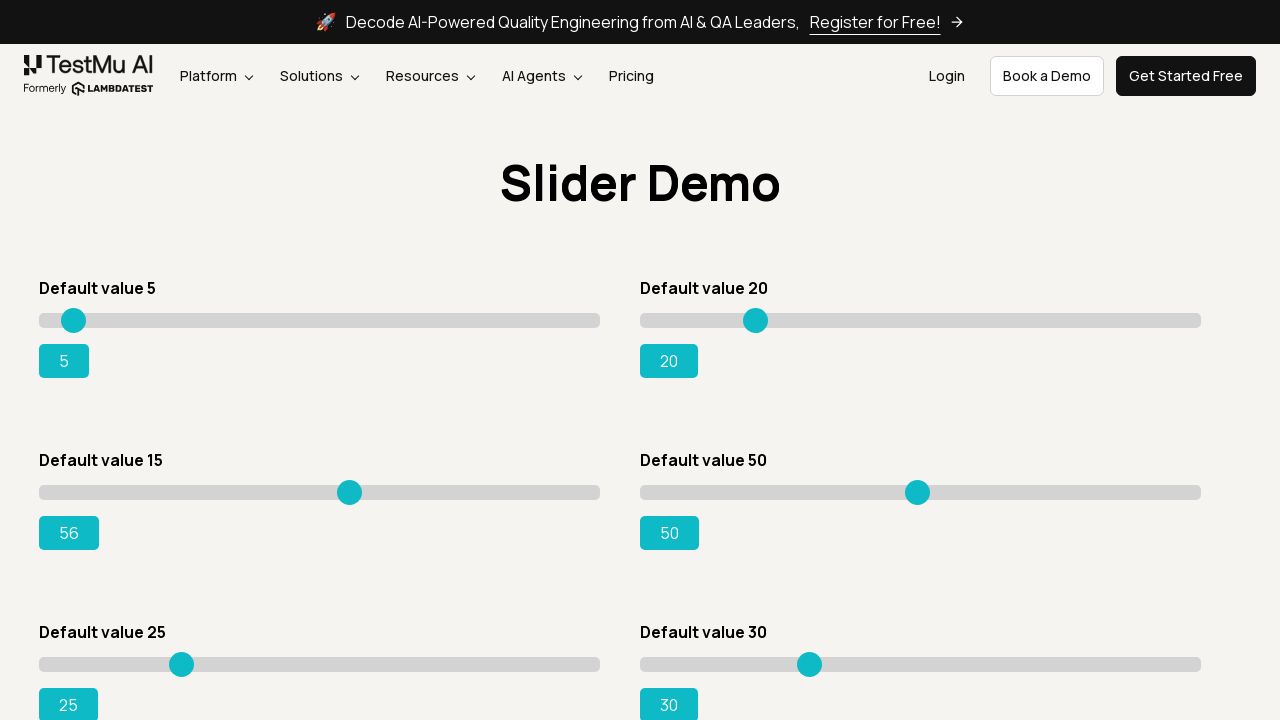

Pressed ArrowRight to move slider from 58 to 59 on xpath=//input[@type='range' and @value='15']
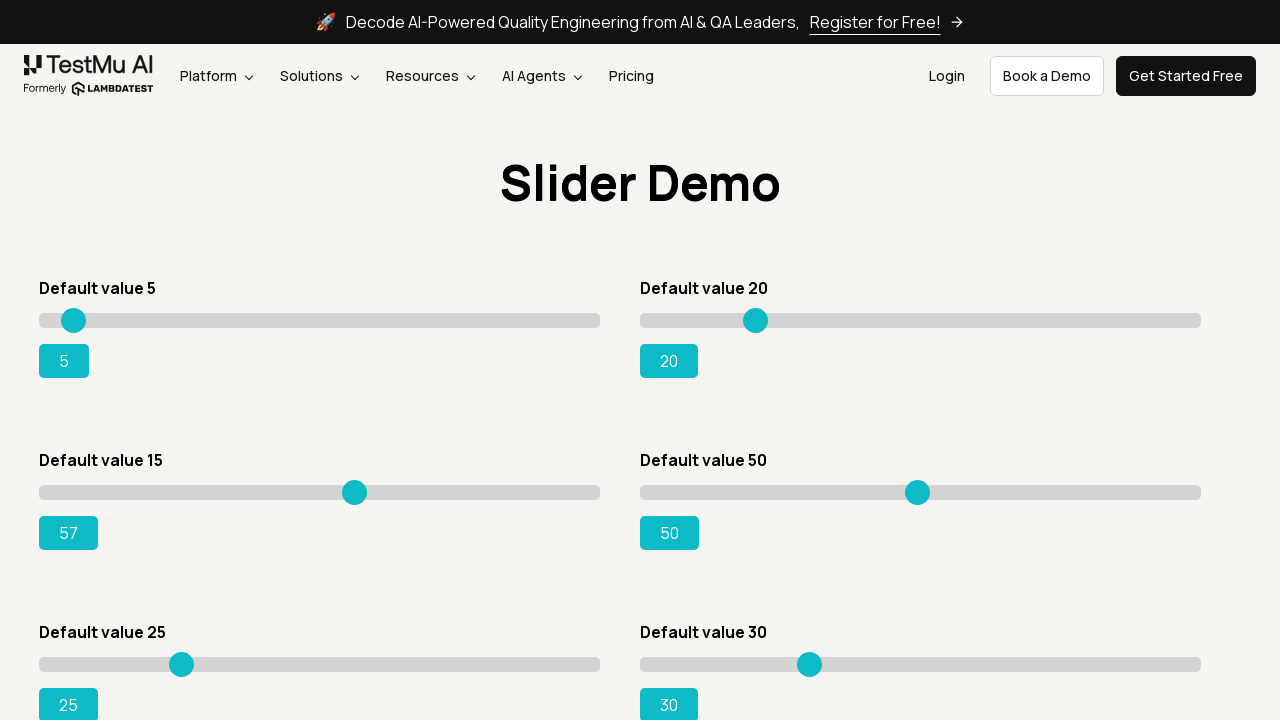

Pressed ArrowRight to move slider from 59 to 60 on xpath=//input[@type='range' and @value='15']
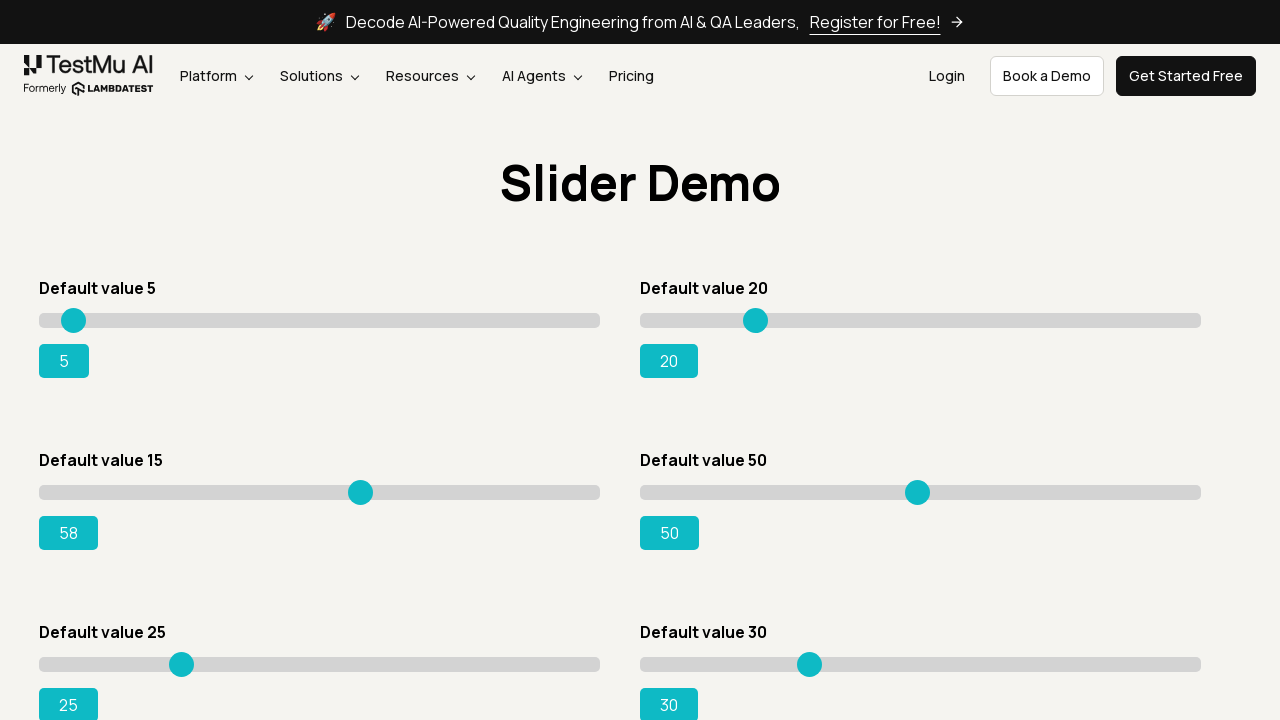

Pressed ArrowRight to move slider from 60 to 61 on xpath=//input[@type='range' and @value='15']
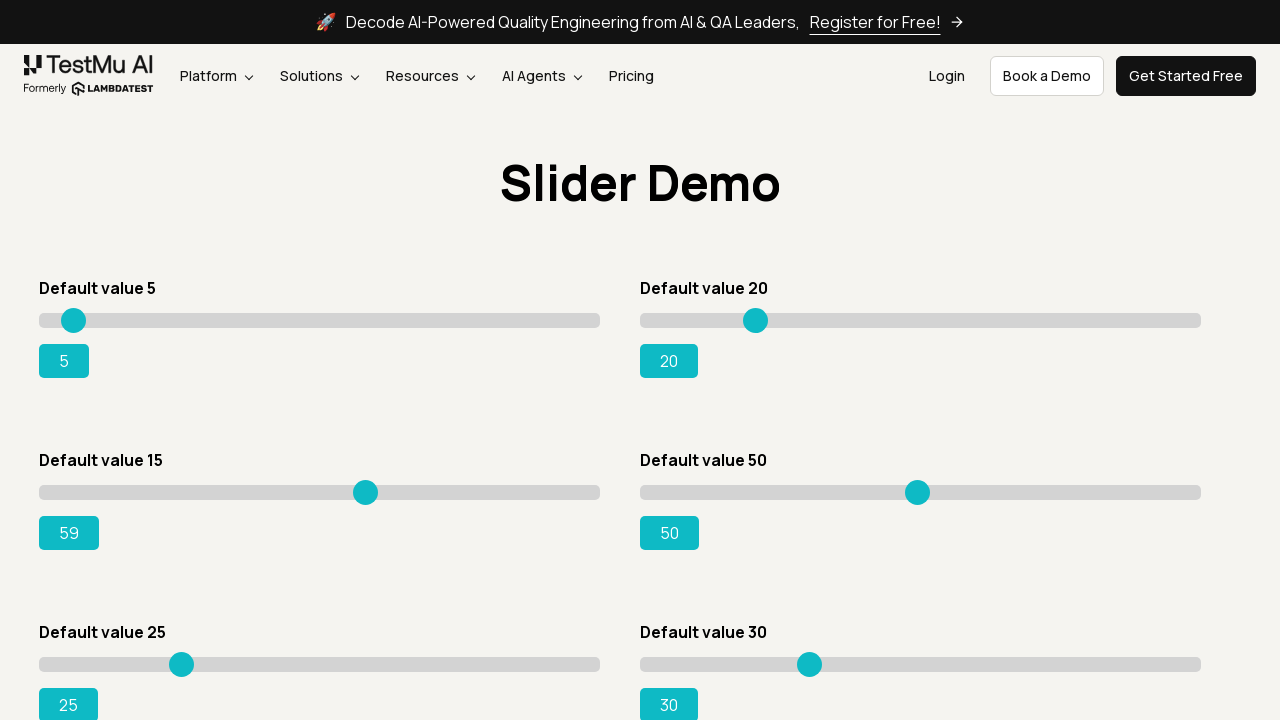

Pressed ArrowRight to move slider from 61 to 62 on xpath=//input[@type='range' and @value='15']
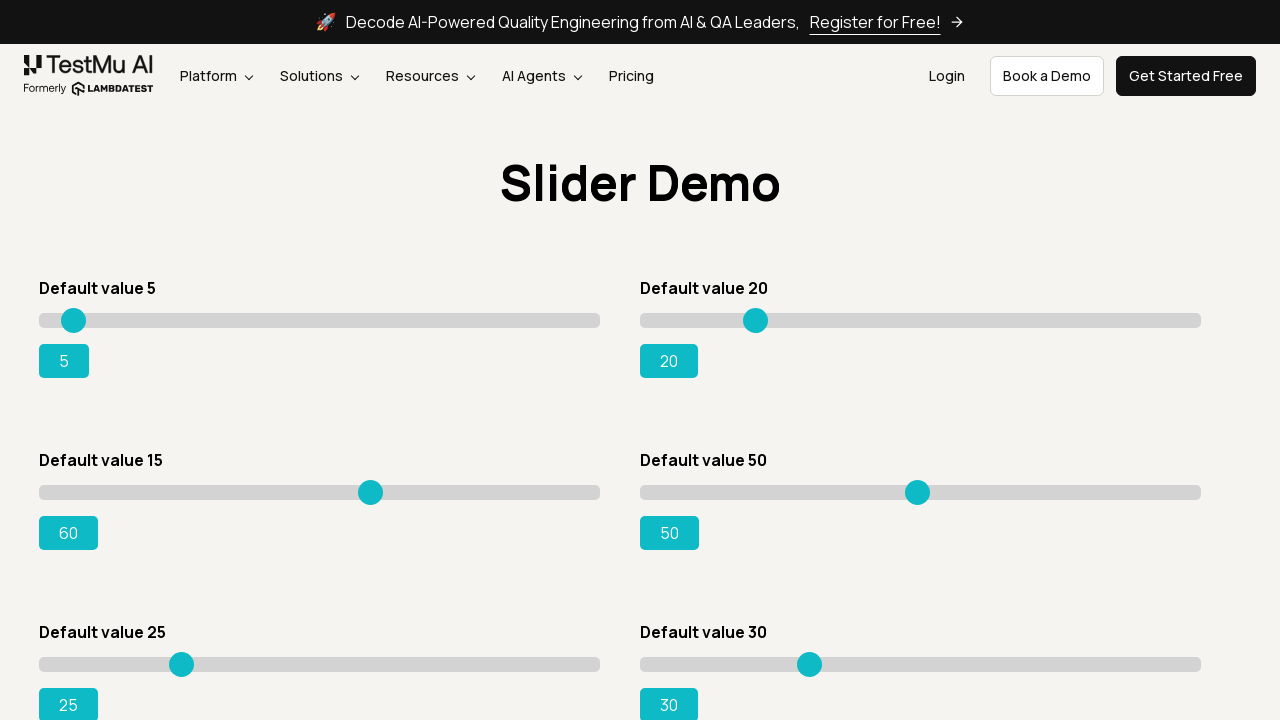

Pressed ArrowRight to move slider from 62 to 63 on xpath=//input[@type='range' and @value='15']
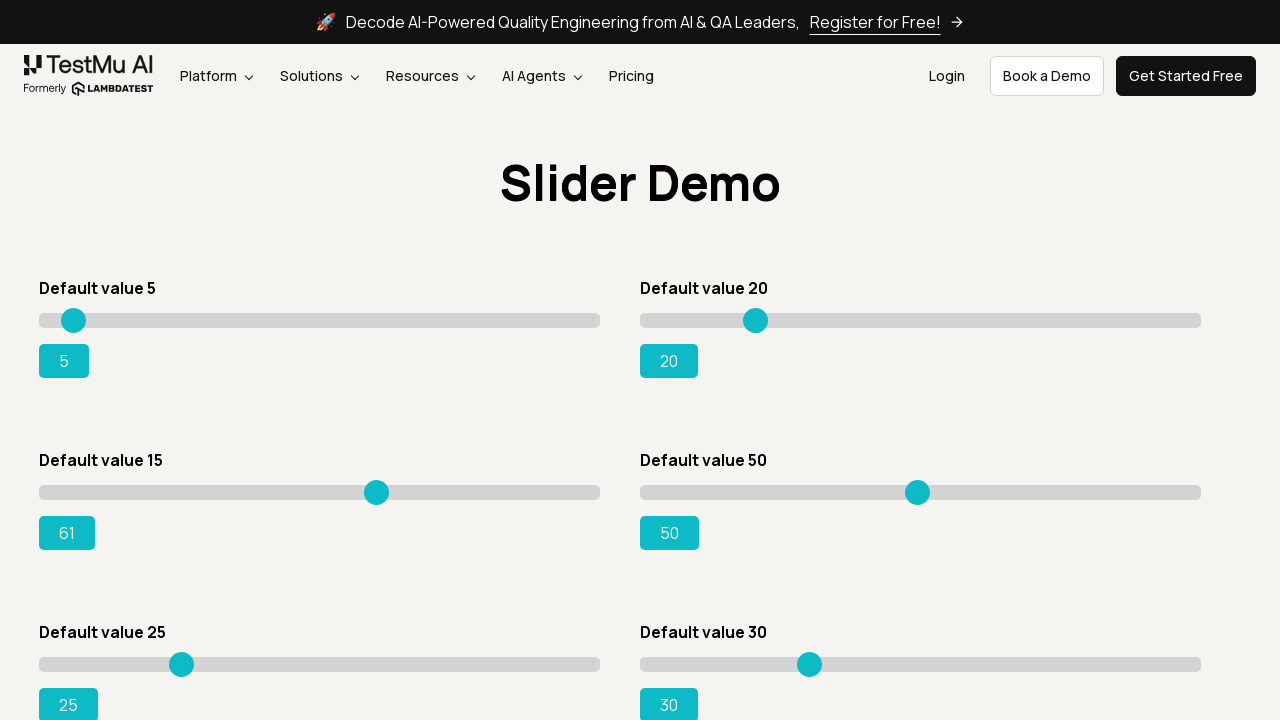

Pressed ArrowRight to move slider from 63 to 64 on xpath=//input[@type='range' and @value='15']
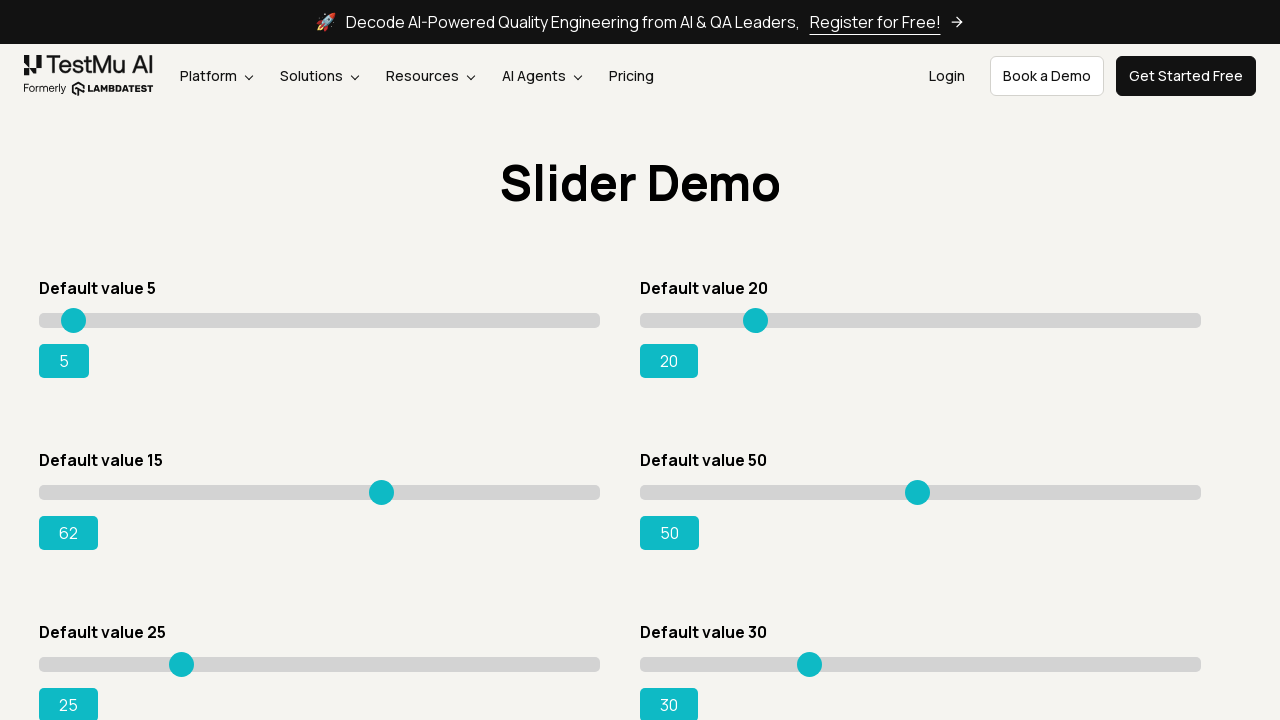

Pressed ArrowRight to move slider from 64 to 65 on xpath=//input[@type='range' and @value='15']
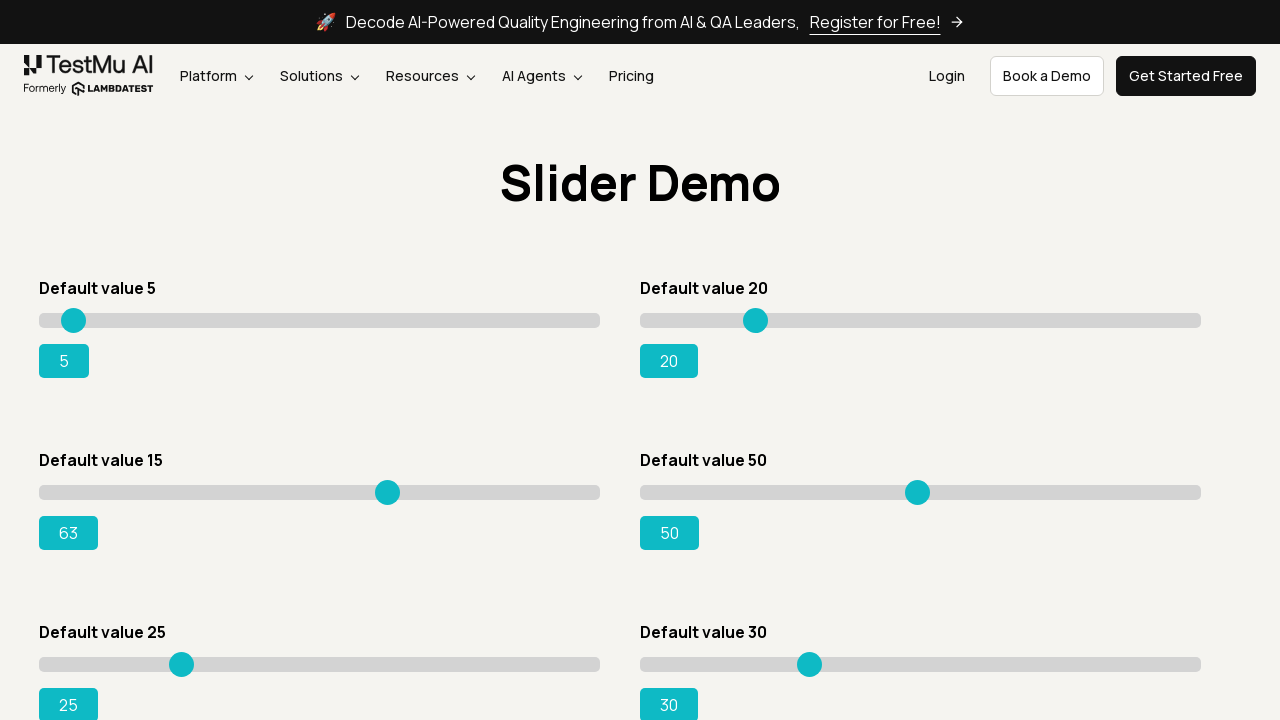

Pressed ArrowRight to move slider from 65 to 66 on xpath=//input[@type='range' and @value='15']
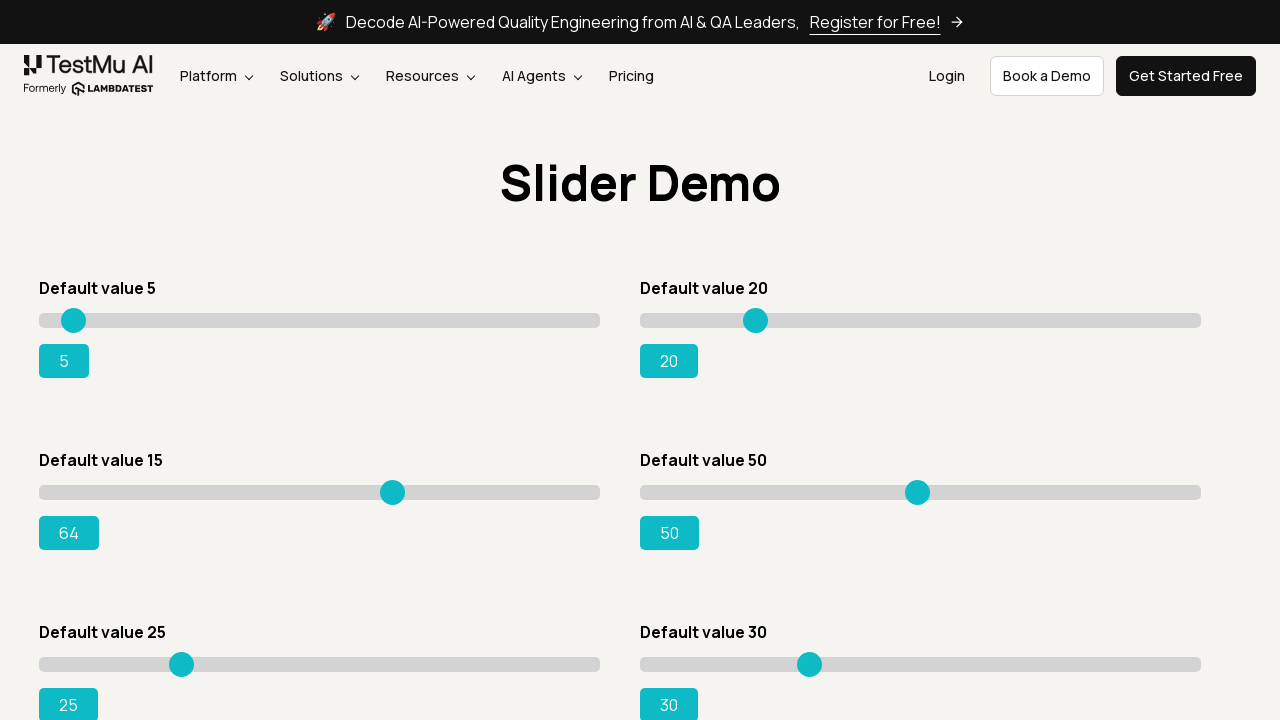

Pressed ArrowRight to move slider from 66 to 67 on xpath=//input[@type='range' and @value='15']
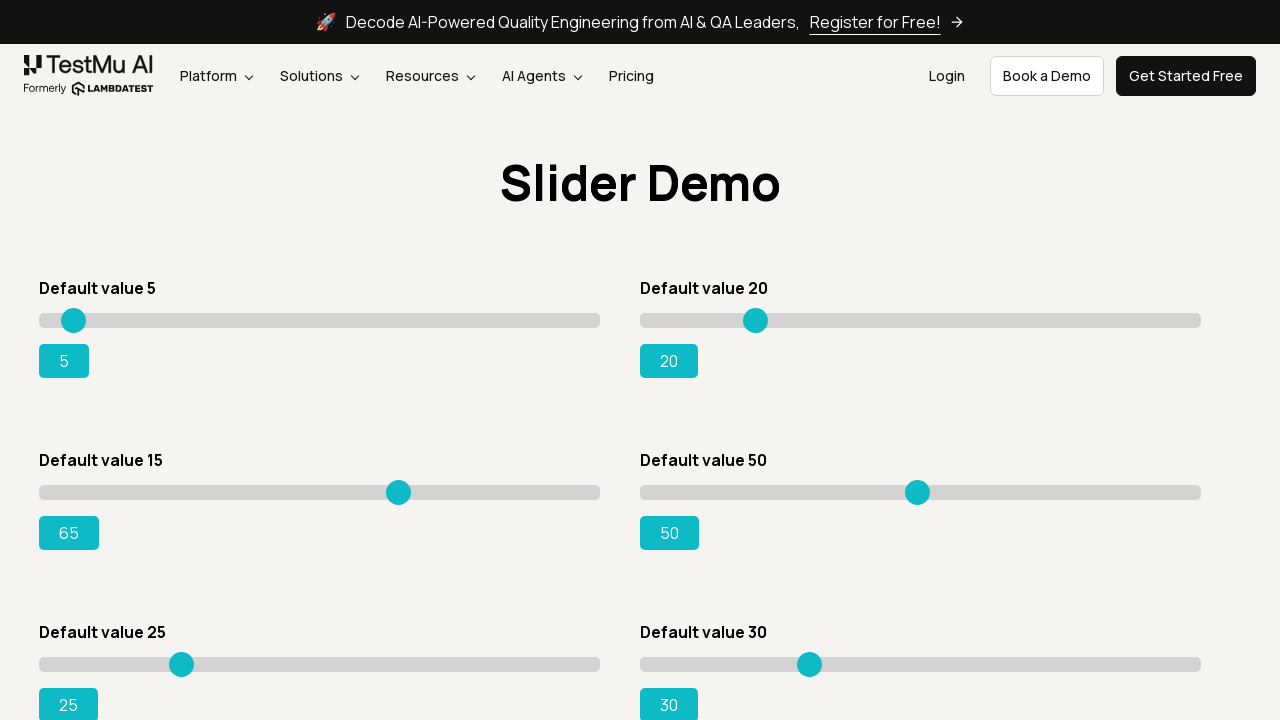

Pressed ArrowRight to move slider from 67 to 68 on xpath=//input[@type='range' and @value='15']
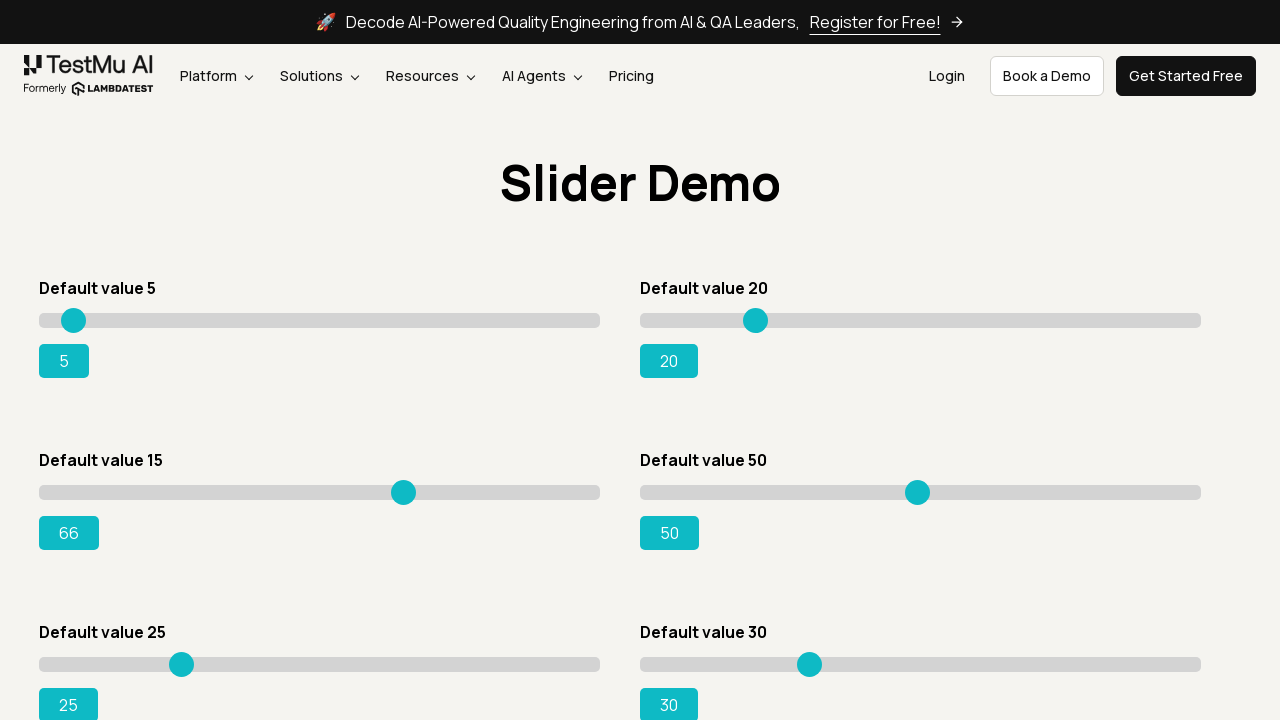

Pressed ArrowRight to move slider from 68 to 69 on xpath=//input[@type='range' and @value='15']
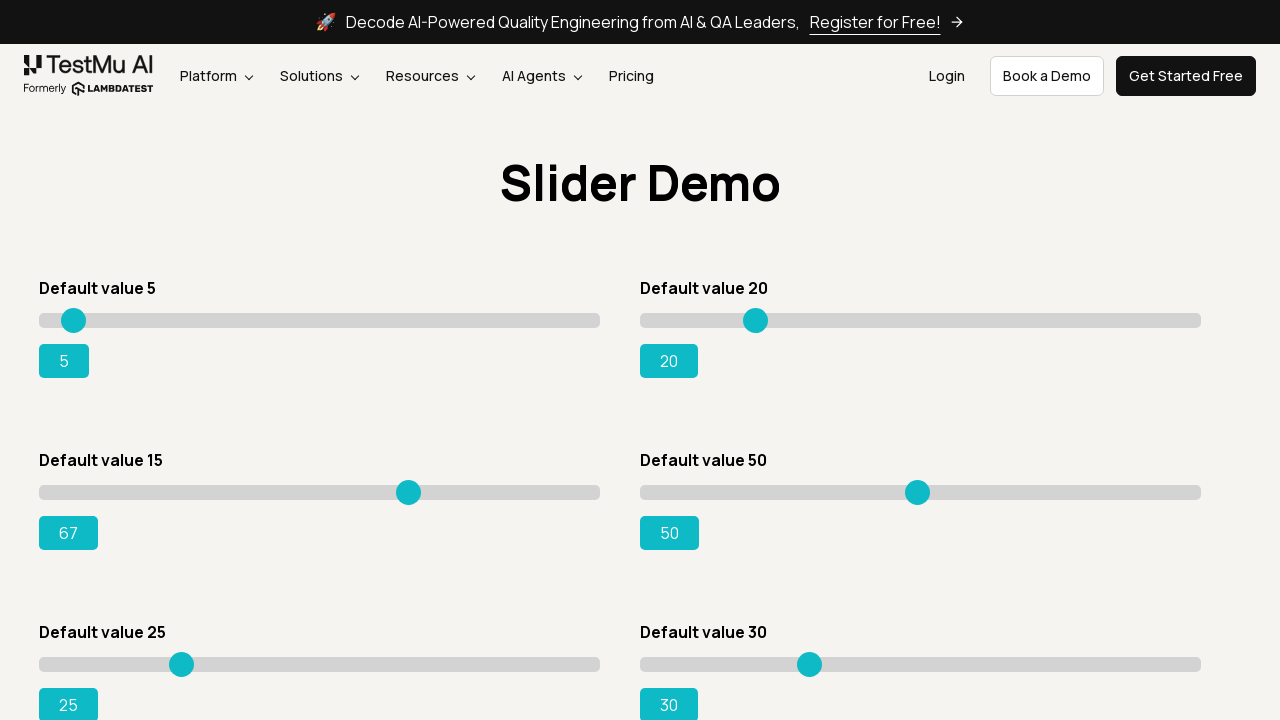

Pressed ArrowRight to move slider from 69 to 70 on xpath=//input[@type='range' and @value='15']
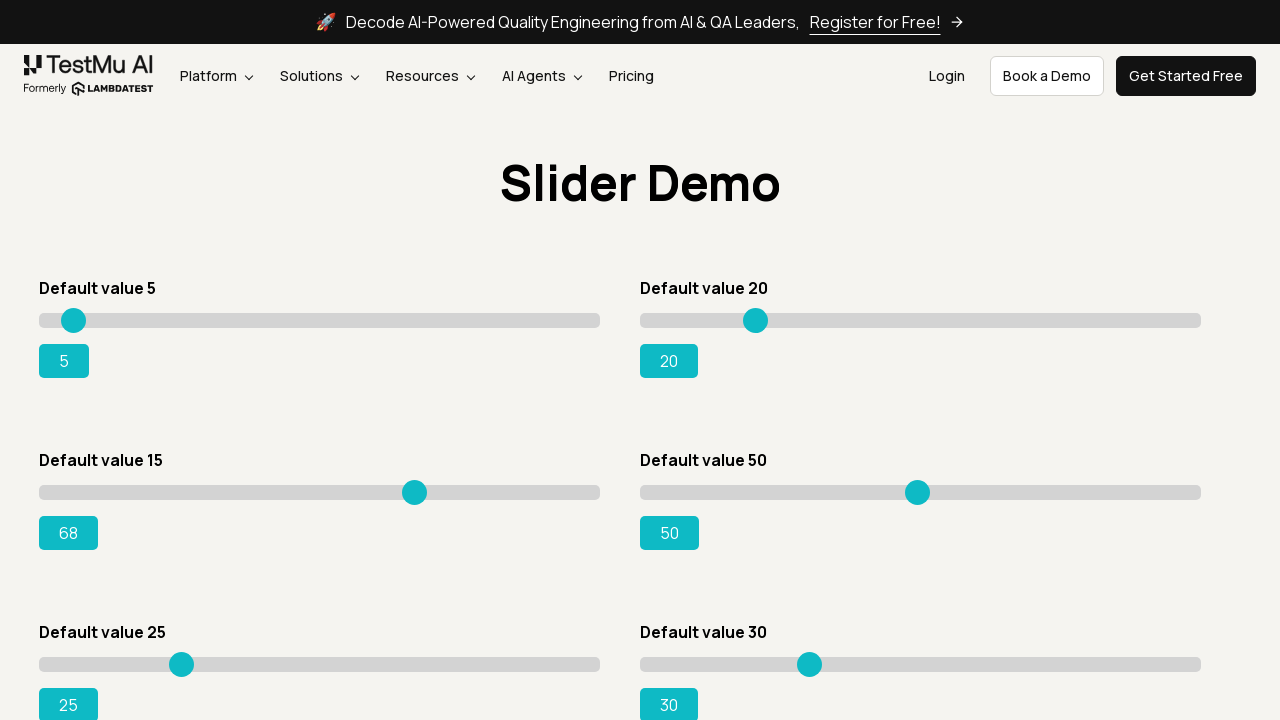

Pressed ArrowRight to move slider from 70 to 71 on xpath=//input[@type='range' and @value='15']
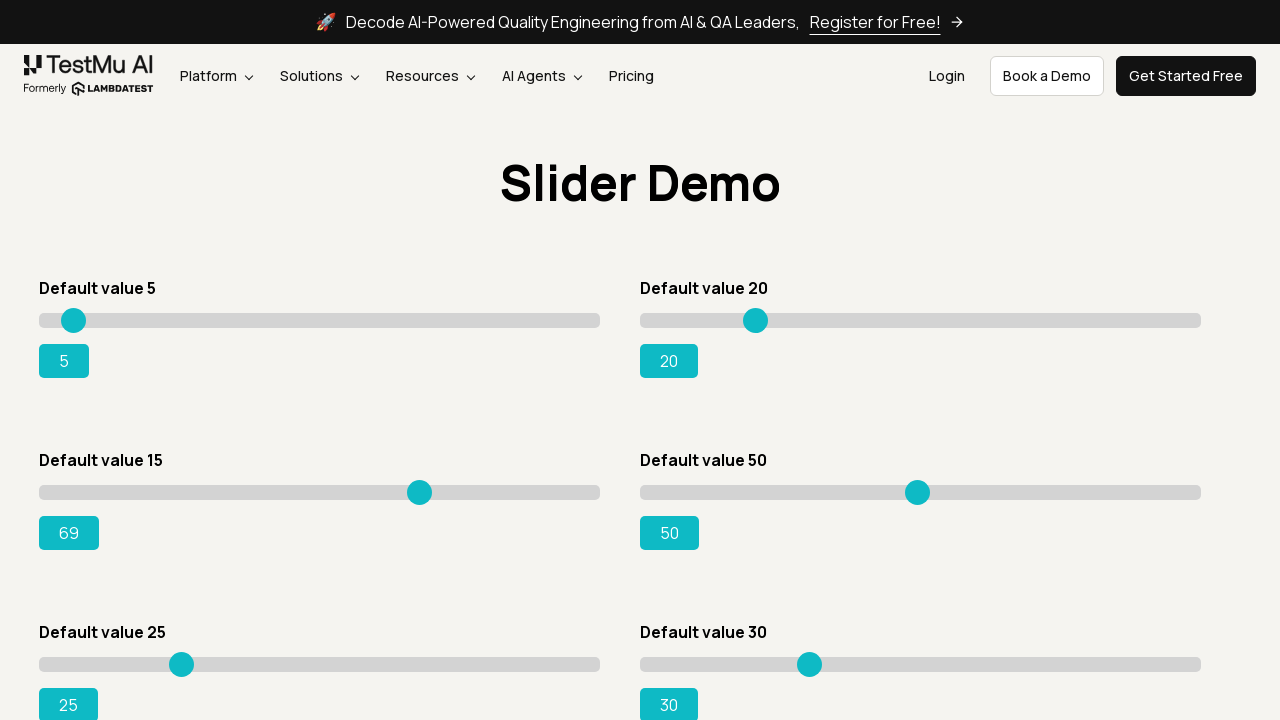

Pressed ArrowRight to move slider from 71 to 72 on xpath=//input[@type='range' and @value='15']
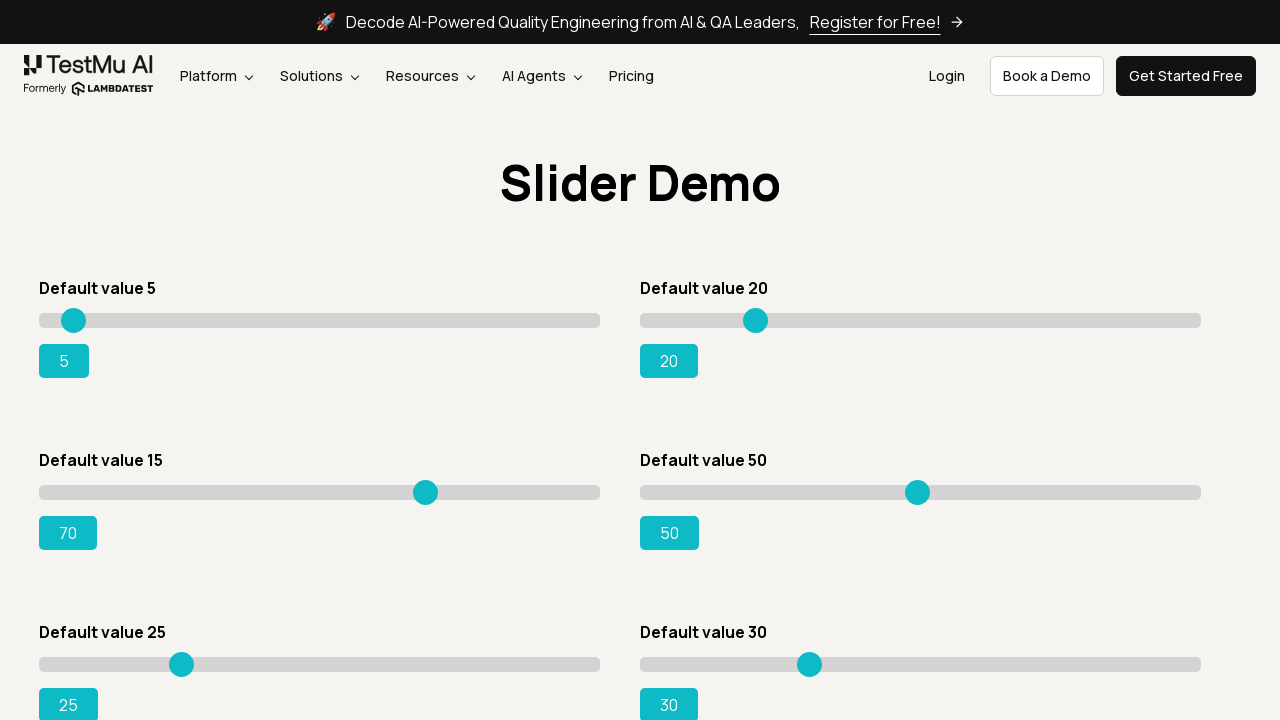

Pressed ArrowRight to move slider from 72 to 73 on xpath=//input[@type='range' and @value='15']
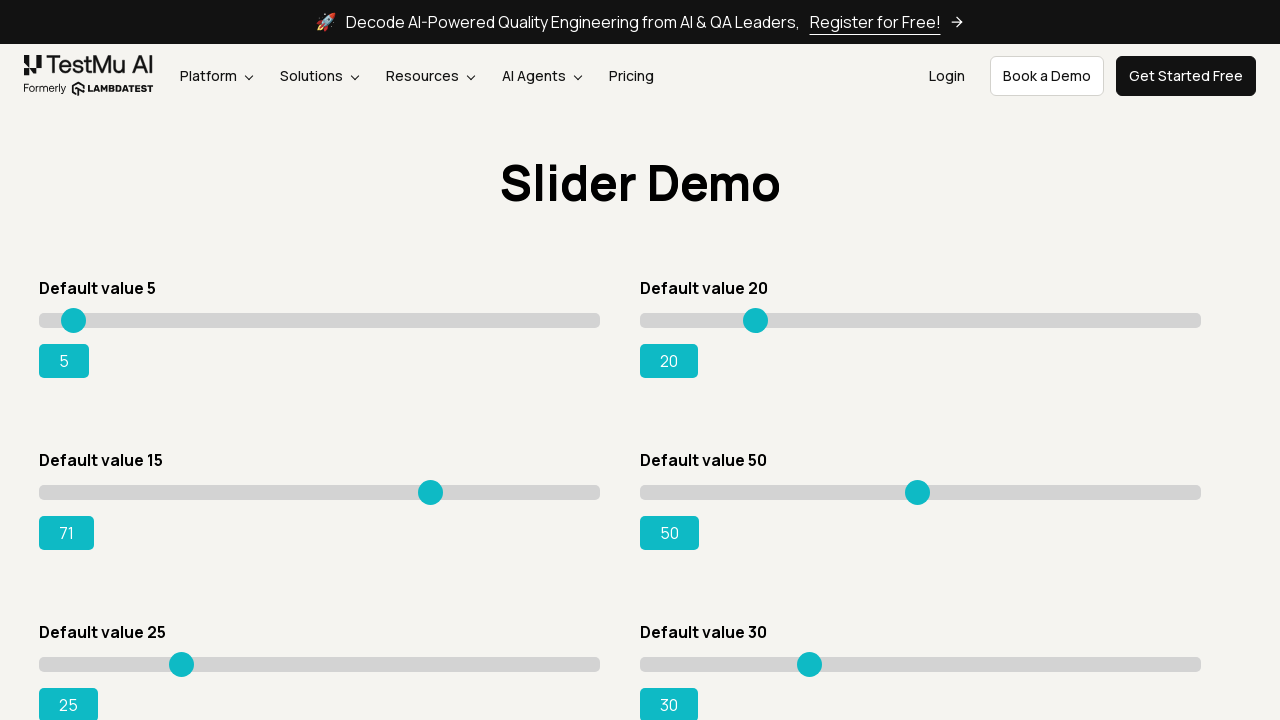

Pressed ArrowRight to move slider from 73 to 74 on xpath=//input[@type='range' and @value='15']
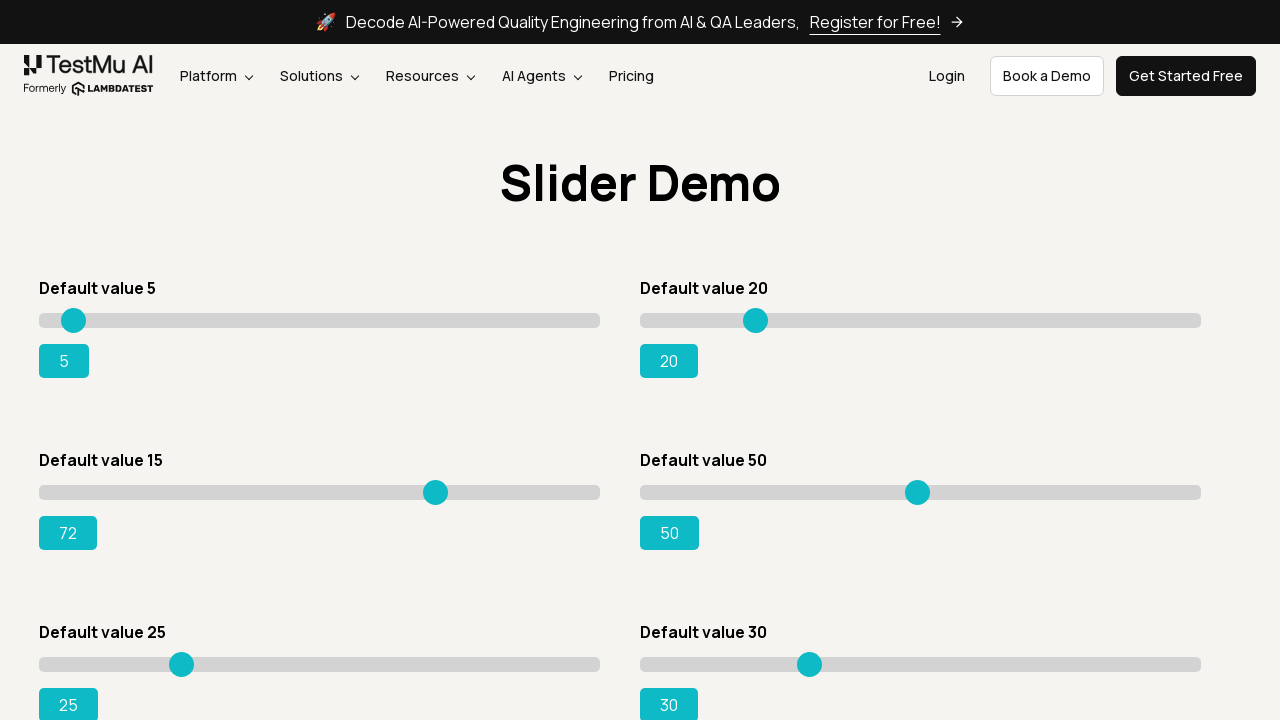

Pressed ArrowRight to move slider from 74 to 75 on xpath=//input[@type='range' and @value='15']
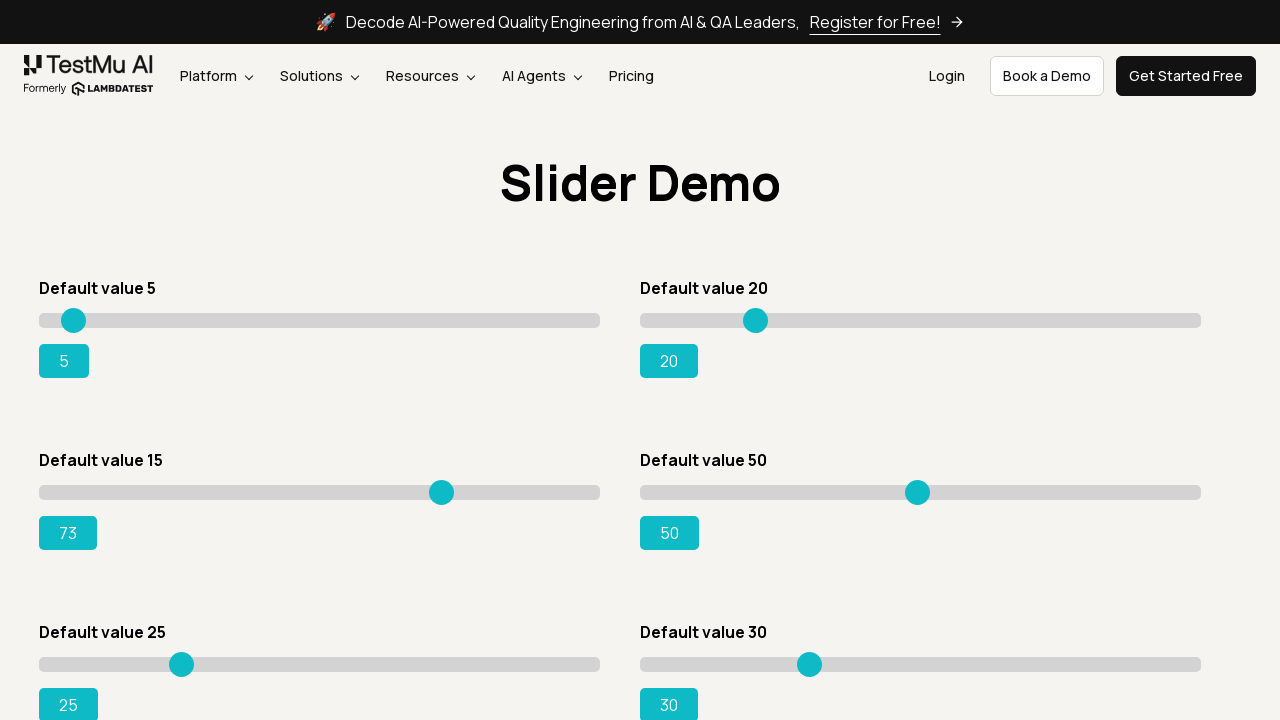

Pressed ArrowRight to move slider from 75 to 76 on xpath=//input[@type='range' and @value='15']
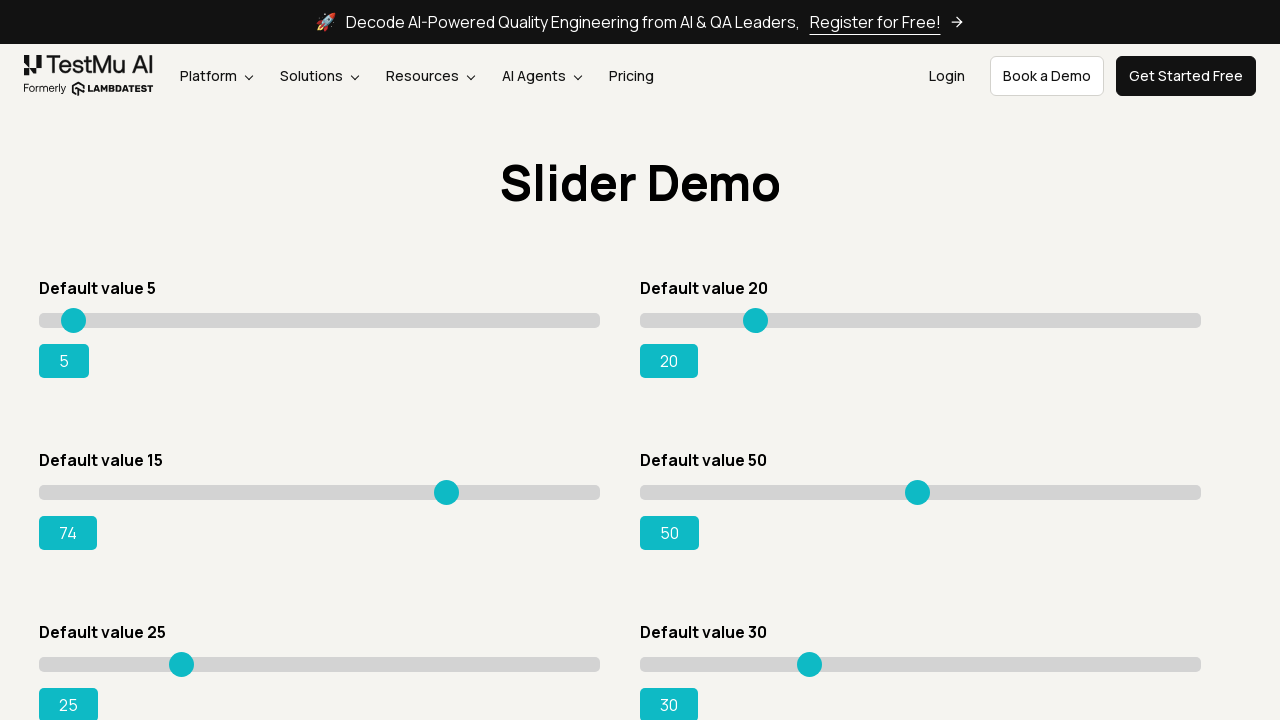

Pressed ArrowRight to move slider from 76 to 77 on xpath=//input[@type='range' and @value='15']
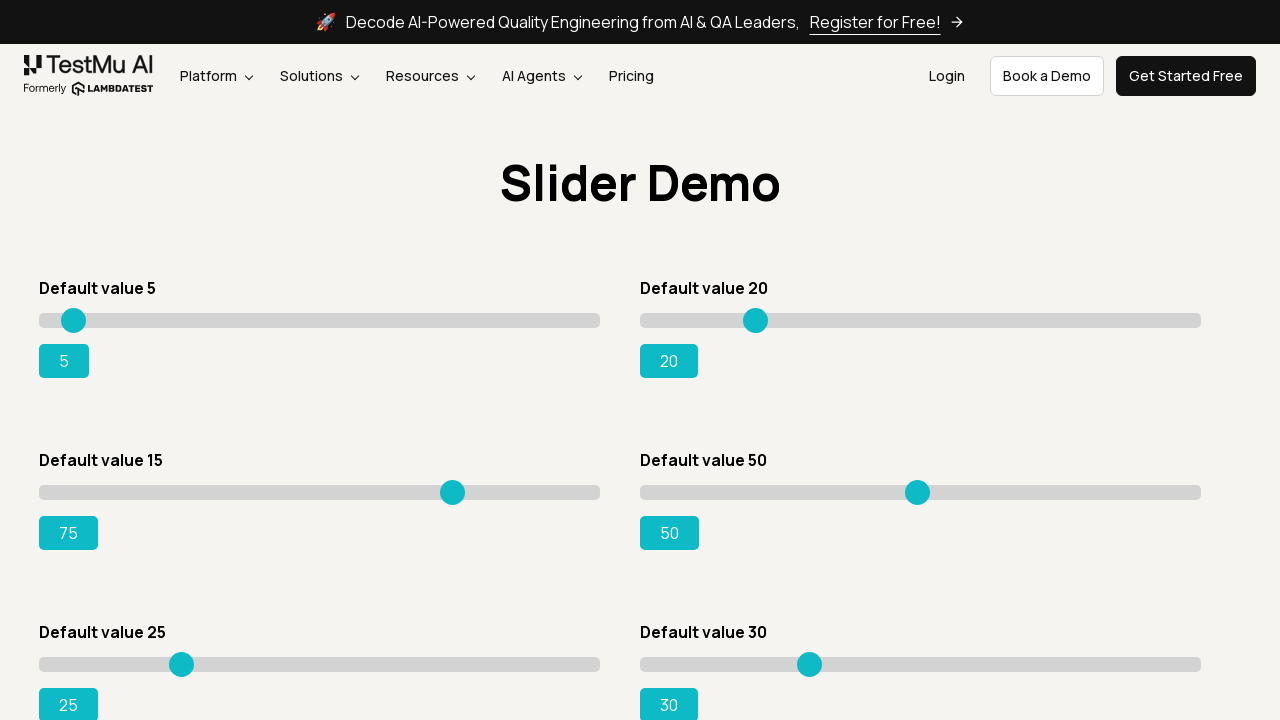

Pressed ArrowRight to move slider from 77 to 78 on xpath=//input[@type='range' and @value='15']
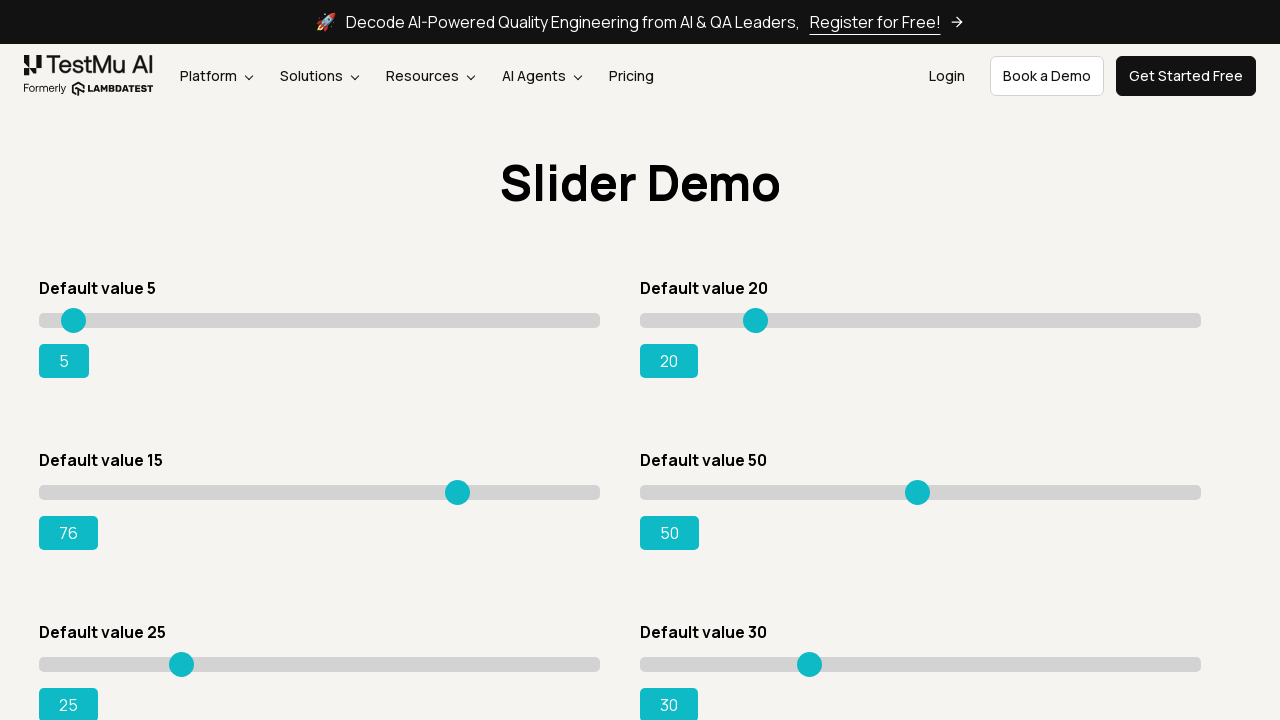

Pressed ArrowRight to move slider from 78 to 79 on xpath=//input[@type='range' and @value='15']
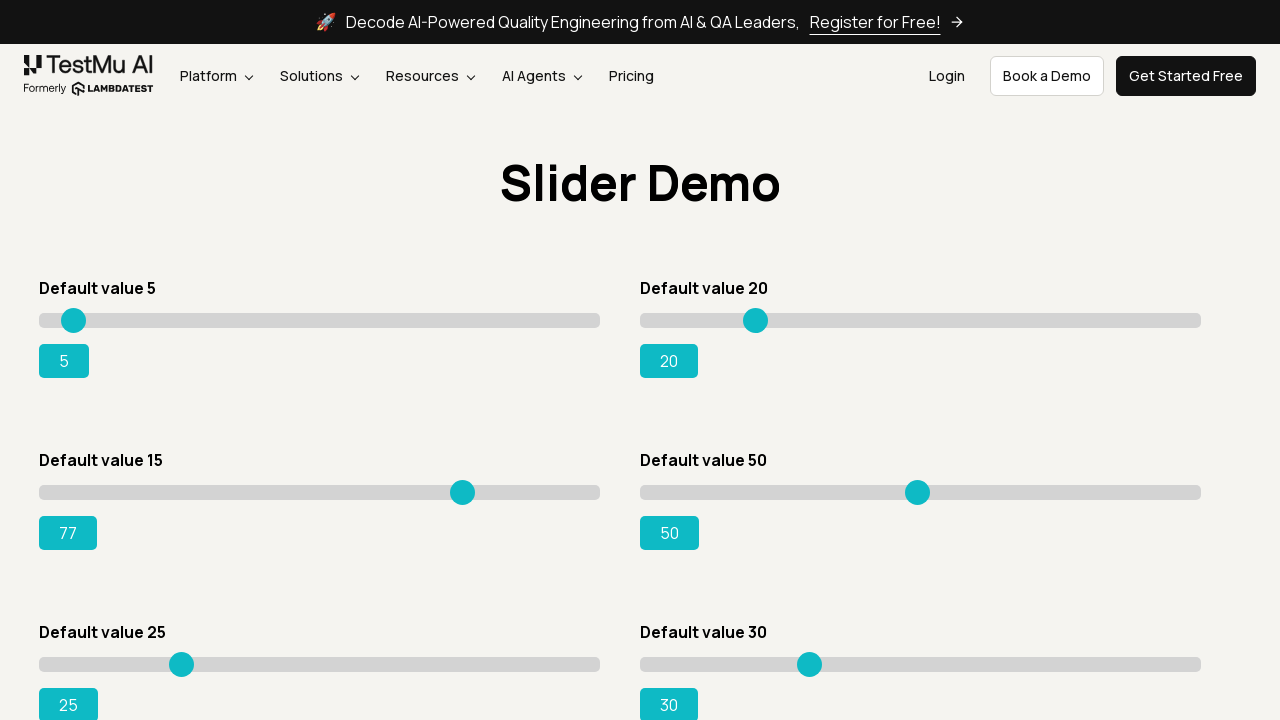

Pressed ArrowRight to move slider from 79 to 80 on xpath=//input[@type='range' and @value='15']
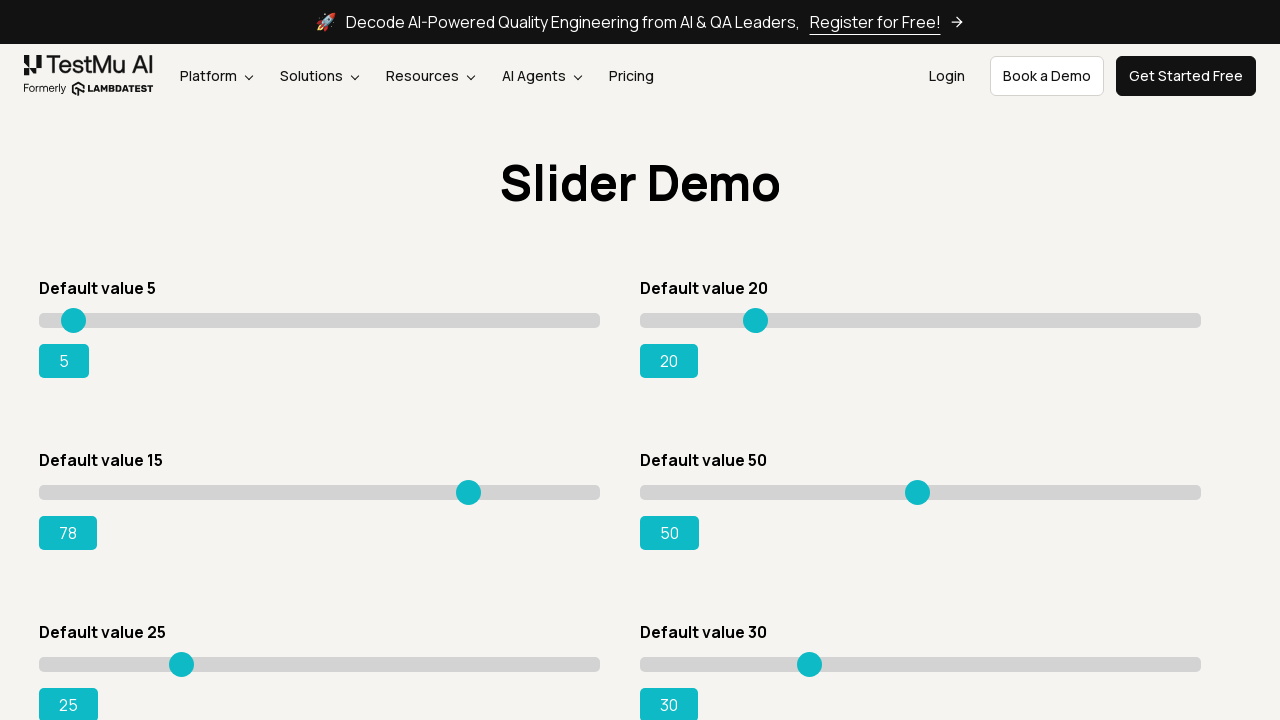

Pressed ArrowRight to move slider from 80 to 81 on xpath=//input[@type='range' and @value='15']
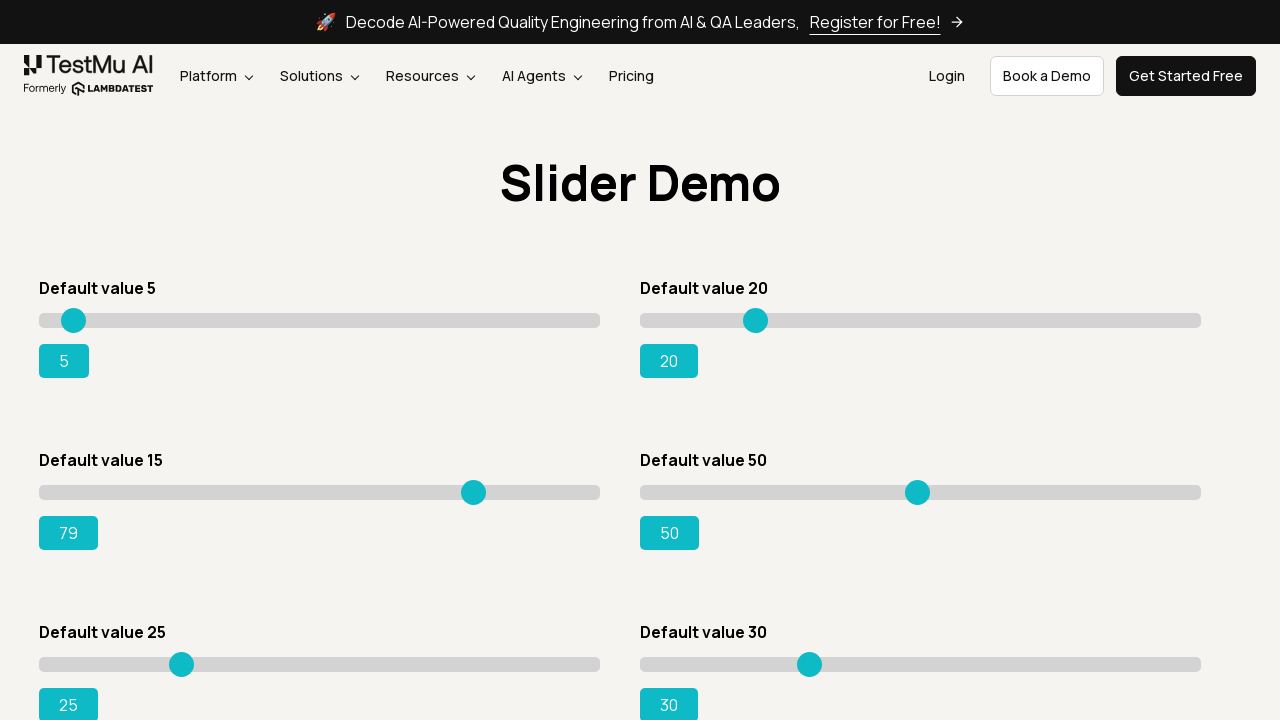

Pressed ArrowRight to move slider from 81 to 82 on xpath=//input[@type='range' and @value='15']
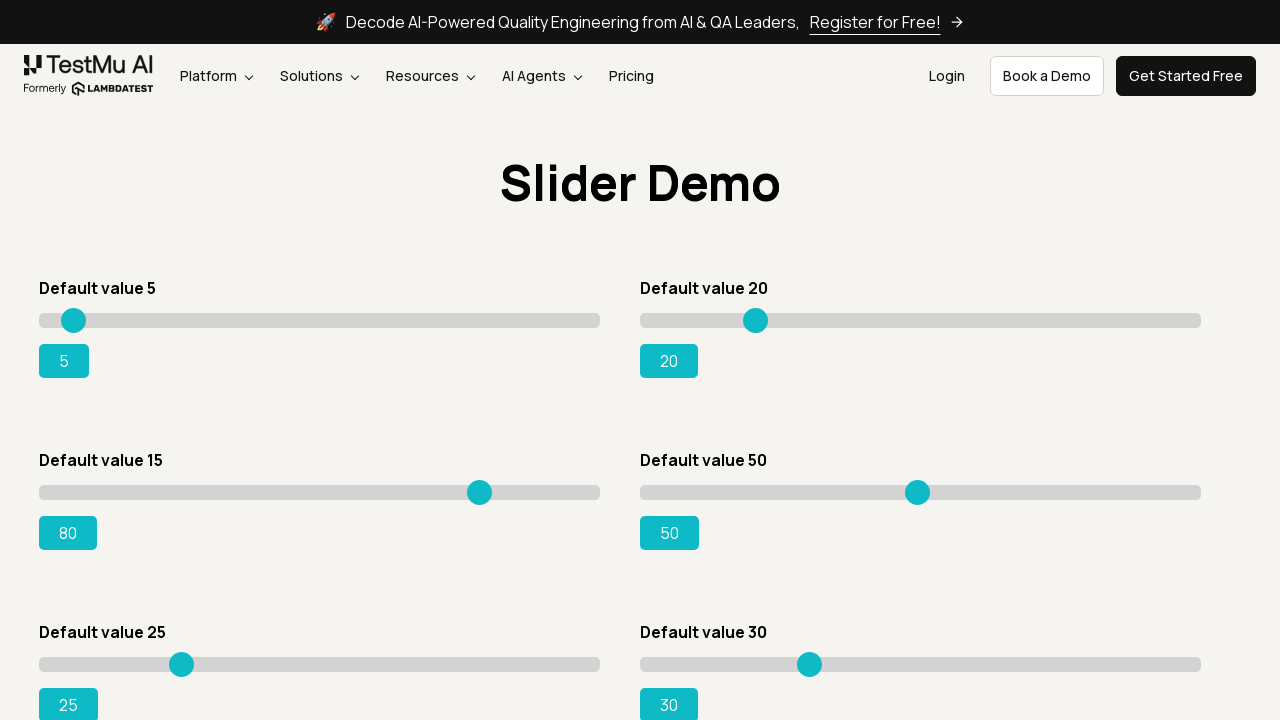

Pressed ArrowRight to move slider from 82 to 83 on xpath=//input[@type='range' and @value='15']
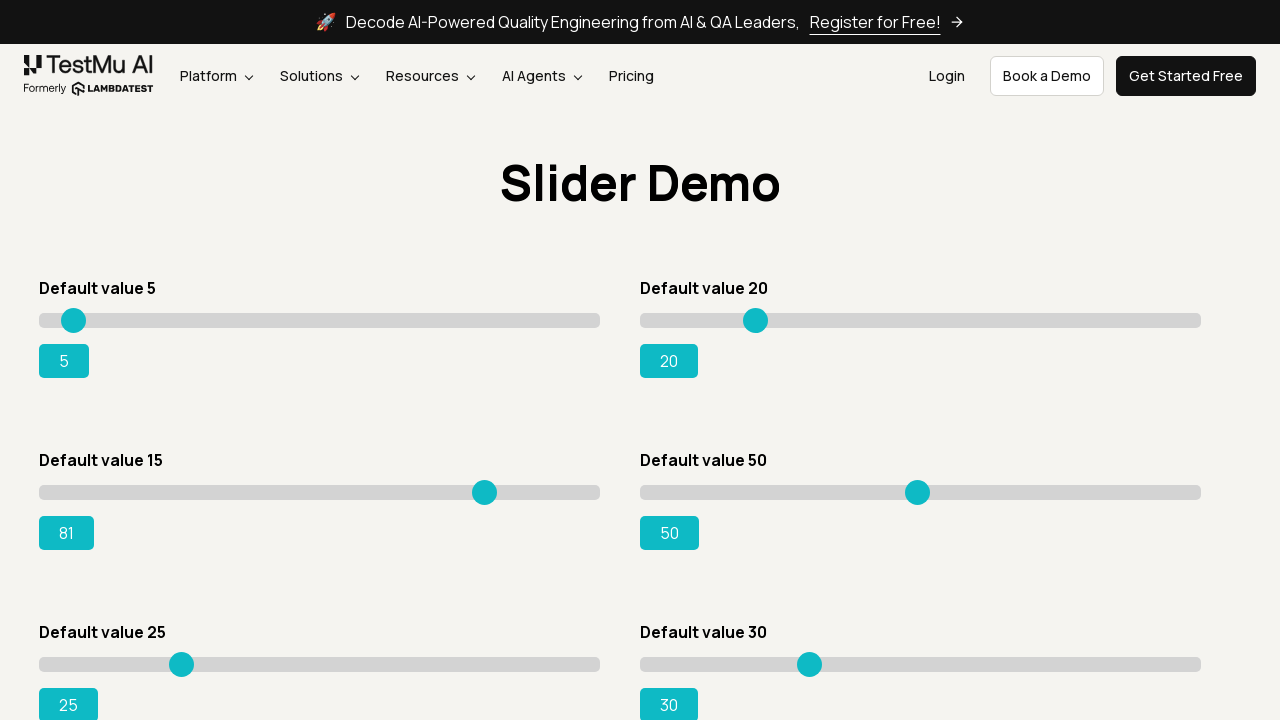

Pressed ArrowRight to move slider from 83 to 84 on xpath=//input[@type='range' and @value='15']
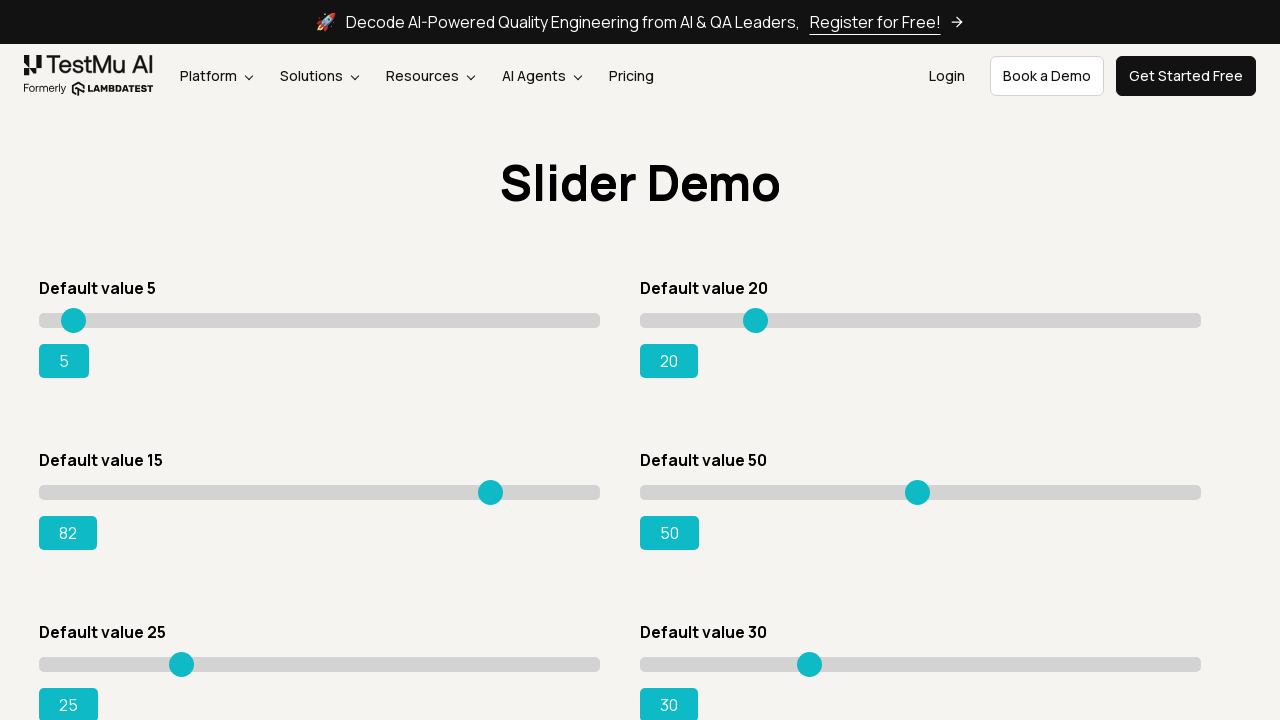

Pressed ArrowRight to move slider from 84 to 85 on xpath=//input[@type='range' and @value='15']
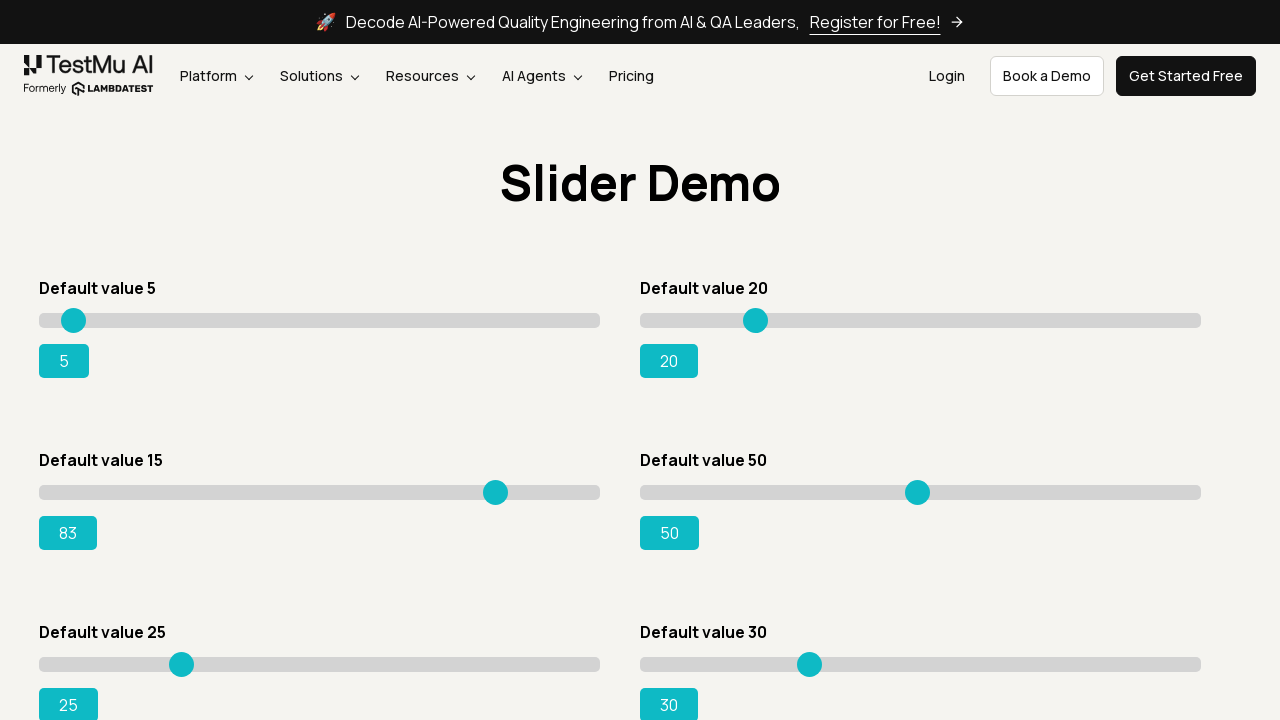

Pressed ArrowRight to move slider from 85 to 86 on xpath=//input[@type='range' and @value='15']
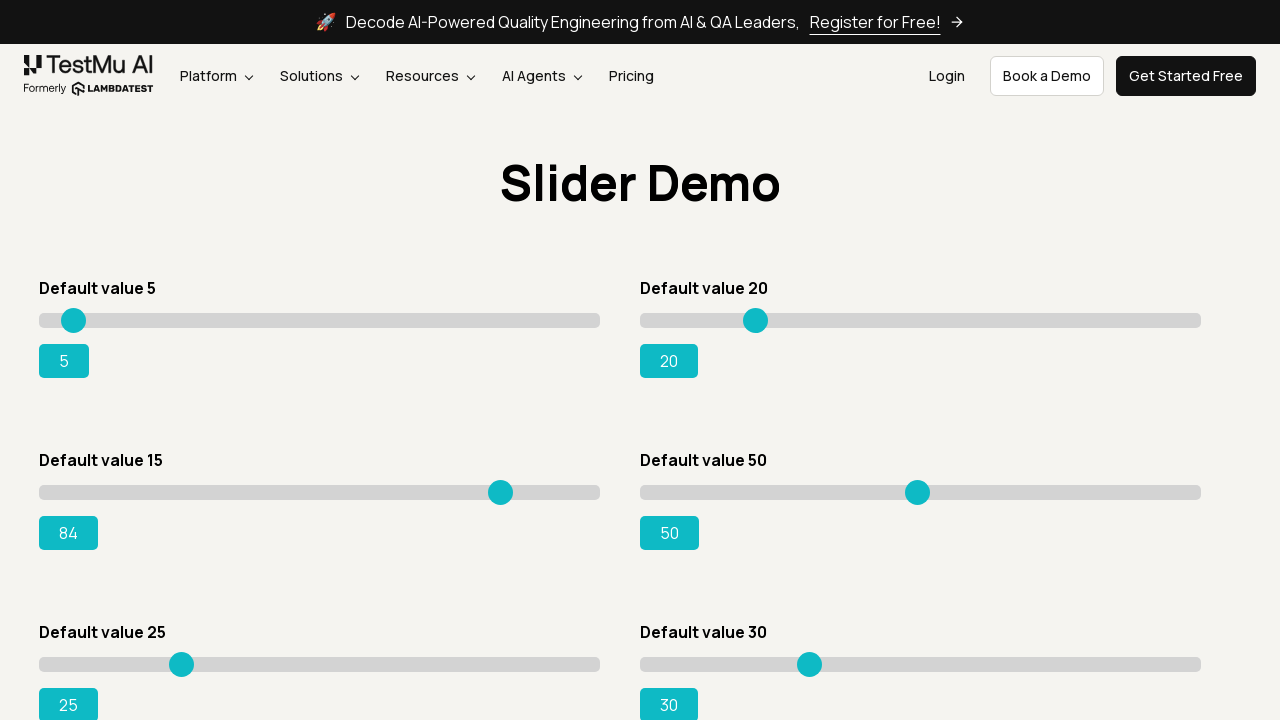

Pressed ArrowRight to move slider from 86 to 87 on xpath=//input[@type='range' and @value='15']
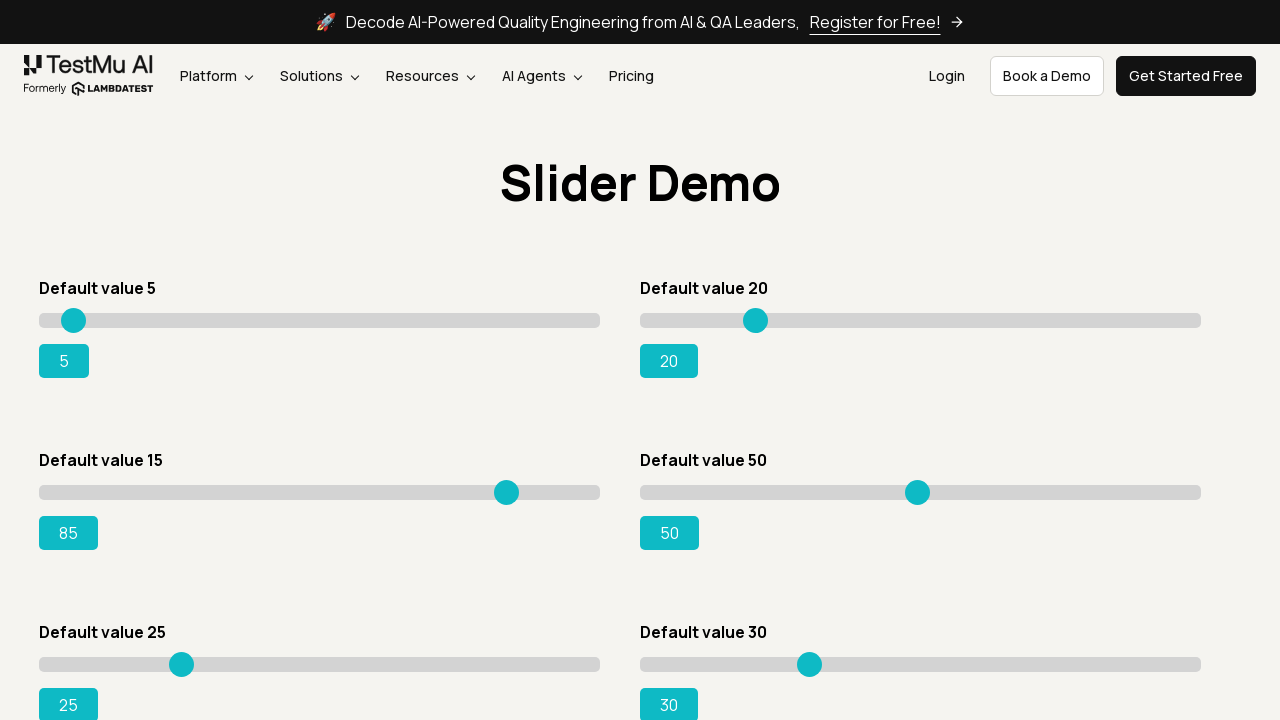

Pressed ArrowRight to move slider from 87 to 88 on xpath=//input[@type='range' and @value='15']
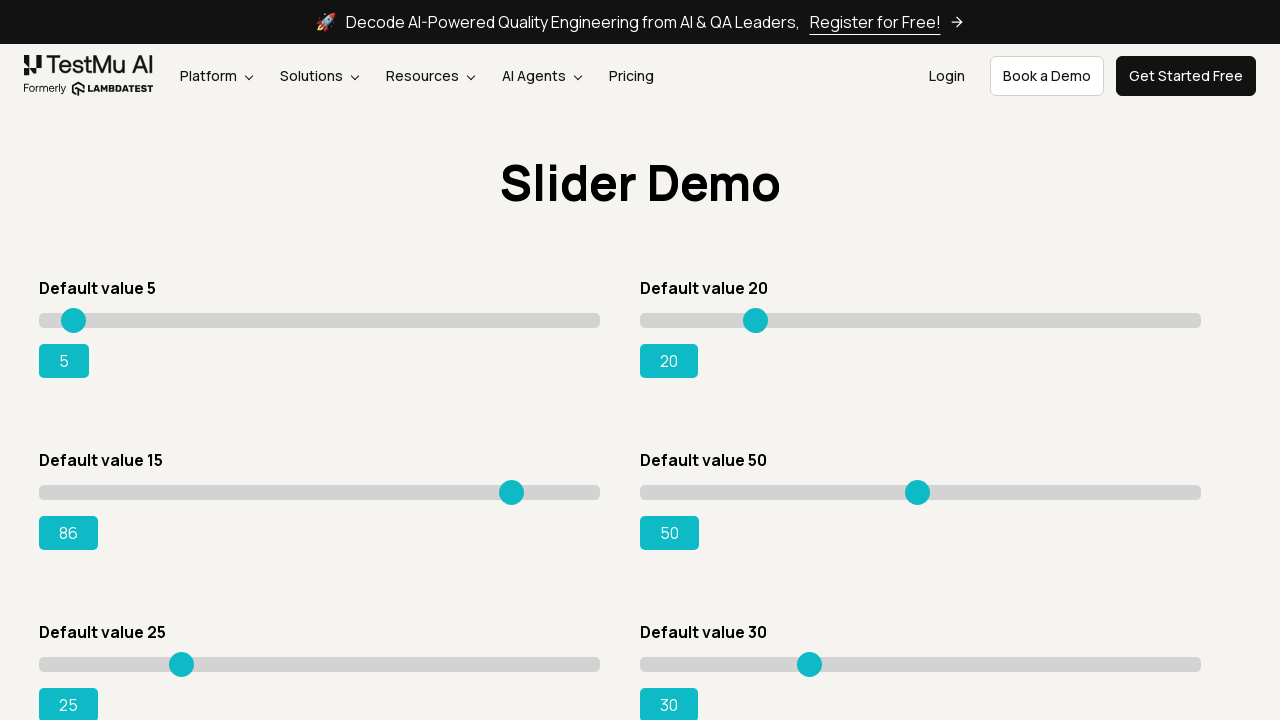

Pressed ArrowRight to move slider from 88 to 89 on xpath=//input[@type='range' and @value='15']
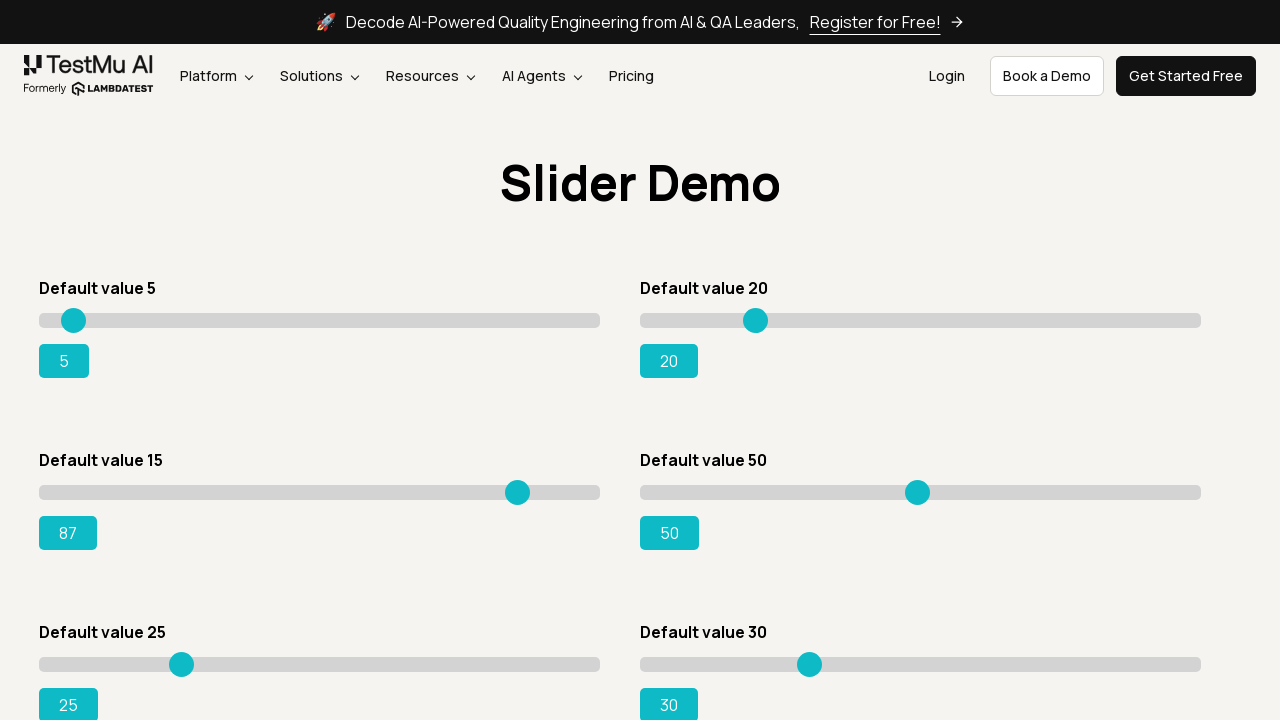

Pressed ArrowRight to move slider from 89 to 90 on xpath=//input[@type='range' and @value='15']
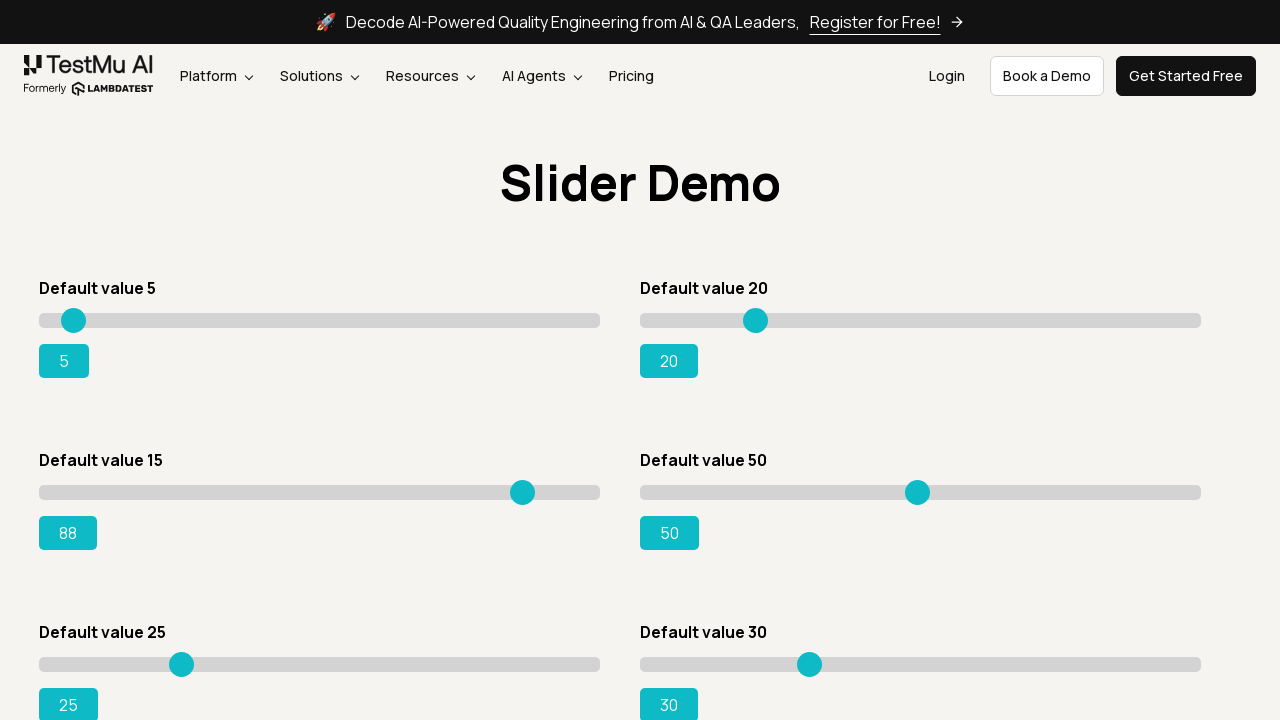

Pressed ArrowRight to move slider from 90 to 91 on xpath=//input[@type='range' and @value='15']
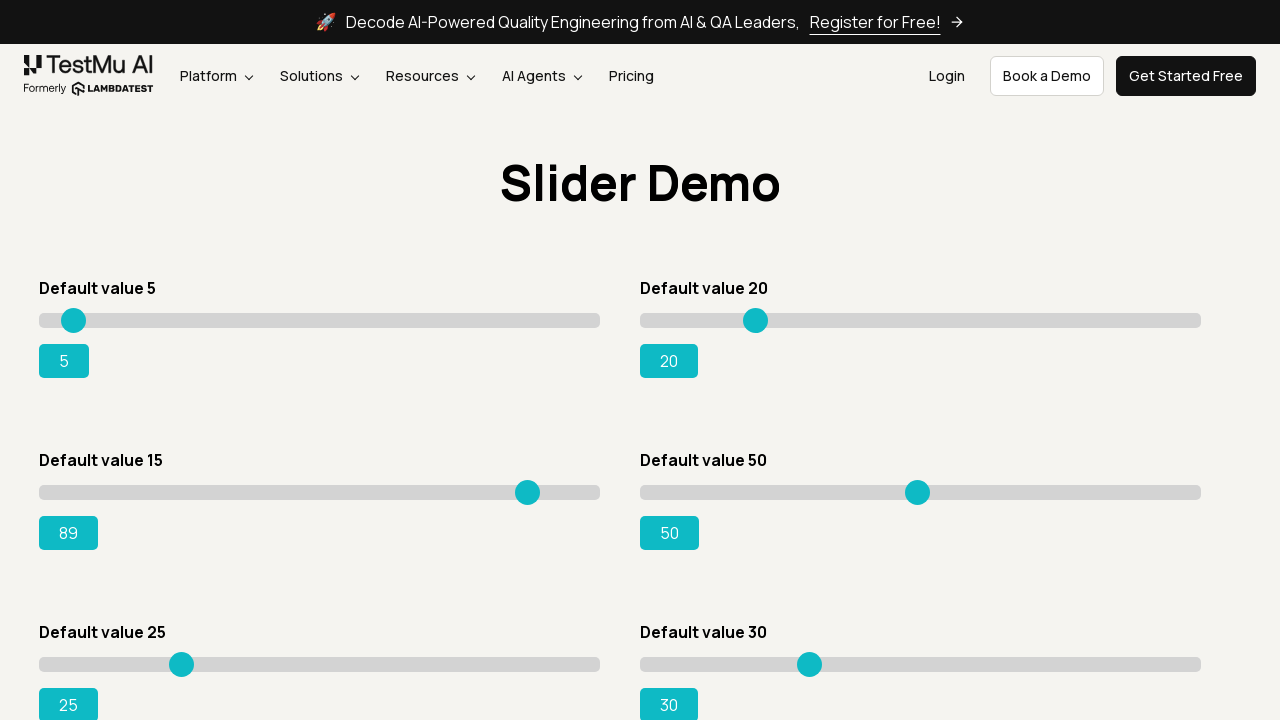

Pressed ArrowRight to move slider from 91 to 92 on xpath=//input[@type='range' and @value='15']
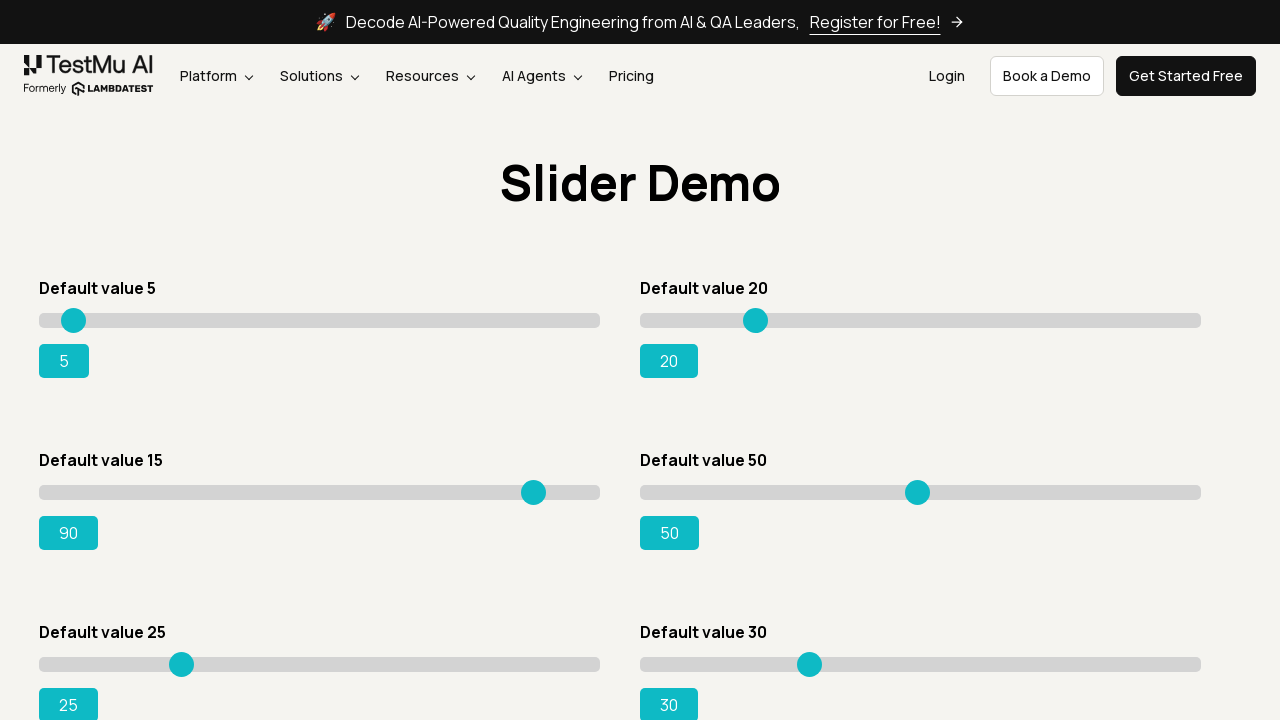

Pressed ArrowRight to move slider from 92 to 93 on xpath=//input[@type='range' and @value='15']
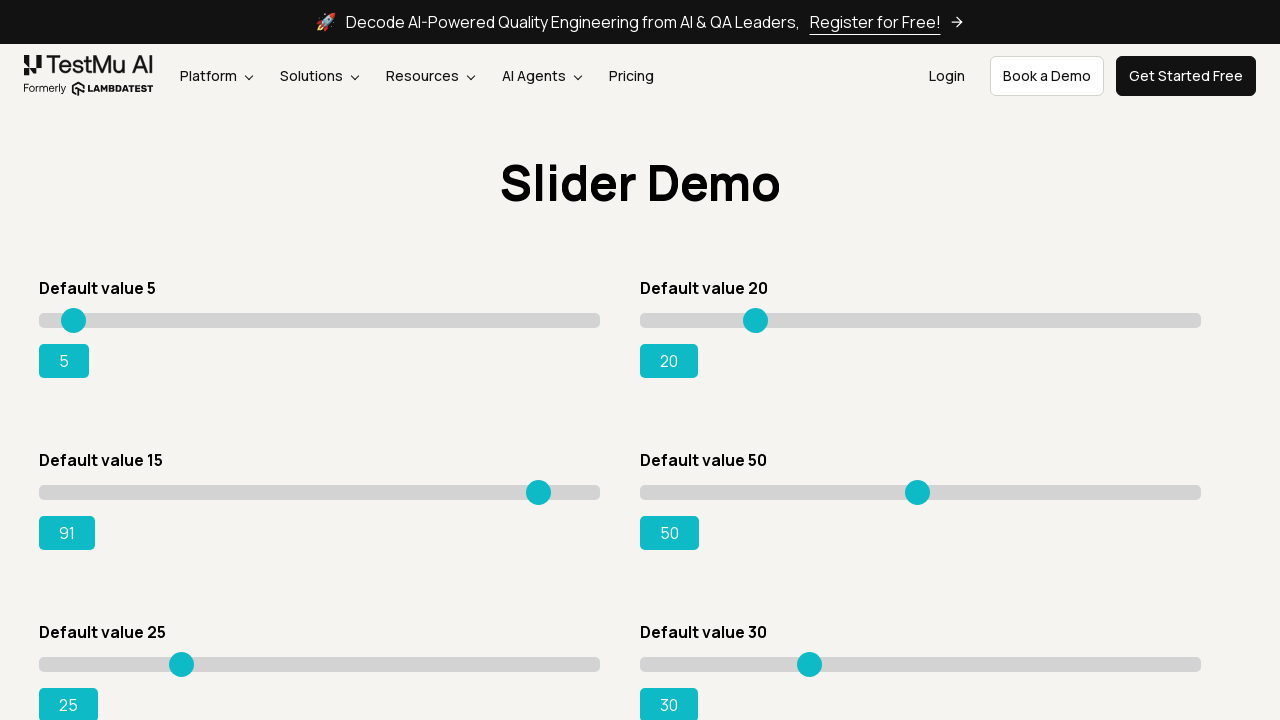

Pressed ArrowRight to move slider from 93 to 94 on xpath=//input[@type='range' and @value='15']
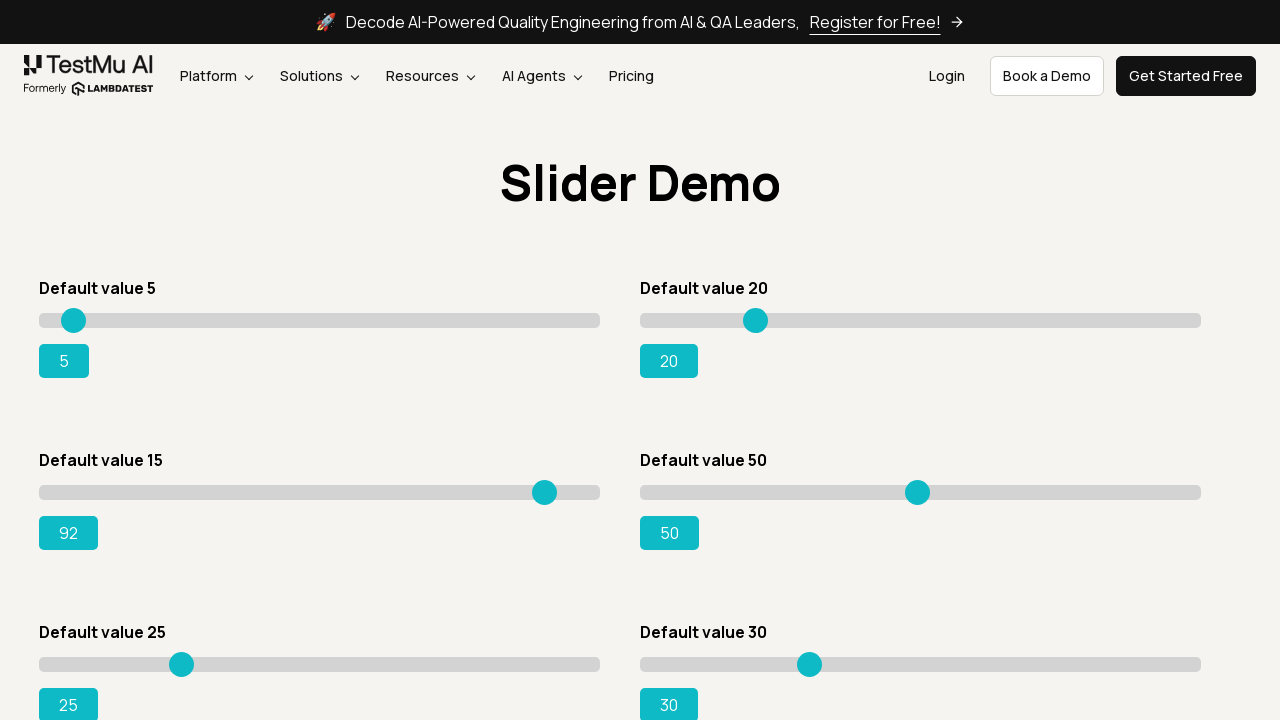

Pressed ArrowRight to move slider from 94 to 95 on xpath=//input[@type='range' and @value='15']
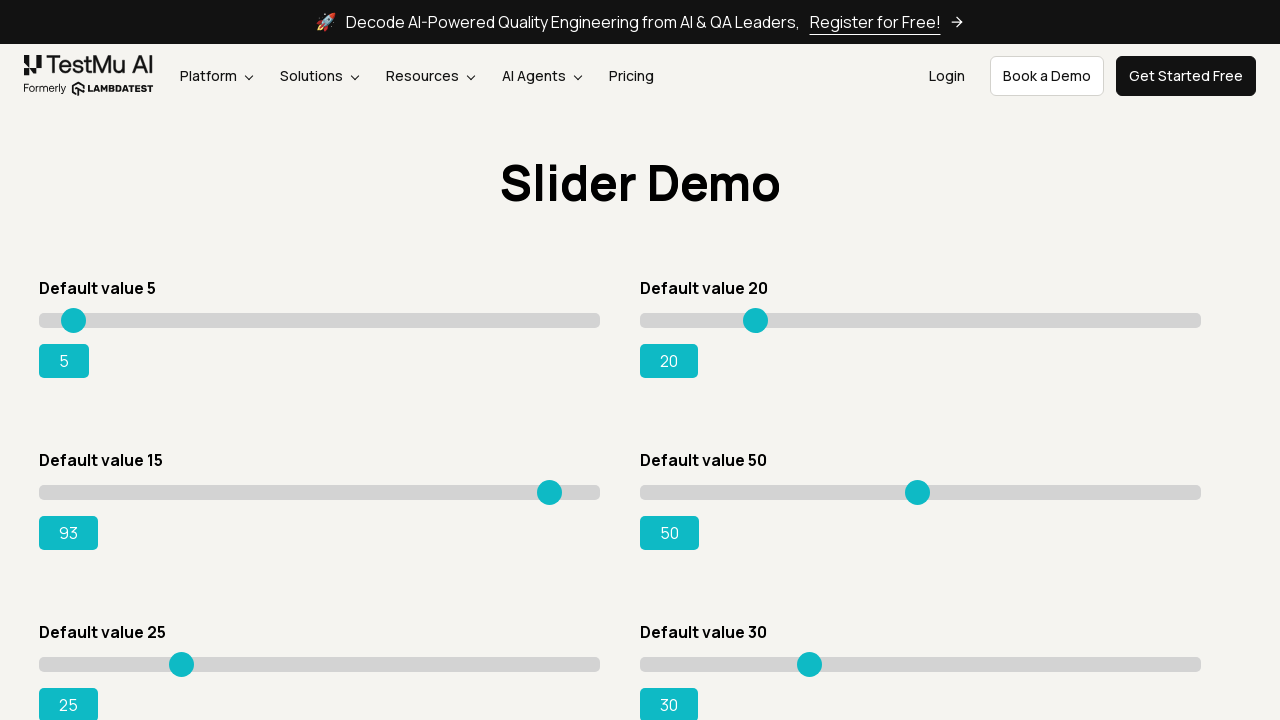

Waited for slider interaction to complete and success output element to appear
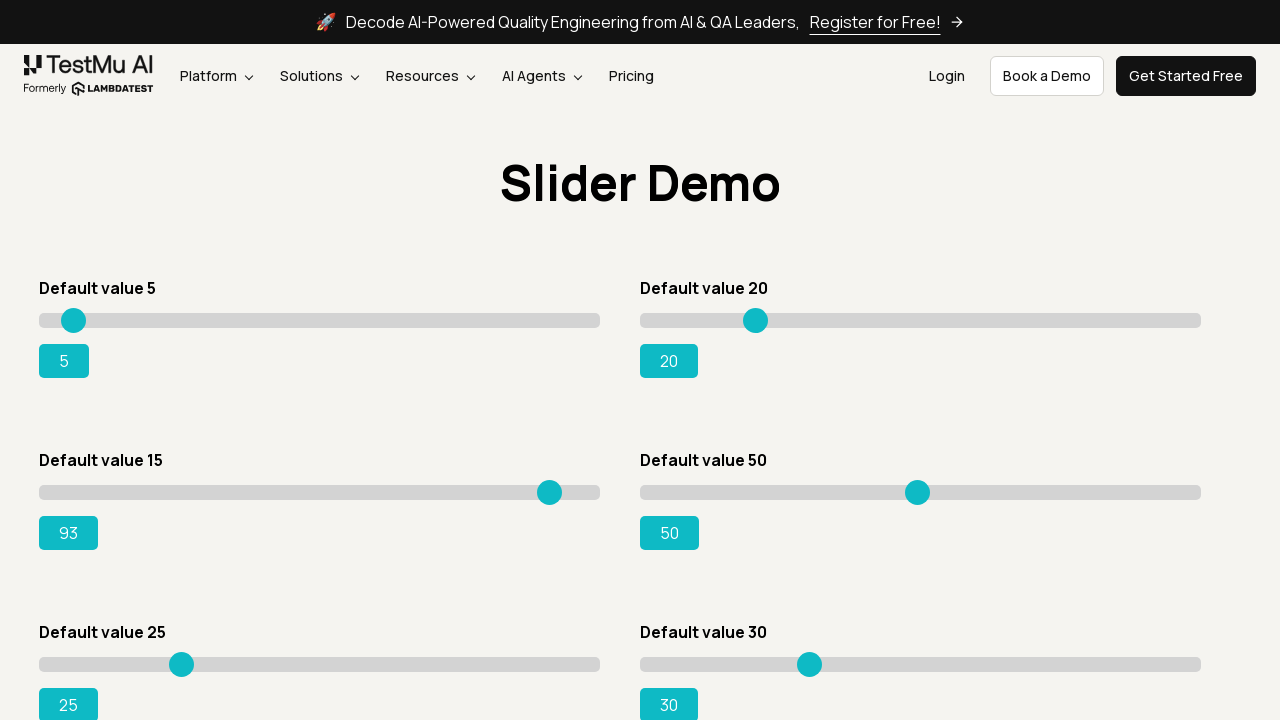

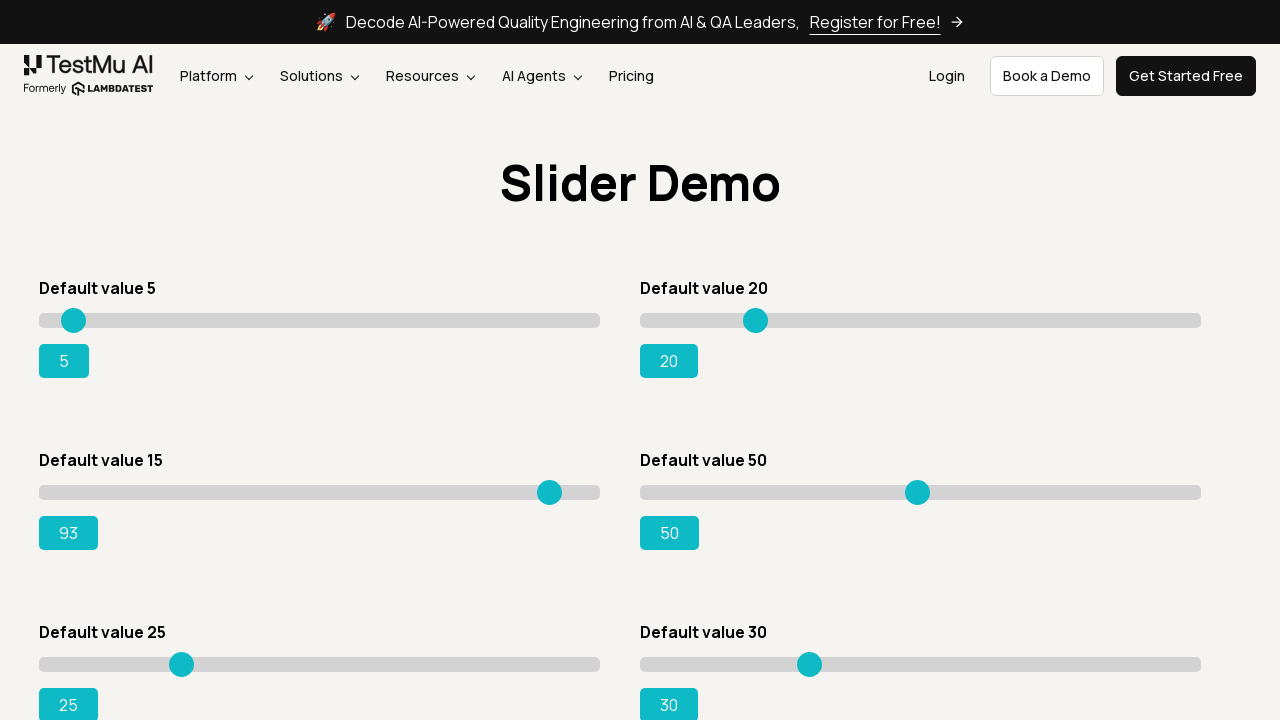